Clicks the letter C link and verifies all listed languages start with 'C'

Starting URL: https://www.99-bottles-of-beer.net/abc.html

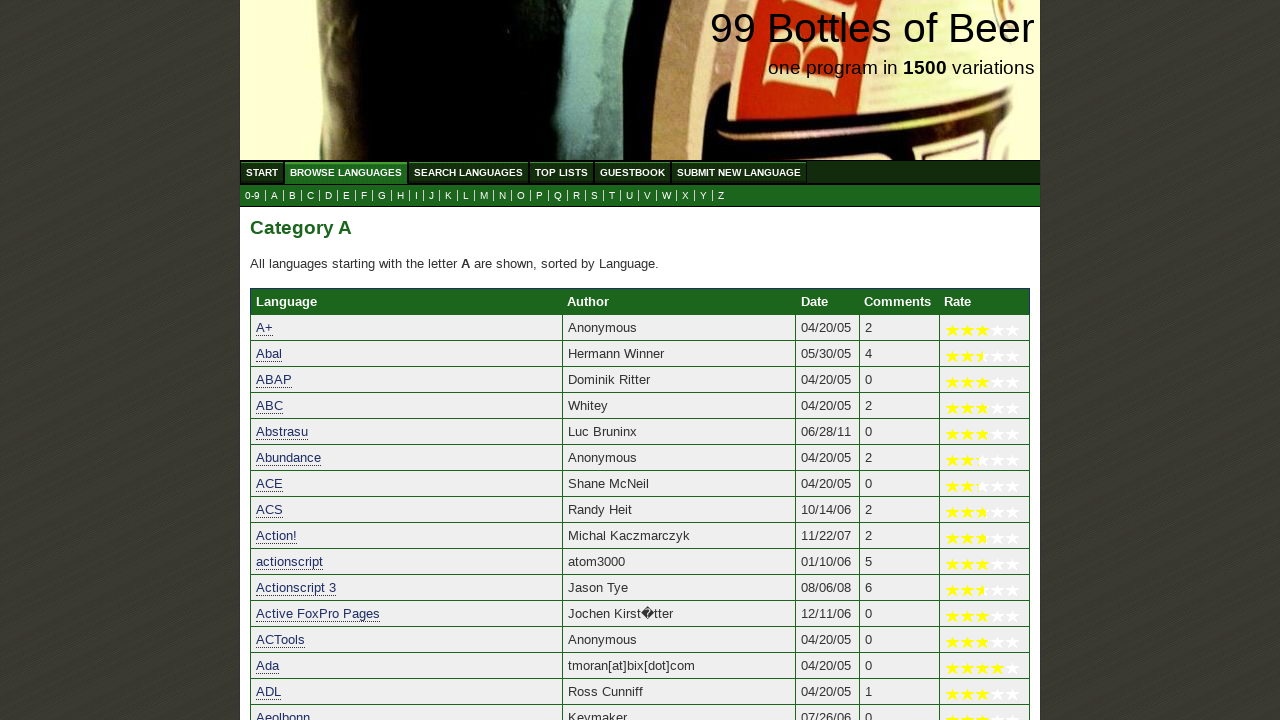

Clicked the letter C link at (310, 196) on a[href='c.html']
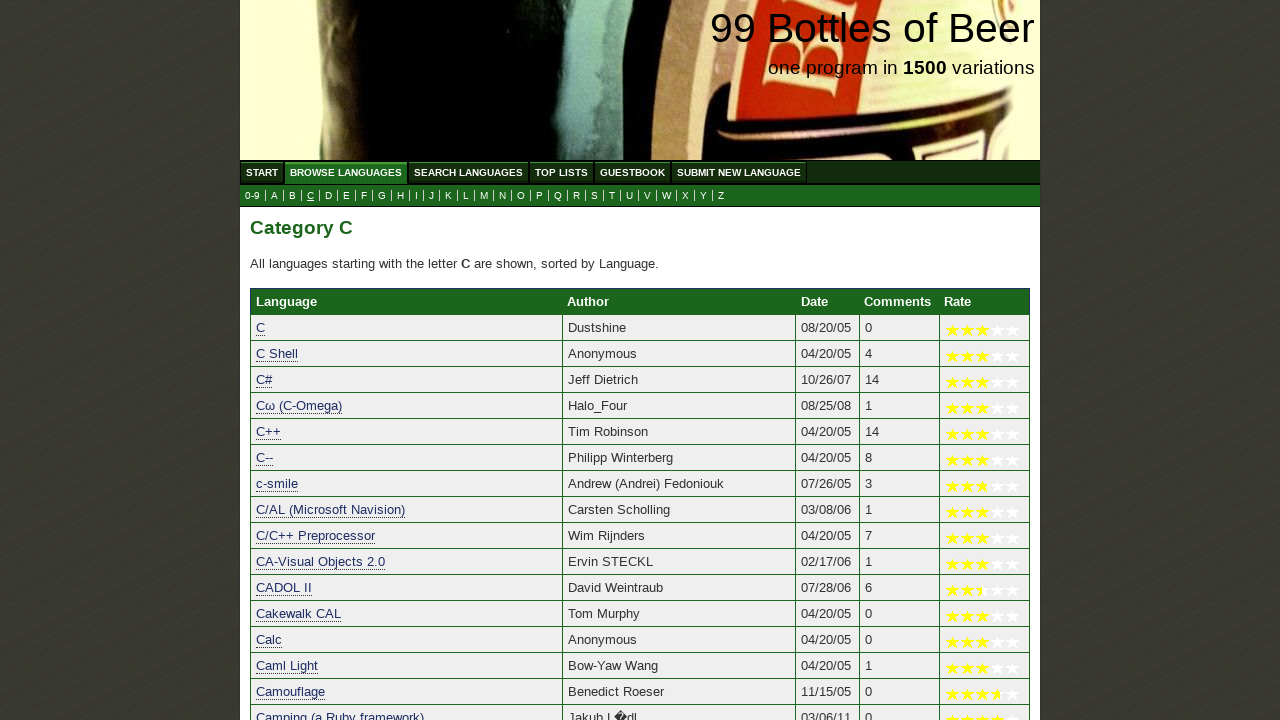

Language results loaded
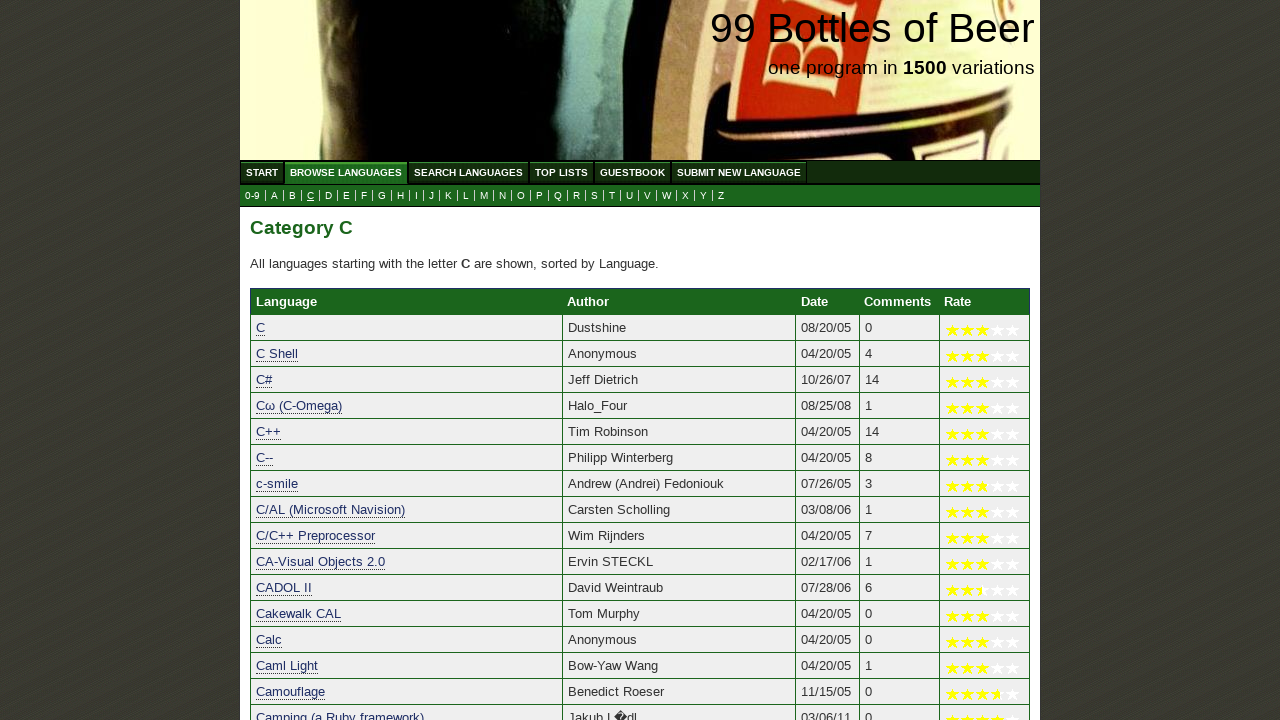

Retrieved all language links from results
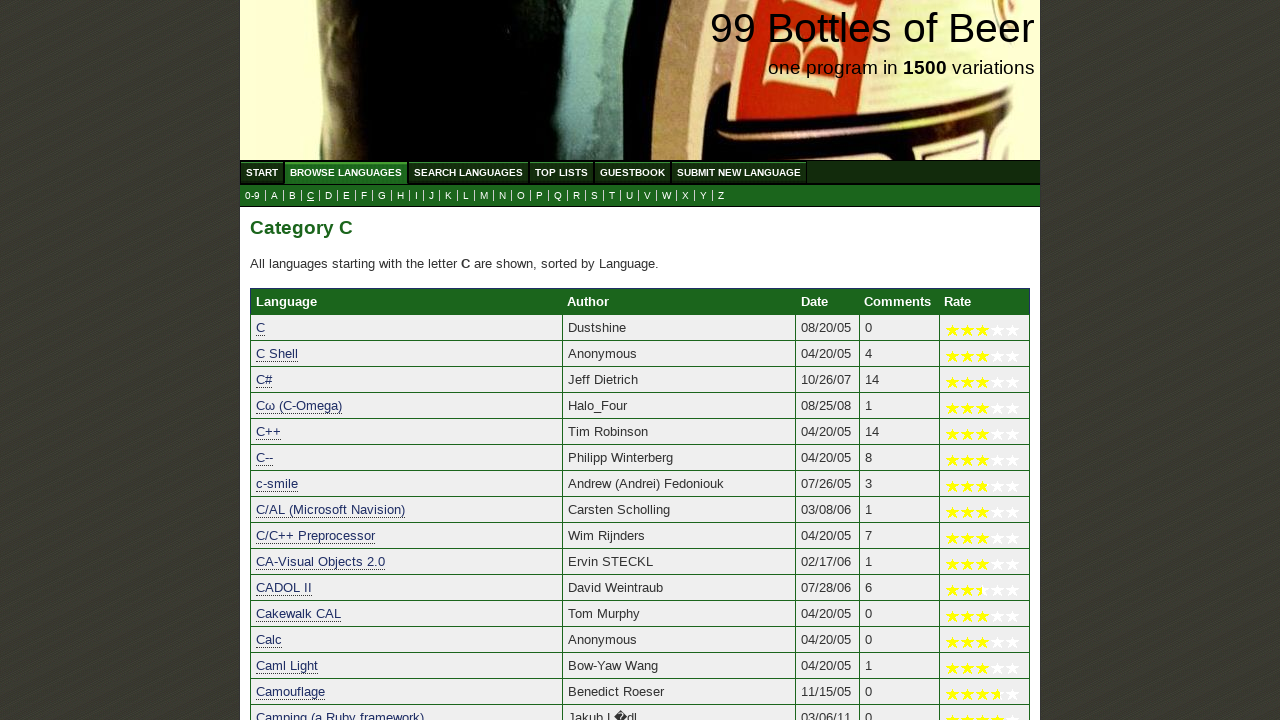

Verified 'C' starts with 'C'
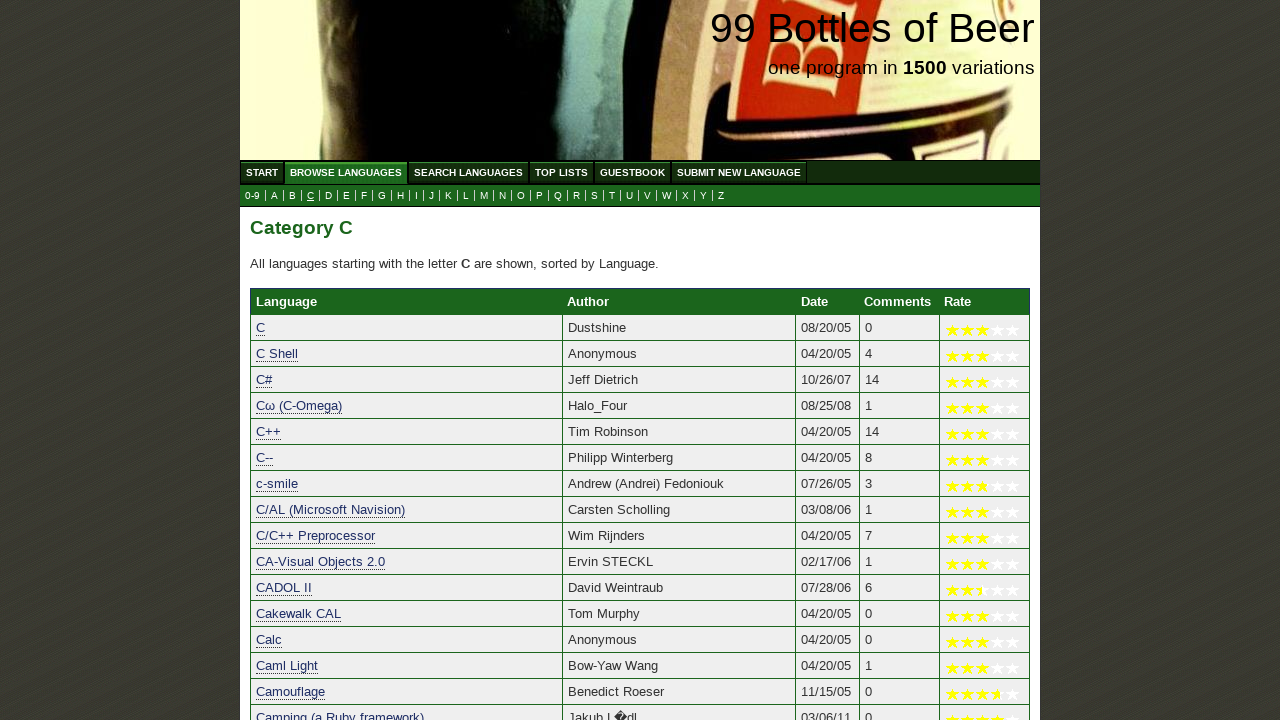

Verified 'C Shell' starts with 'C'
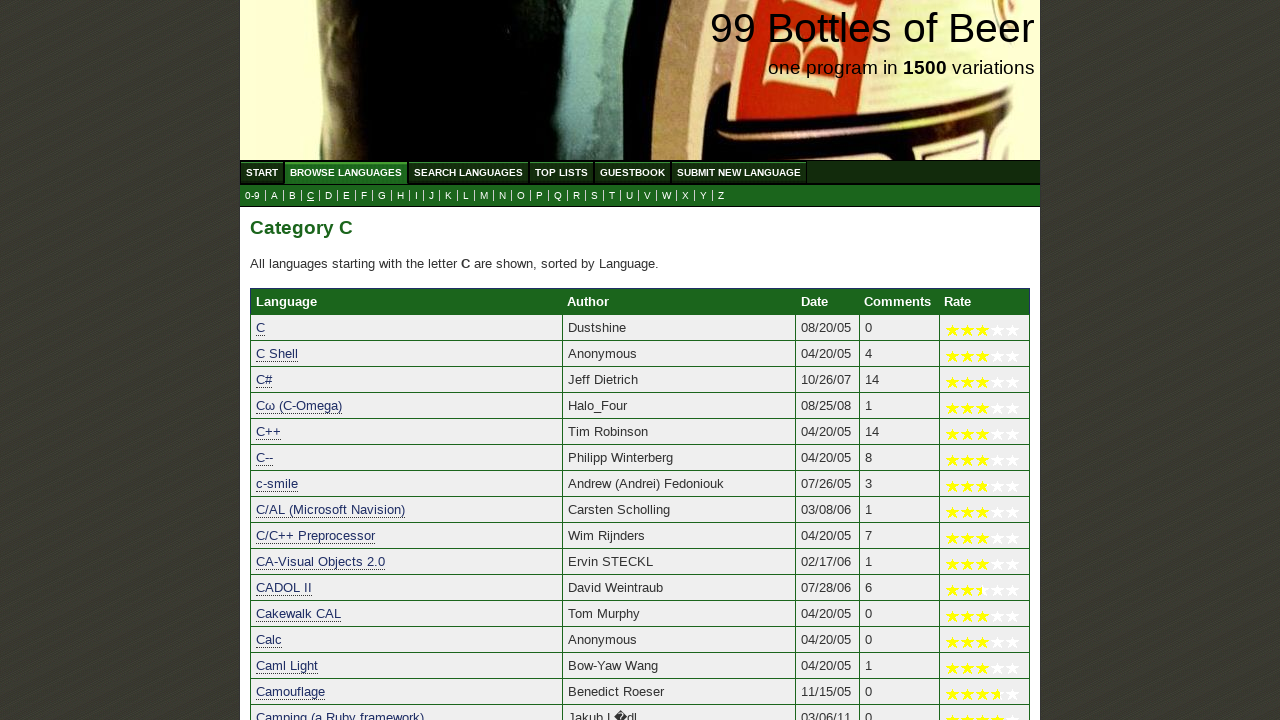

Verified 'C#' starts with 'C'
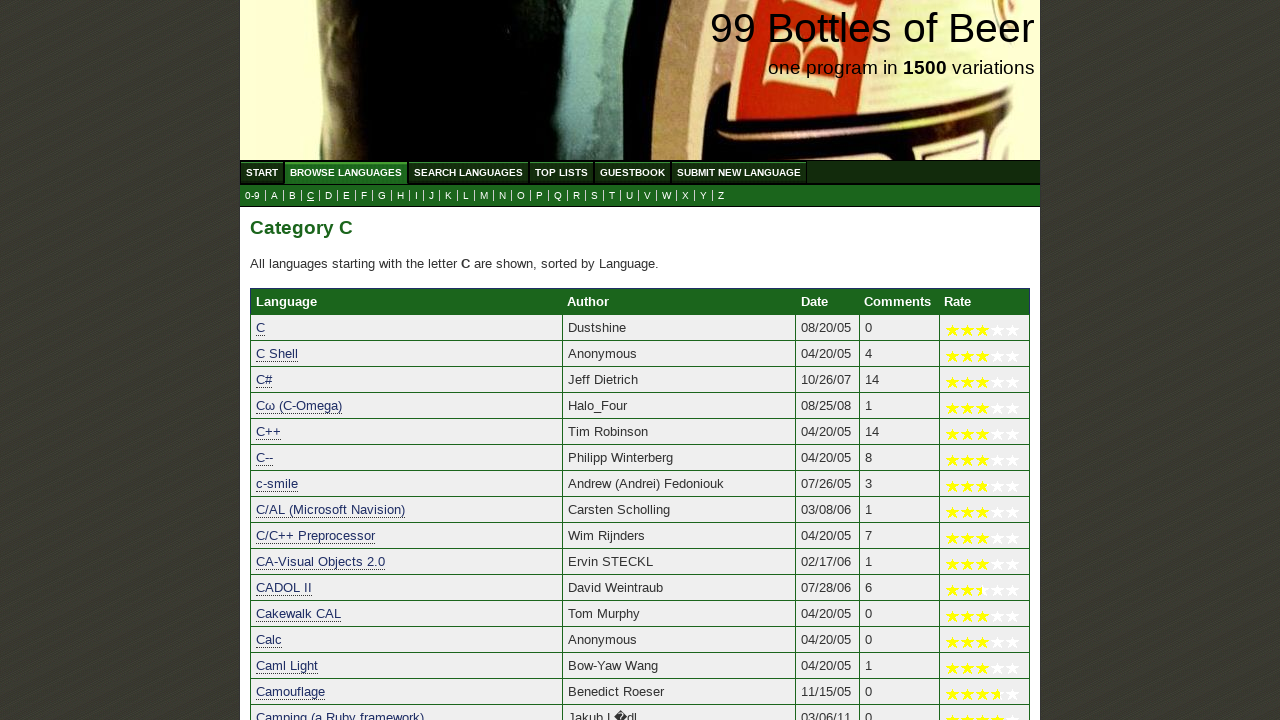

Verified 'Cω (C-Omega)' starts with 'C'
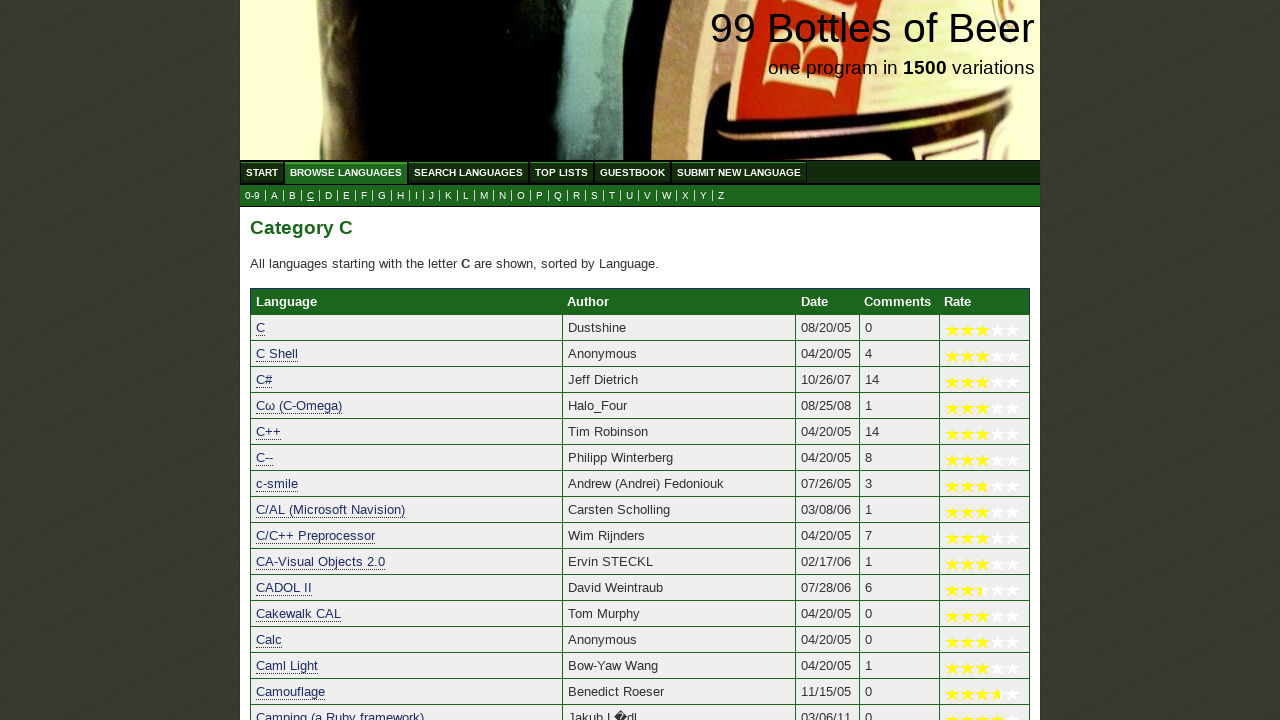

Verified 'C++' starts with 'C'
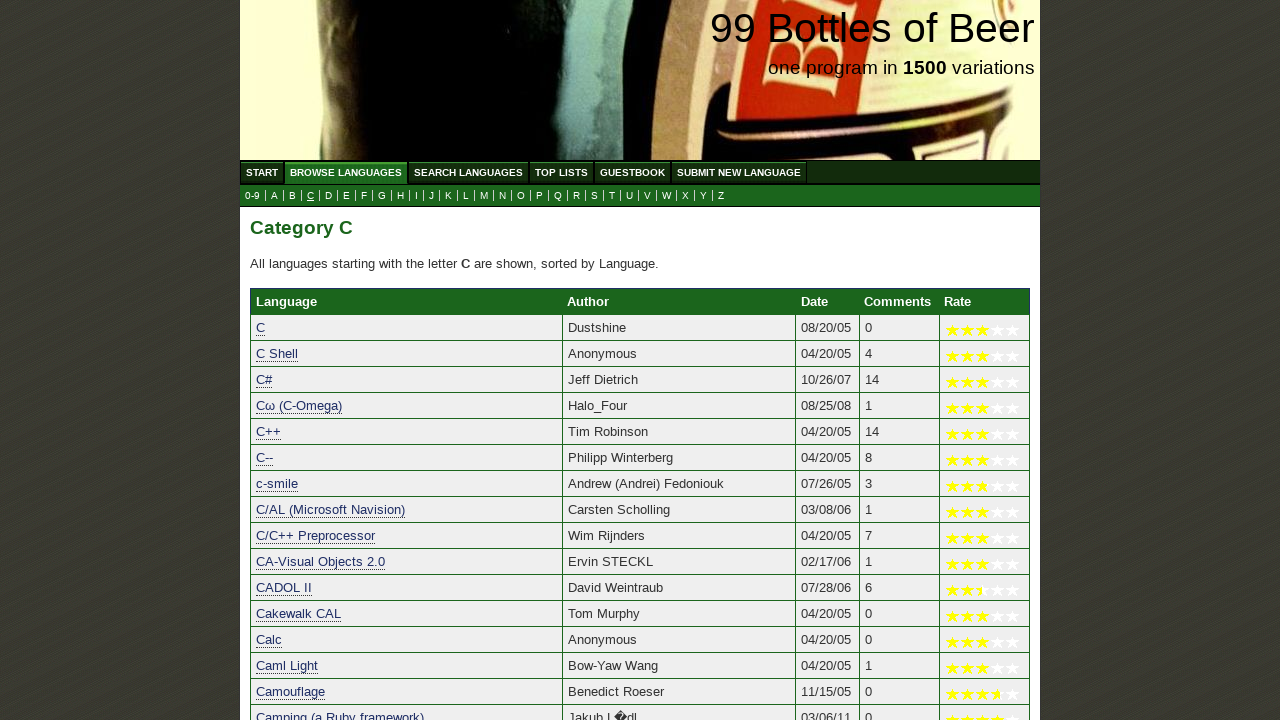

Verified 'C--' starts with 'C'
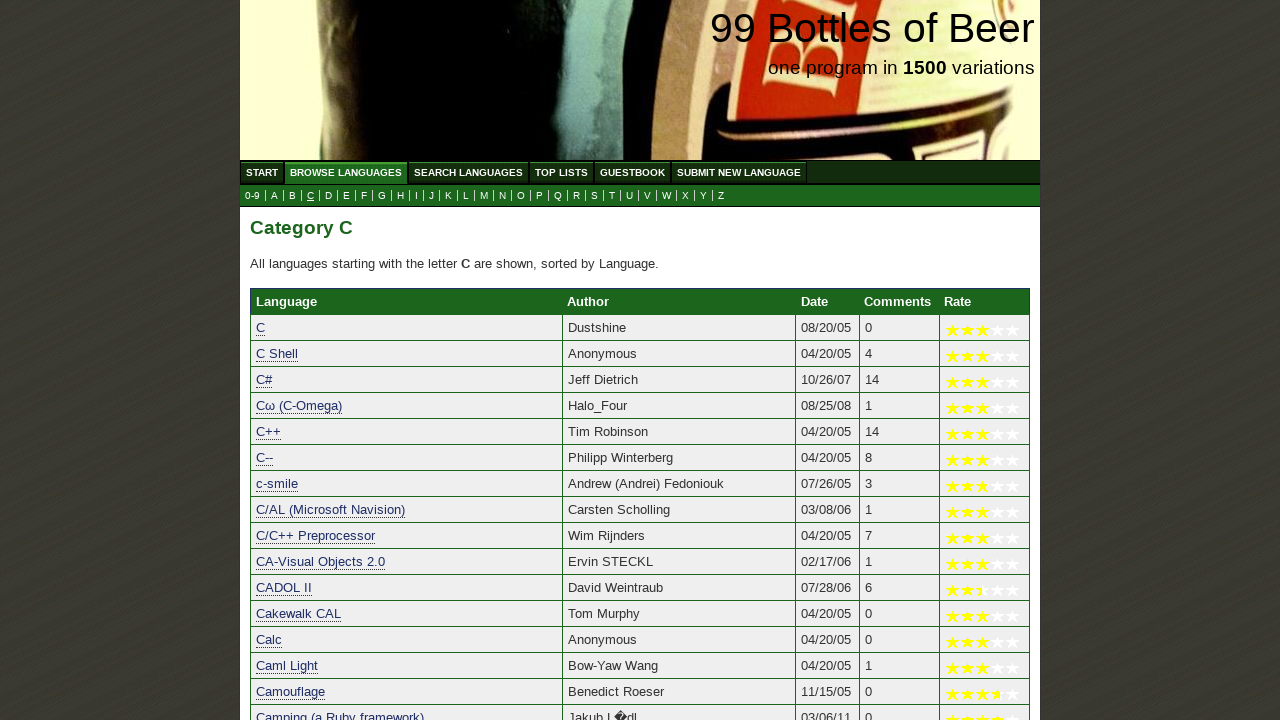

Verified 'c-smile' starts with 'C'
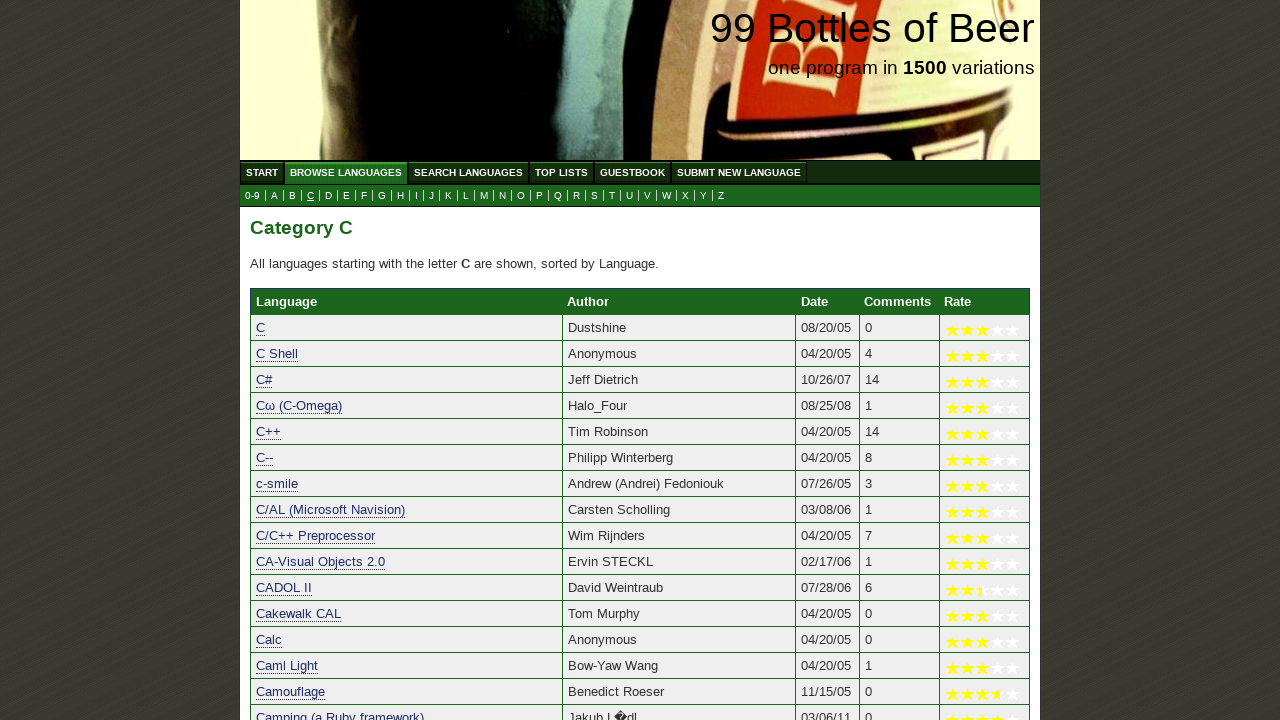

Verified 'C/AL (Microsoft Navision)' starts with 'C'
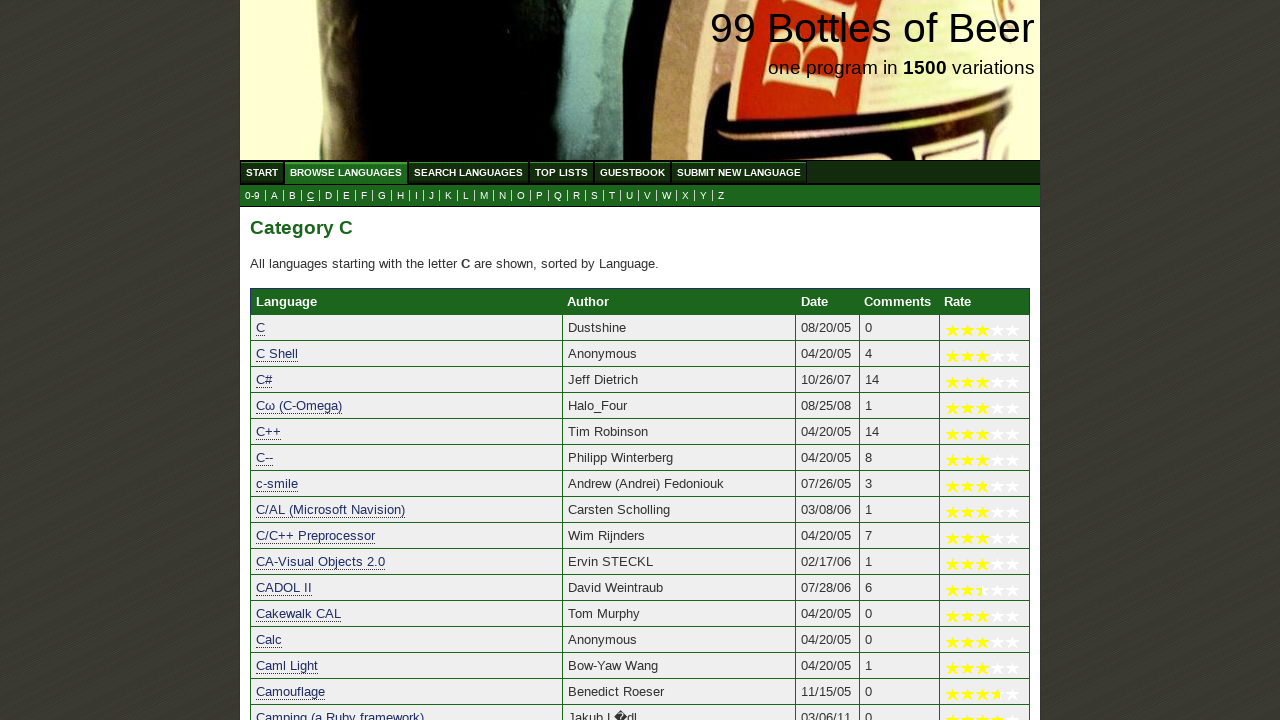

Verified 'C/C++ Preprocessor' starts with 'C'
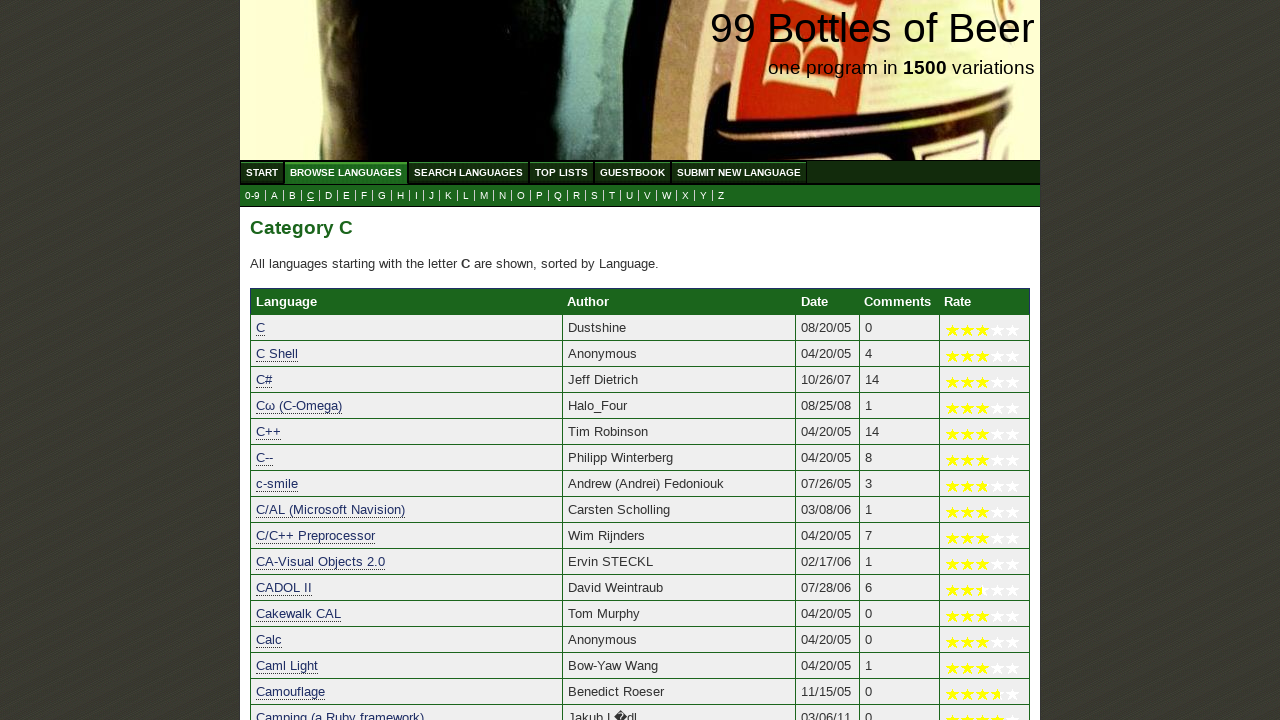

Verified 'CA-Visual Objects 2.0' starts with 'C'
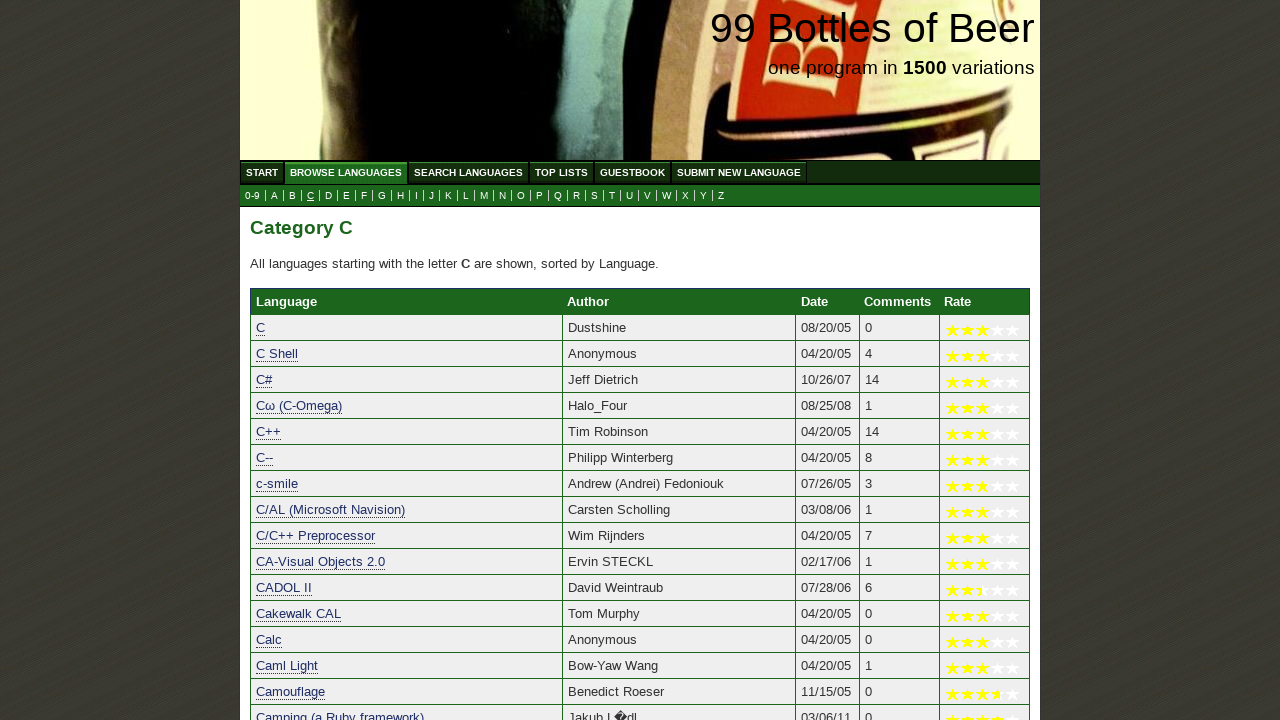

Verified 'CADOL II' starts with 'C'
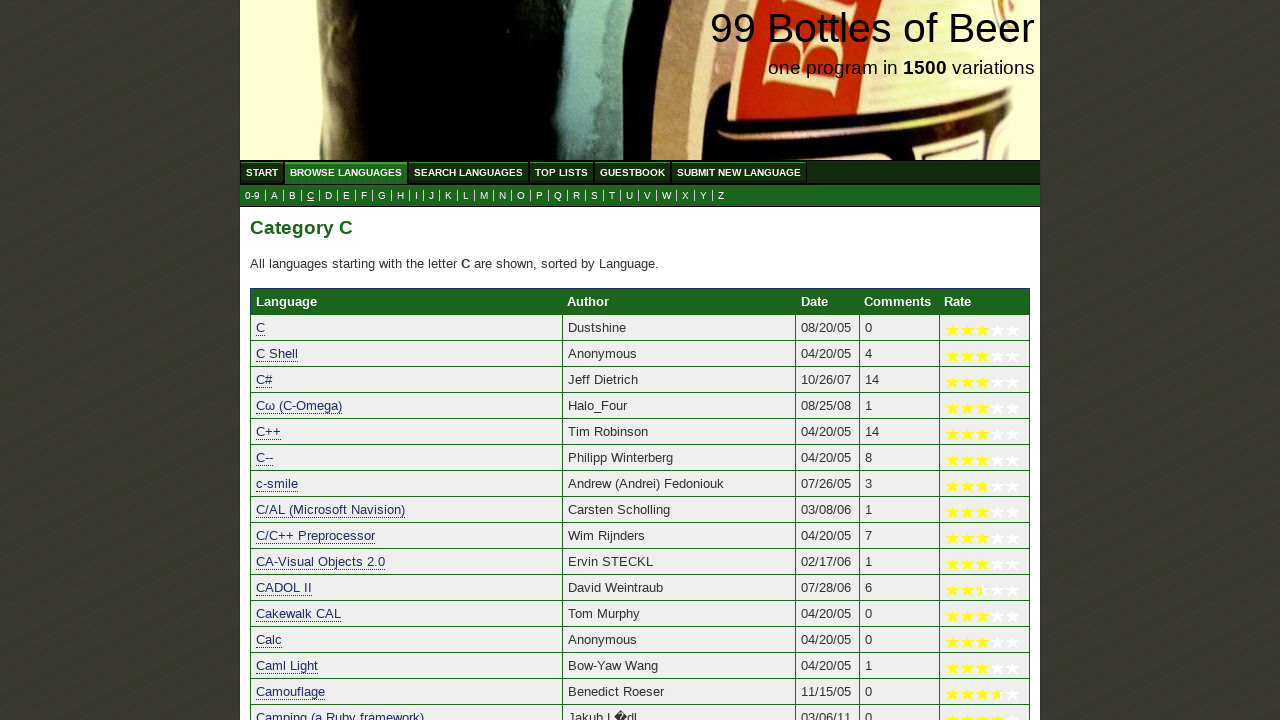

Verified 'Cakewalk CAL' starts with 'C'
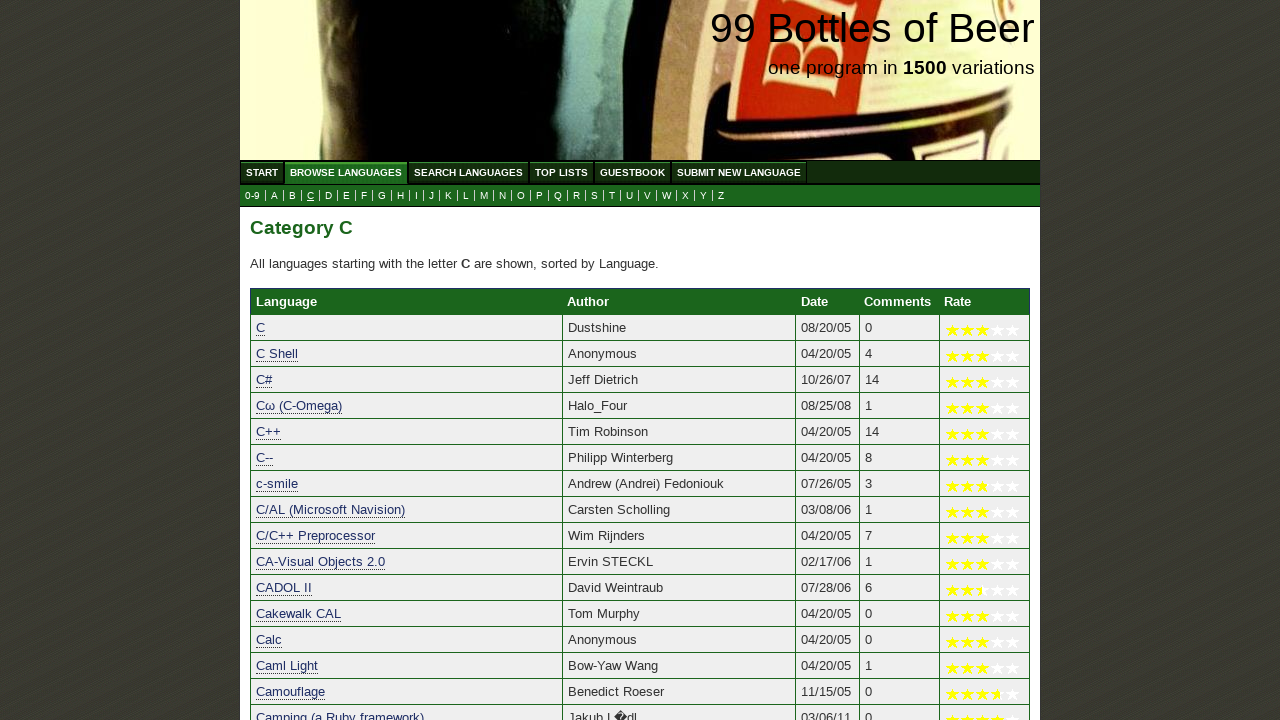

Verified 'Calc' starts with 'C'
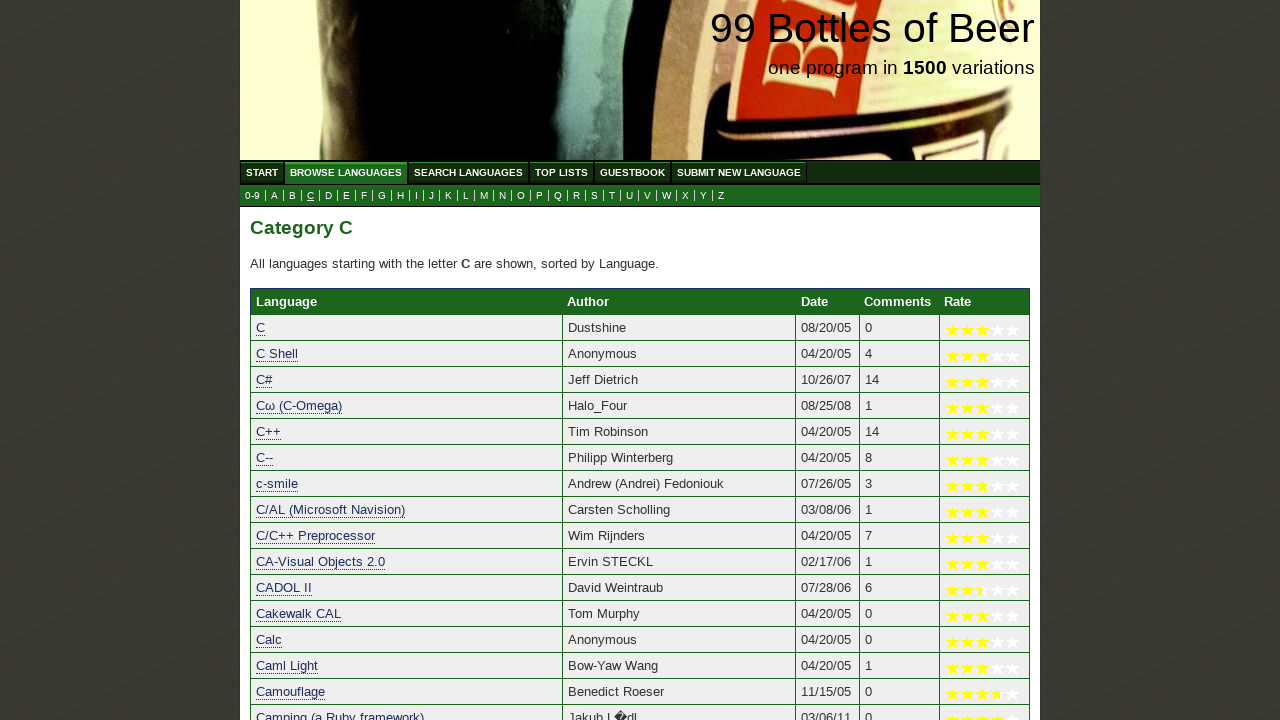

Verified 'Caml Light' starts with 'C'
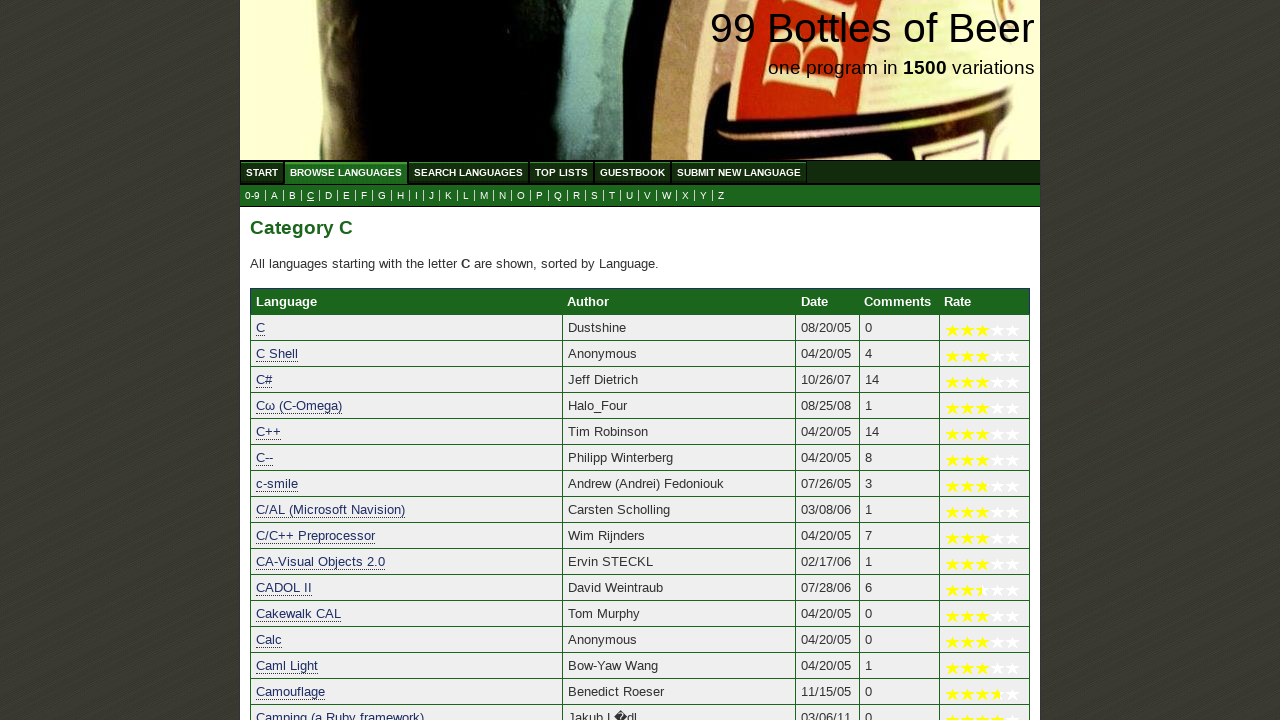

Verified 'Camouflage' starts with 'C'
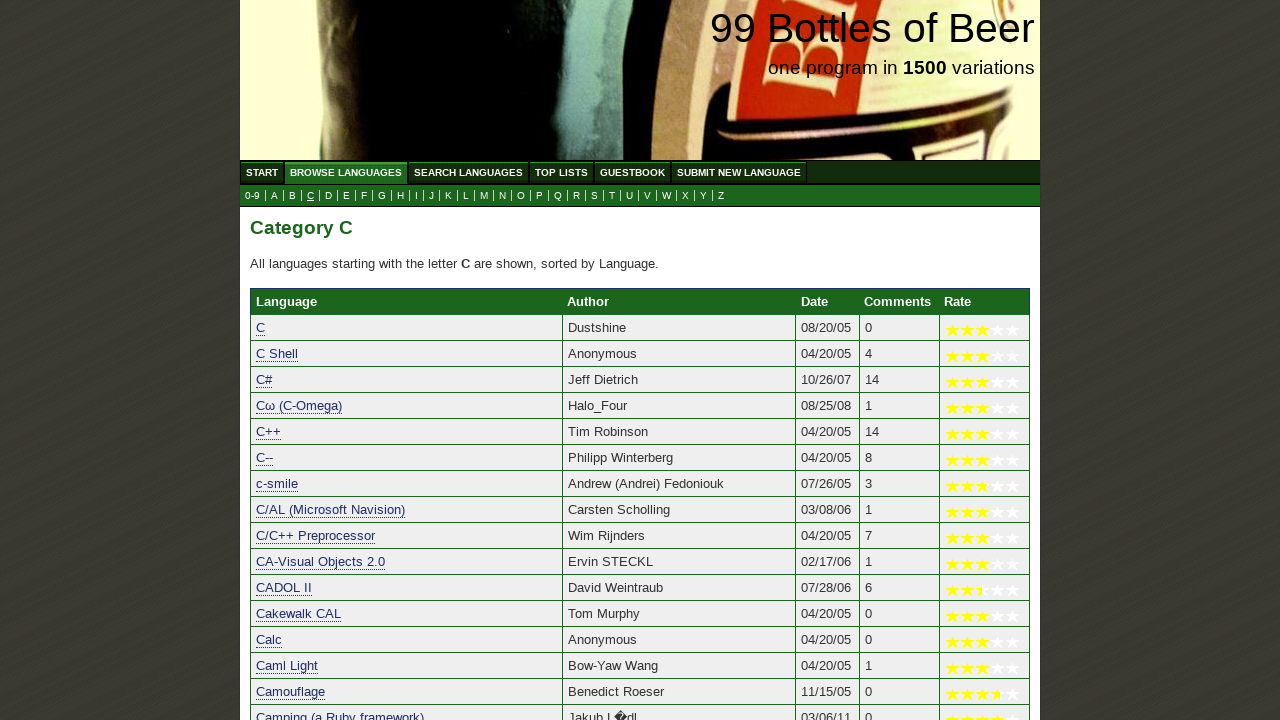

Verified 'Camping (a Ruby framework)' starts with 'C'
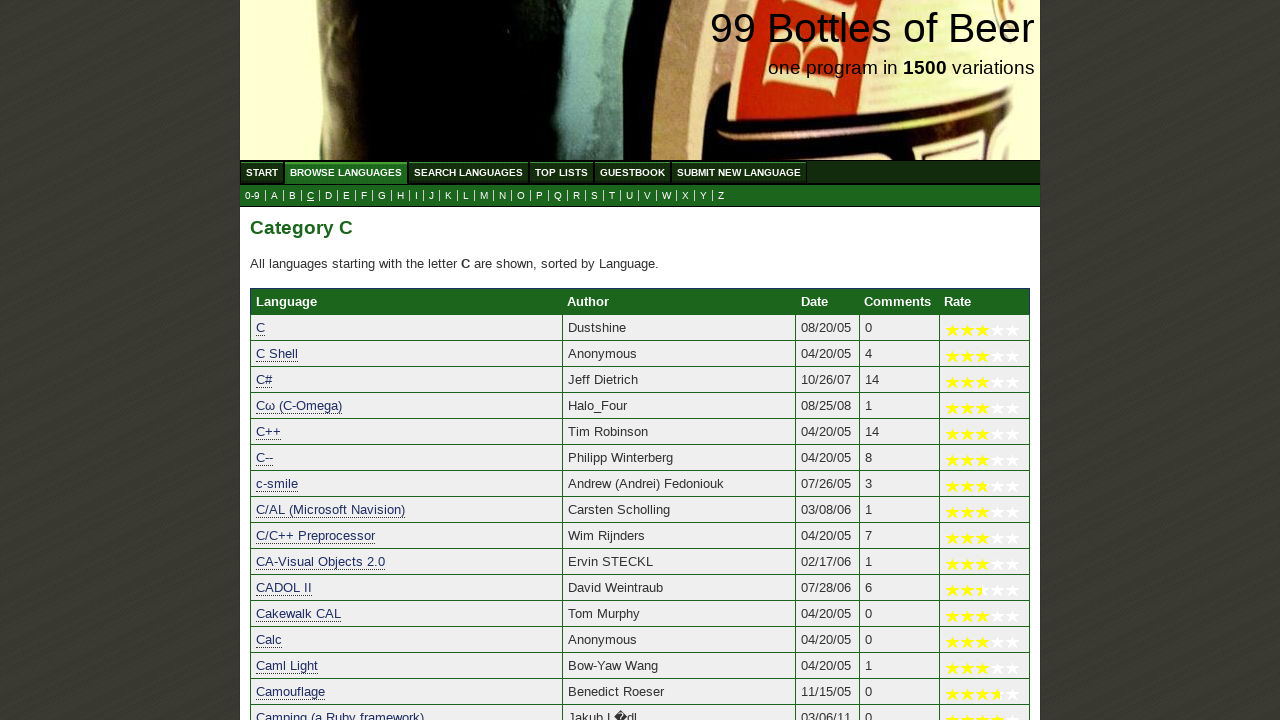

Verified 'Candle' starts with 'C'
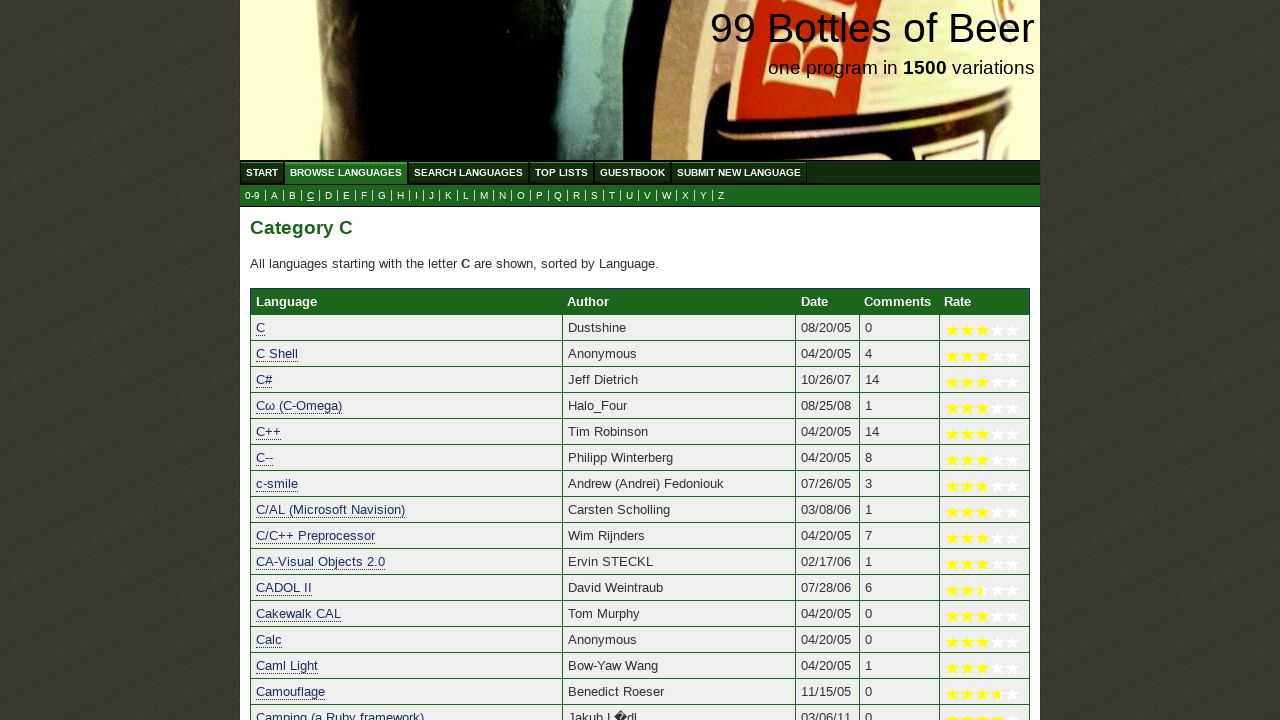

Verified 'Capuirequiem' starts with 'C'
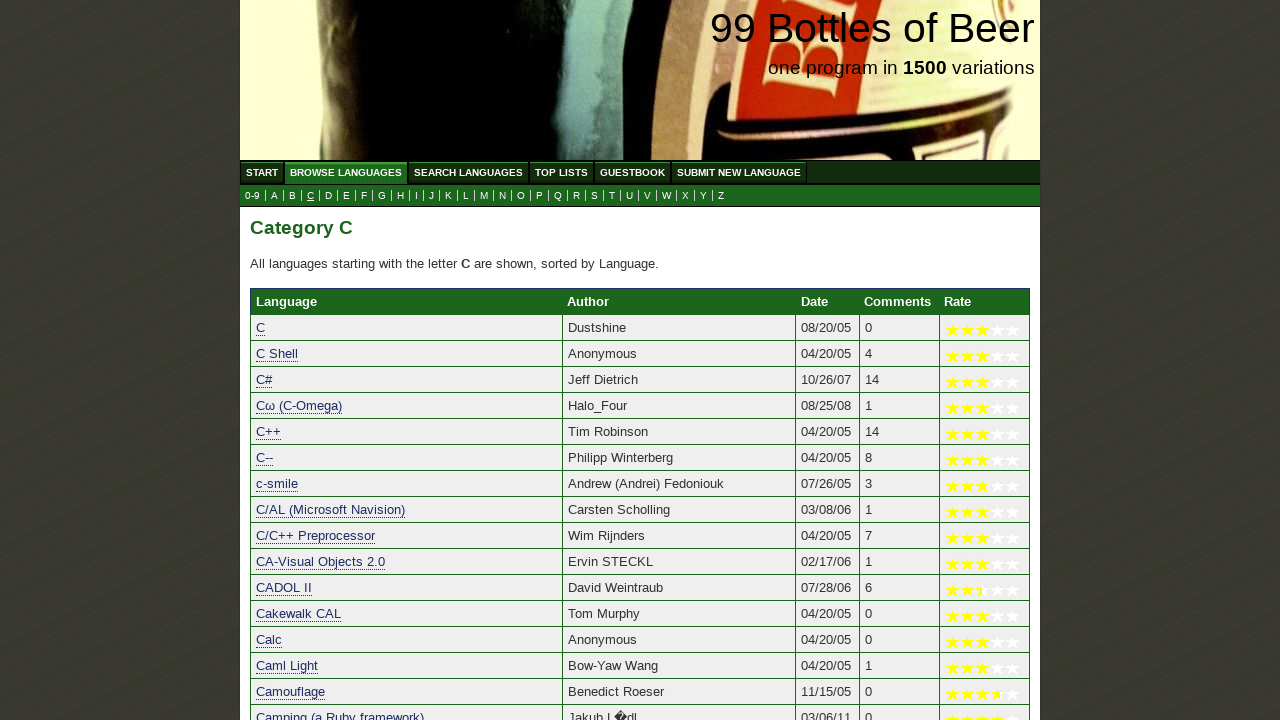

Verified 'Casio 1st-gen BASIC' starts with 'C'
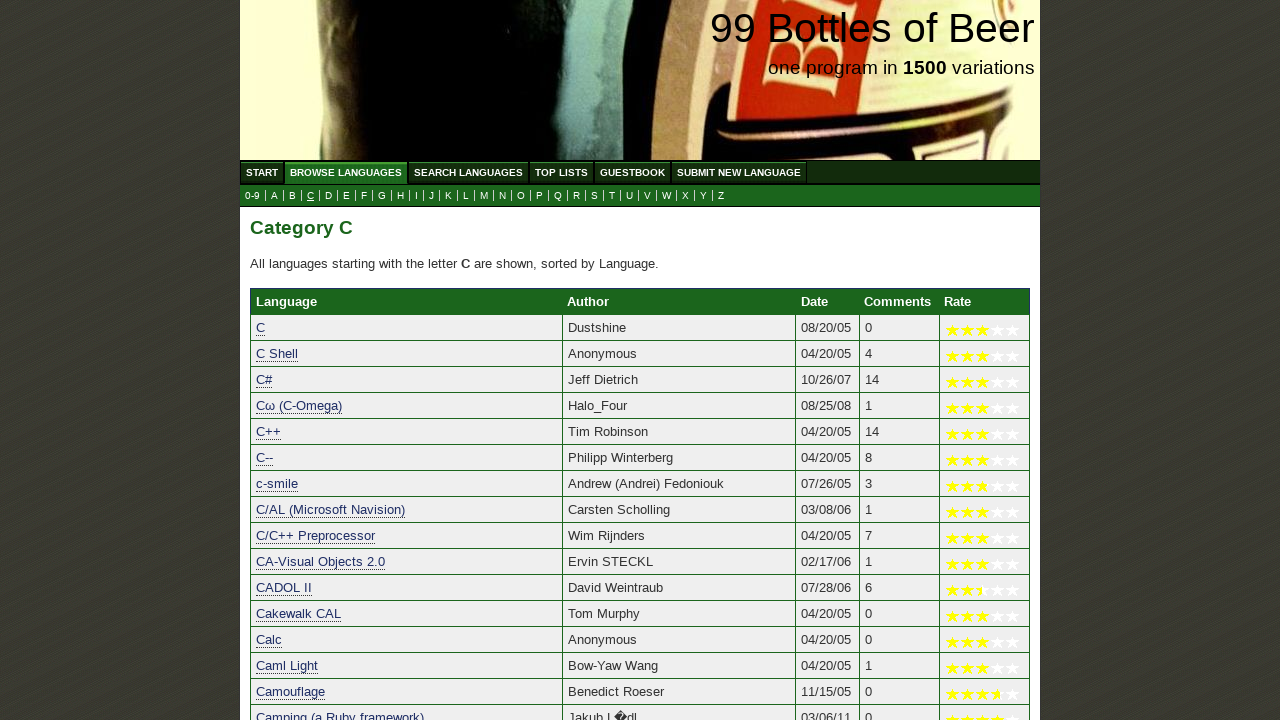

Verified 'CASIO fx-4500P' starts with 'C'
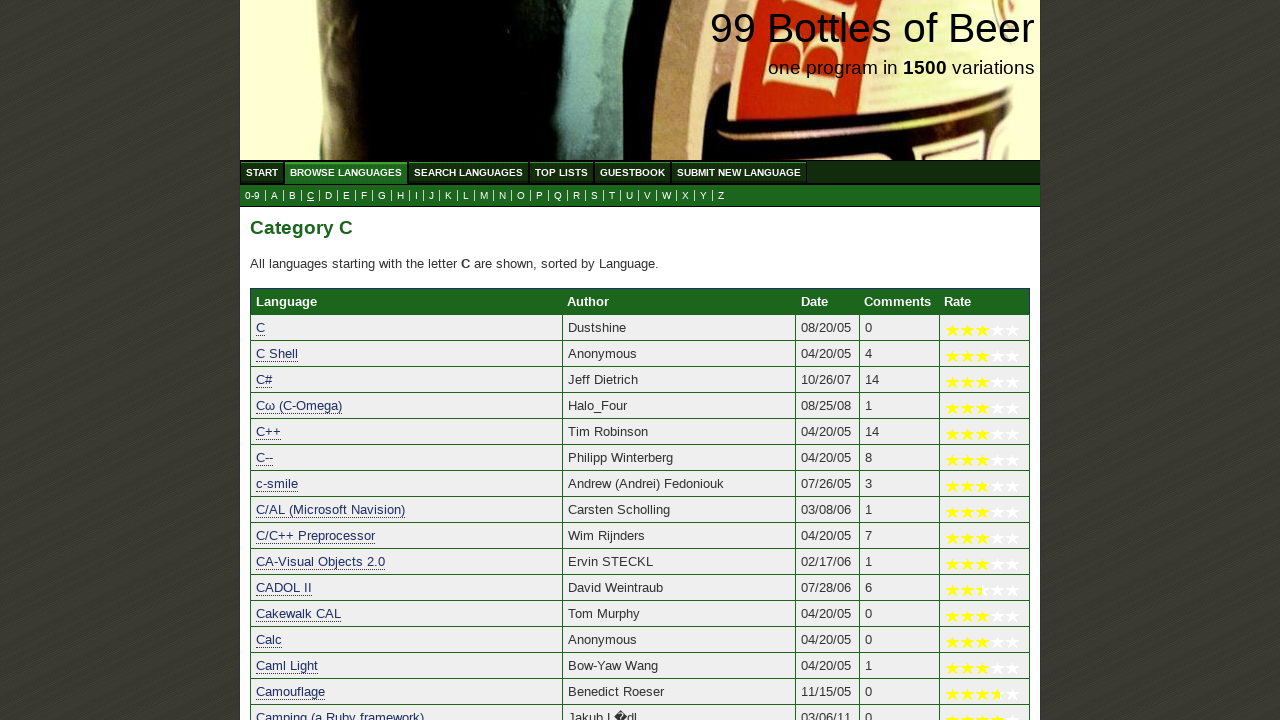

Verified 'Casio FX9750G' starts with 'C'
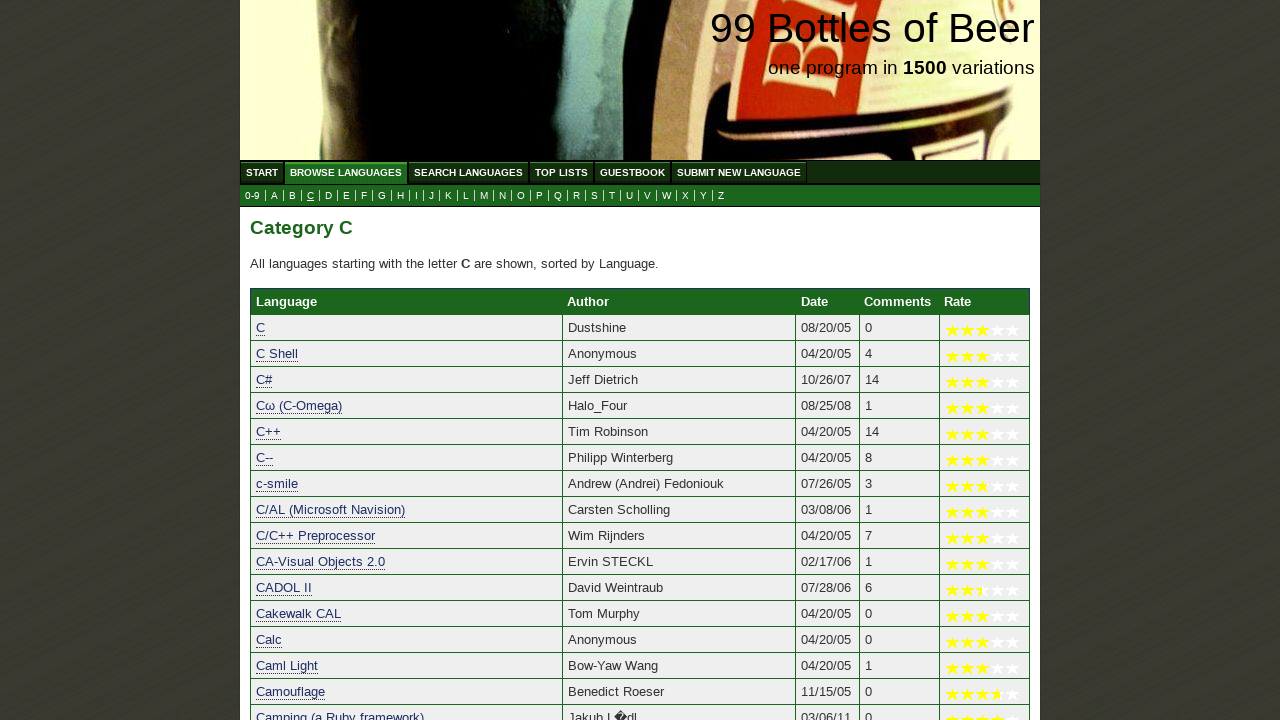

Verified 'CASL' starts with 'C'
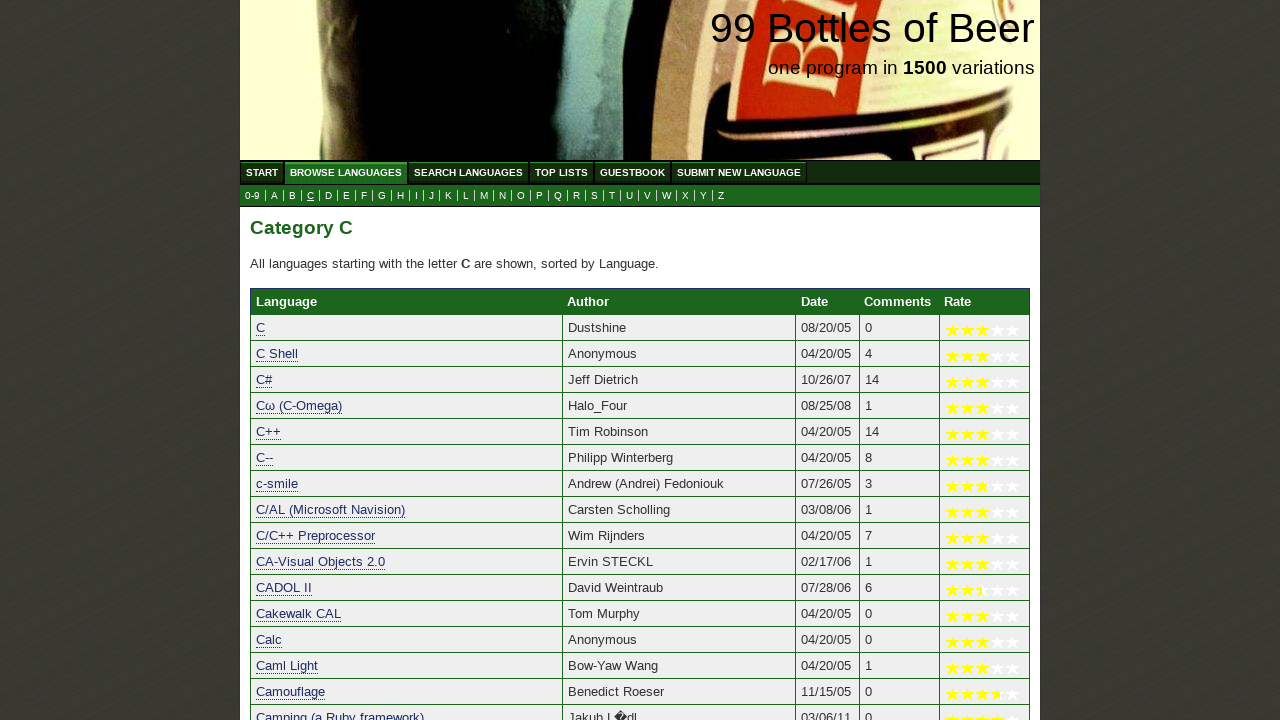

Verified 'Cat' starts with 'C'
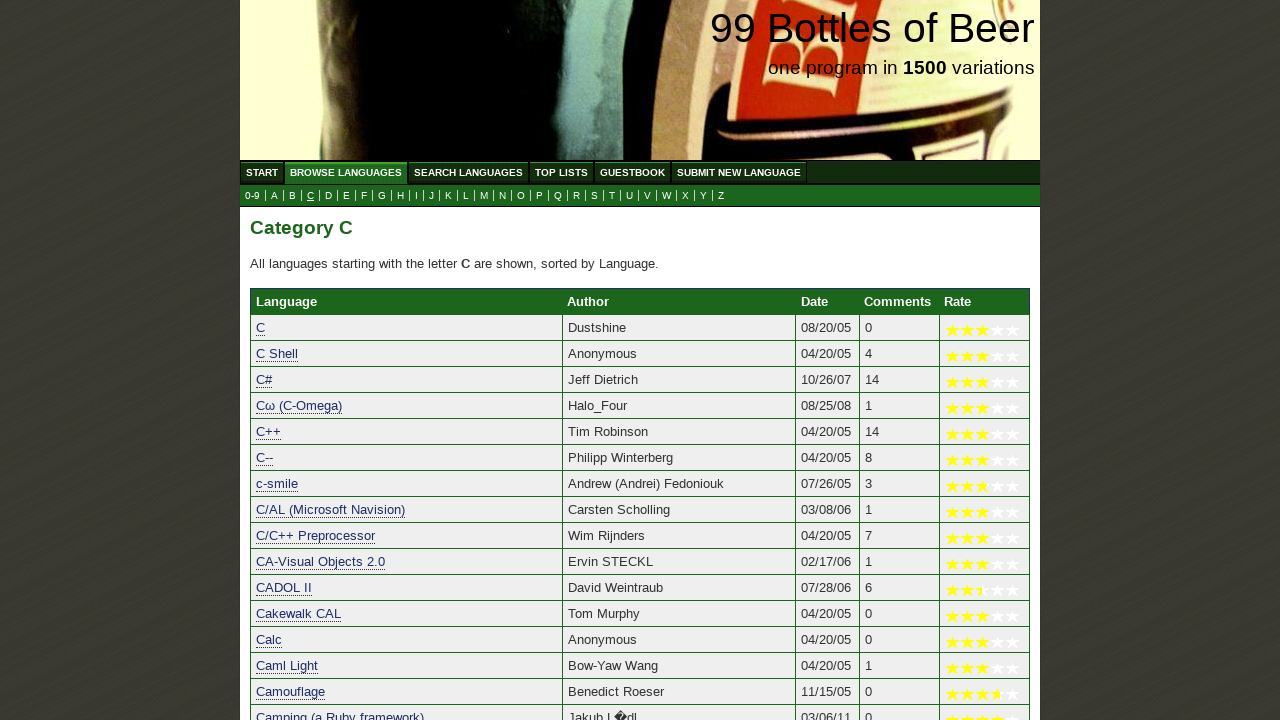

Verified 'CBM Basic' starts with 'C'
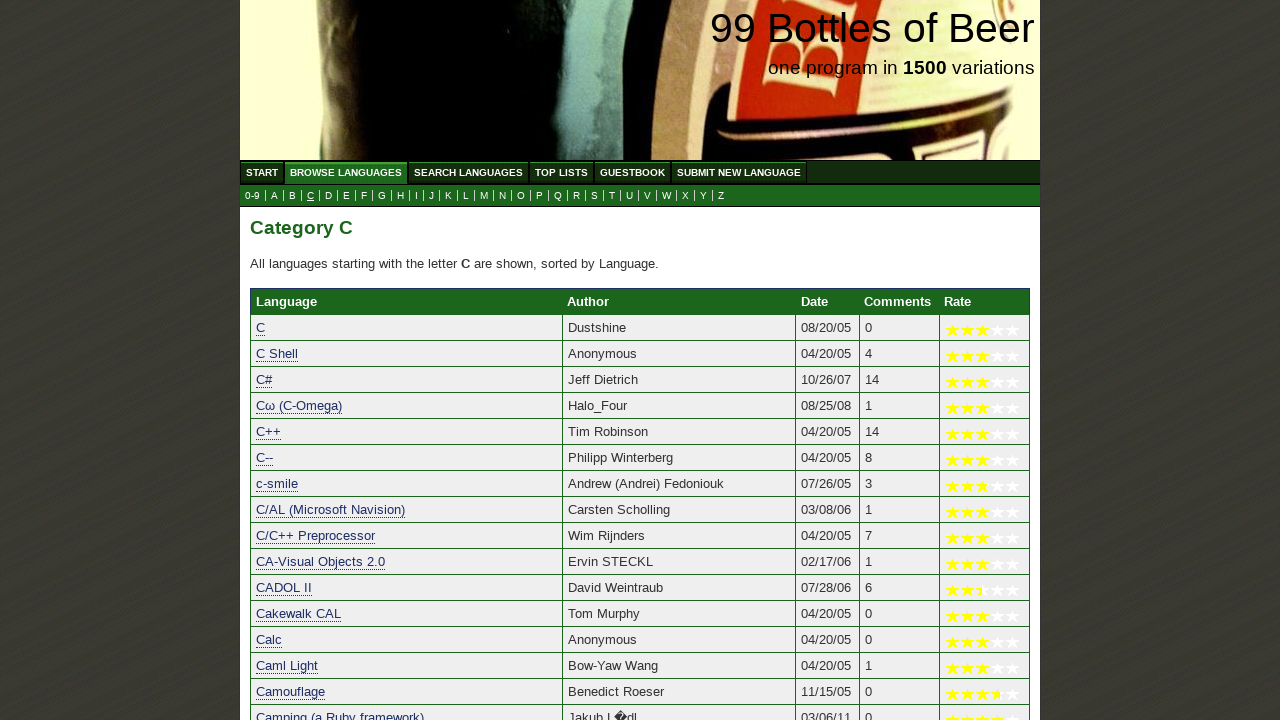

Verified 'CBOT' starts with 'C'
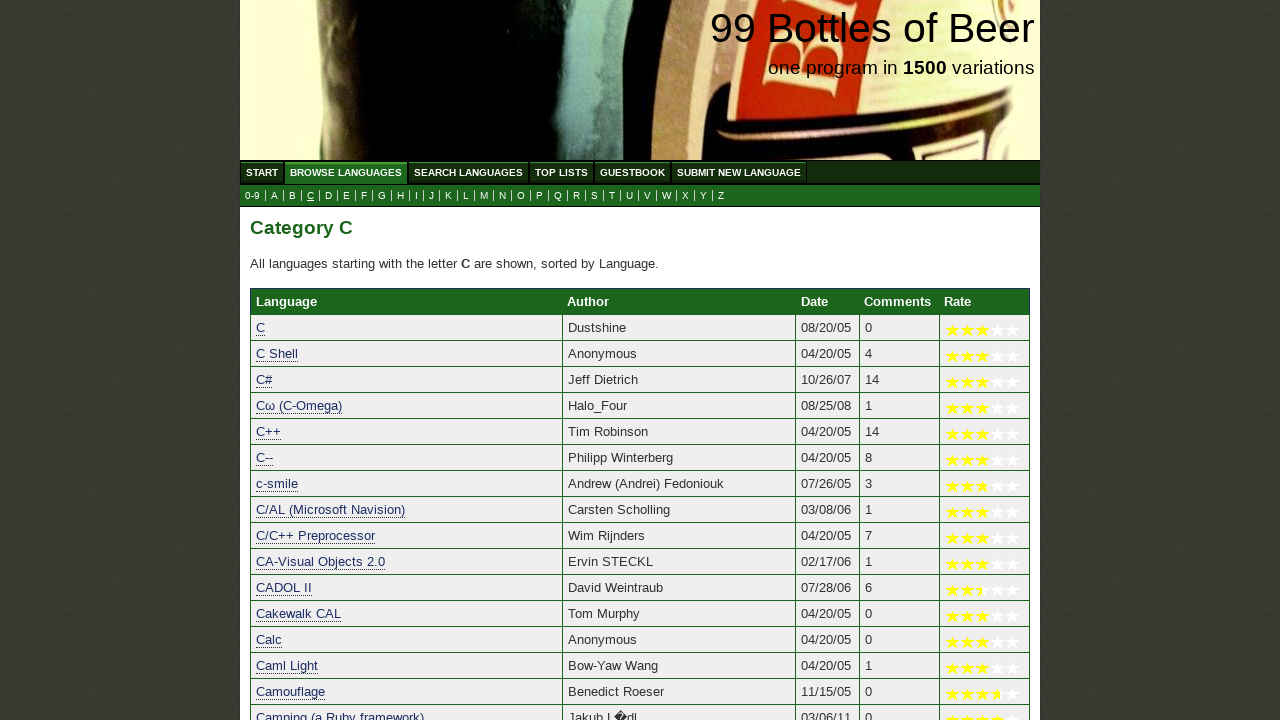

Verified 'CDC CPU COMPASS' starts with 'C'
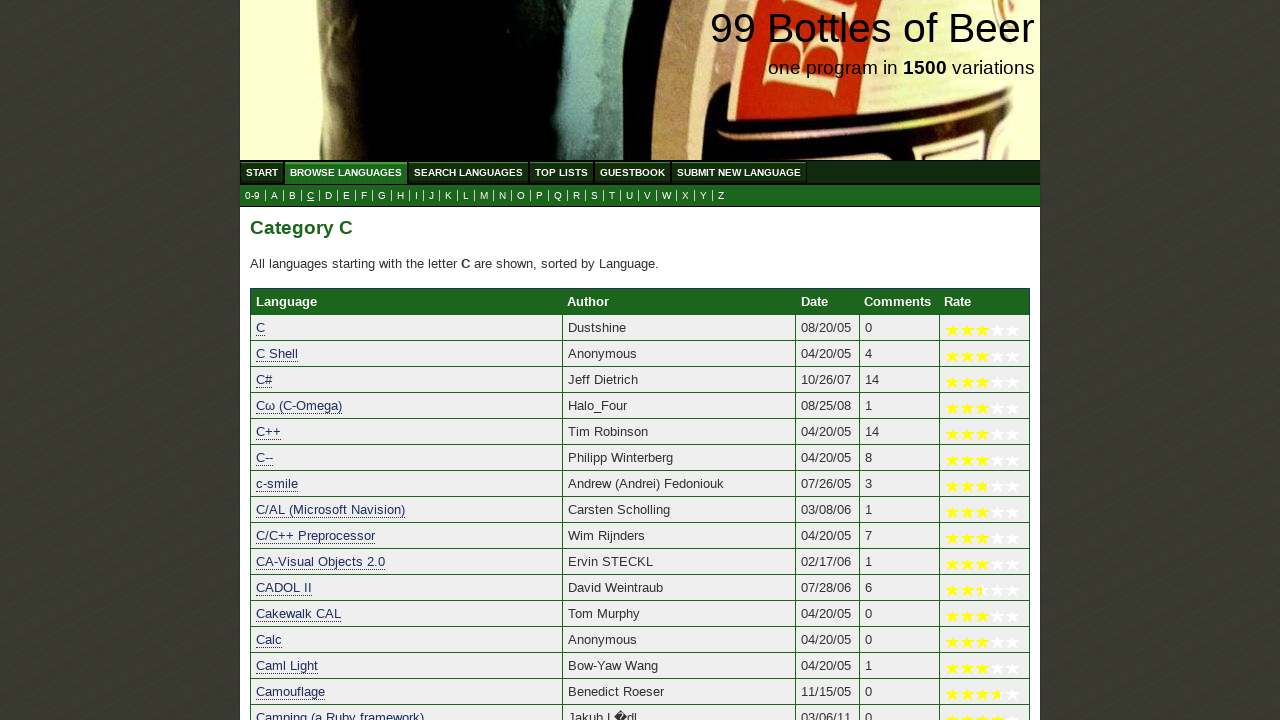

Verified 'CDC NOS CCL' starts with 'C'
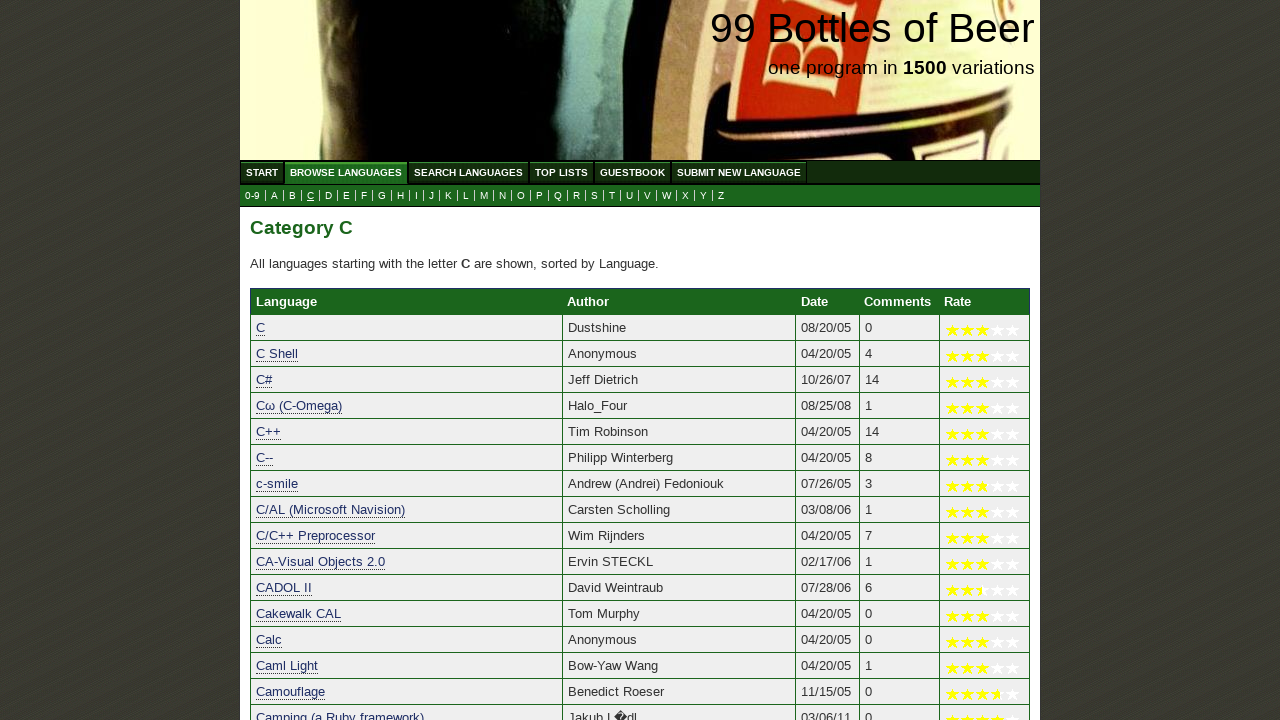

Verified 'CDC PPU COMPASS' starts with 'C'
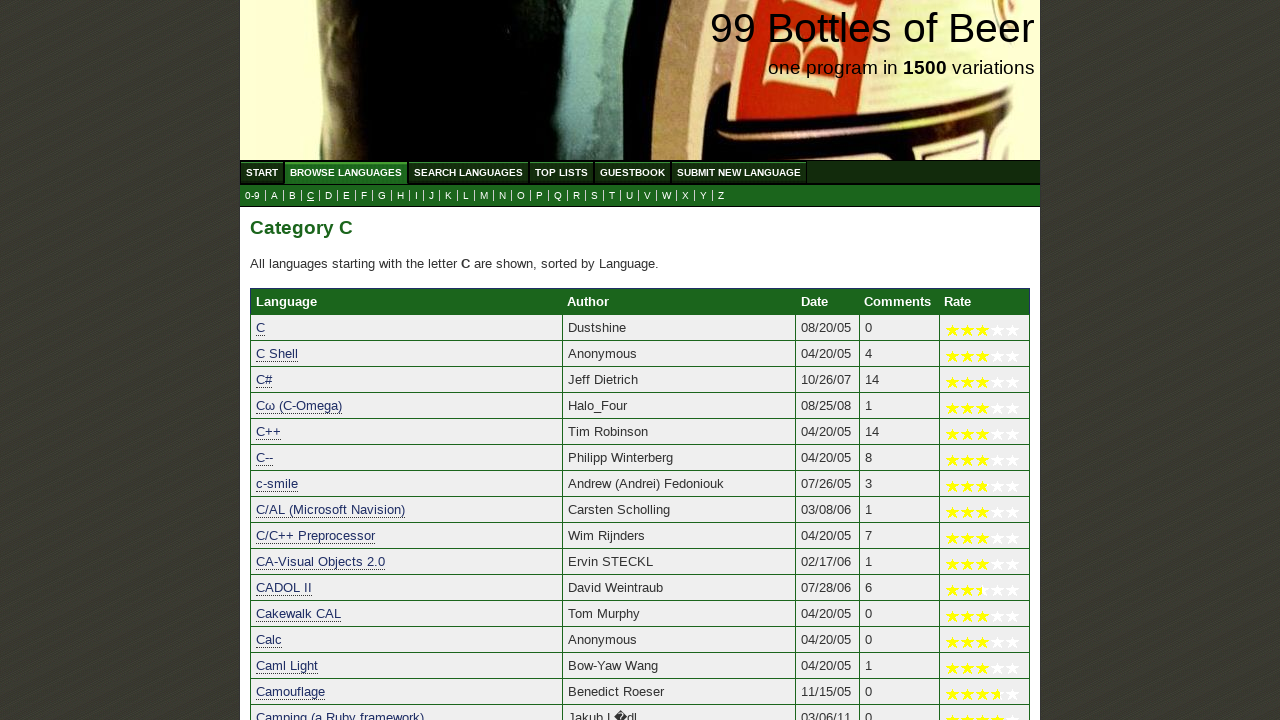

Verified 'CDL3' starts with 'C'
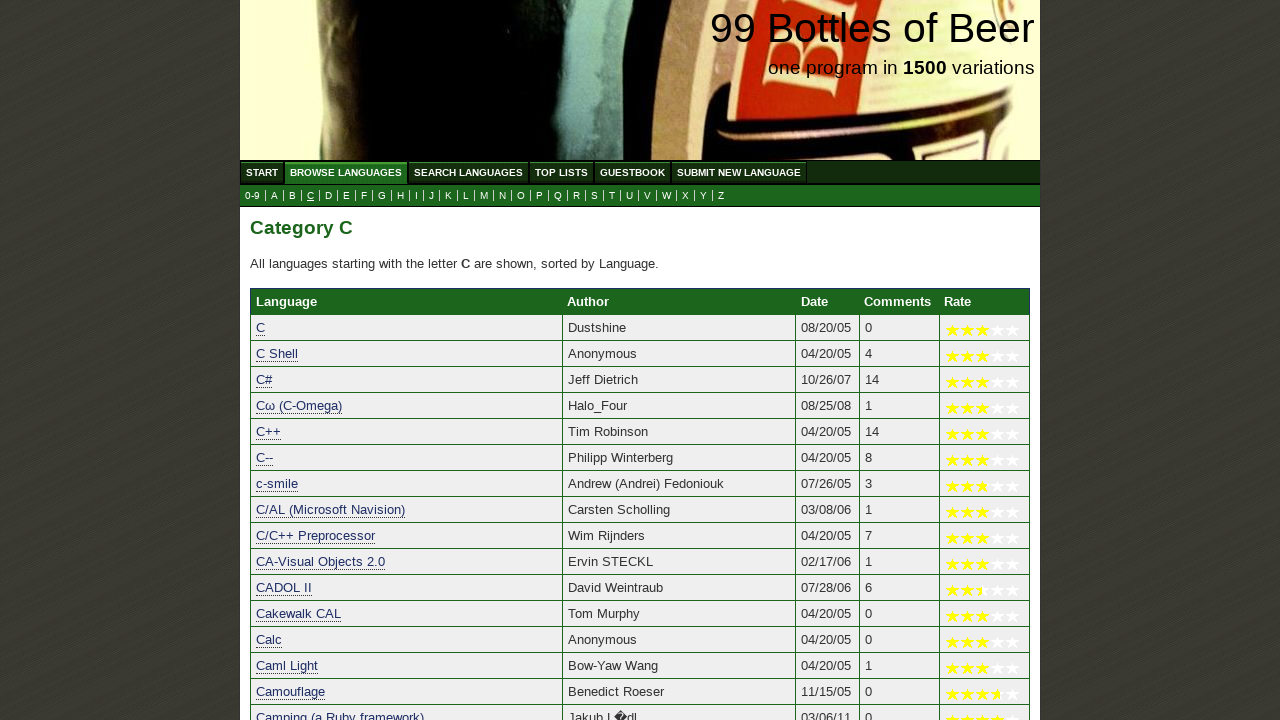

Verified 'Cecil' starts with 'C'
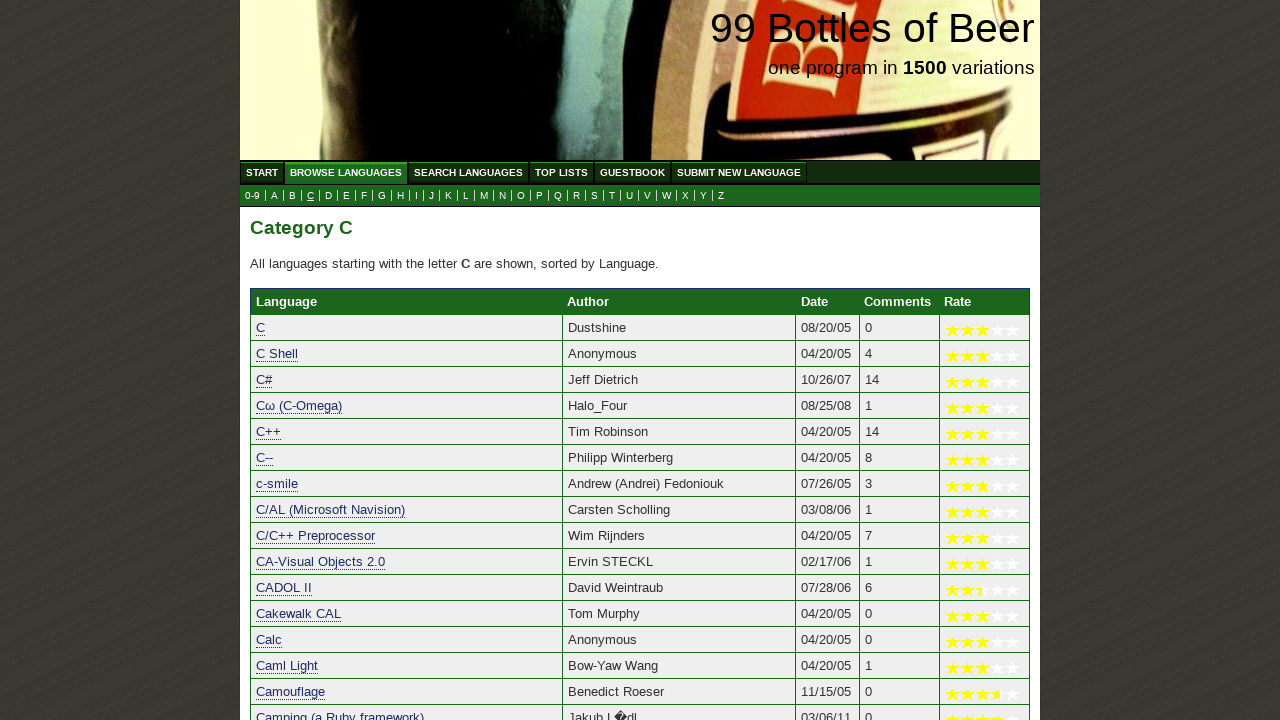

Verified 'Centura SQL Windows' starts with 'C'
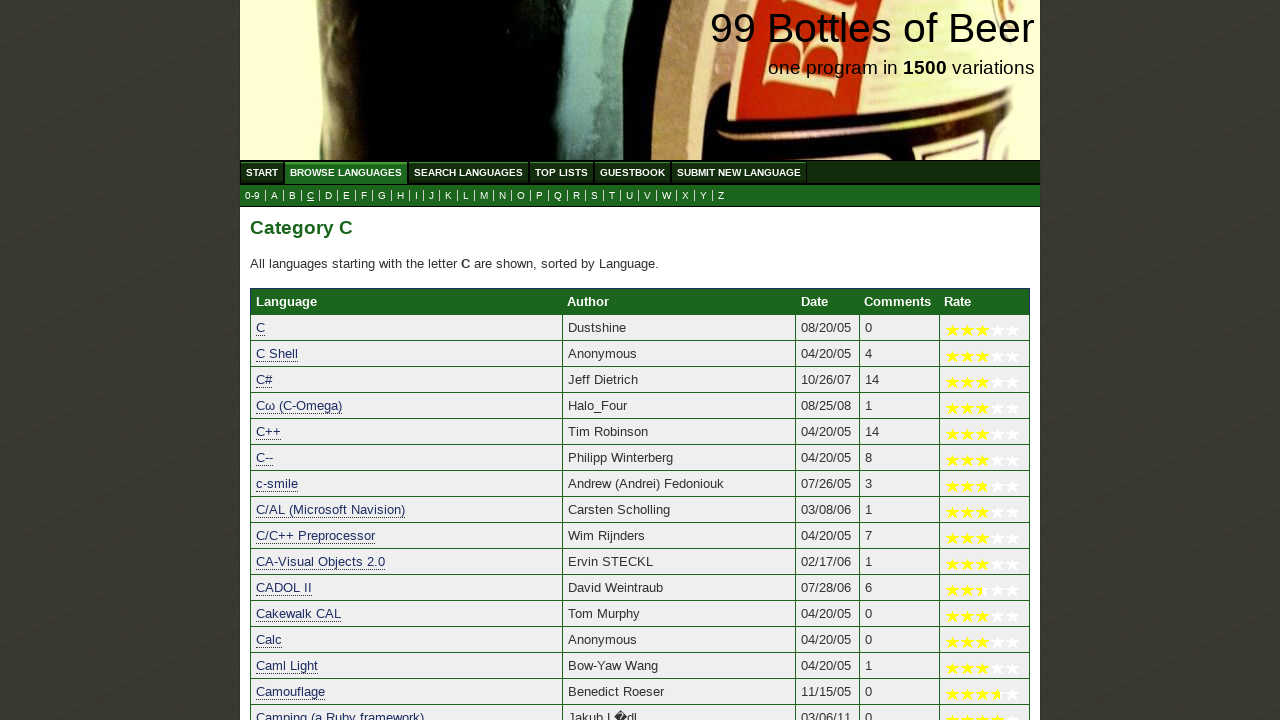

Verified 'CESIL' starts with 'C'
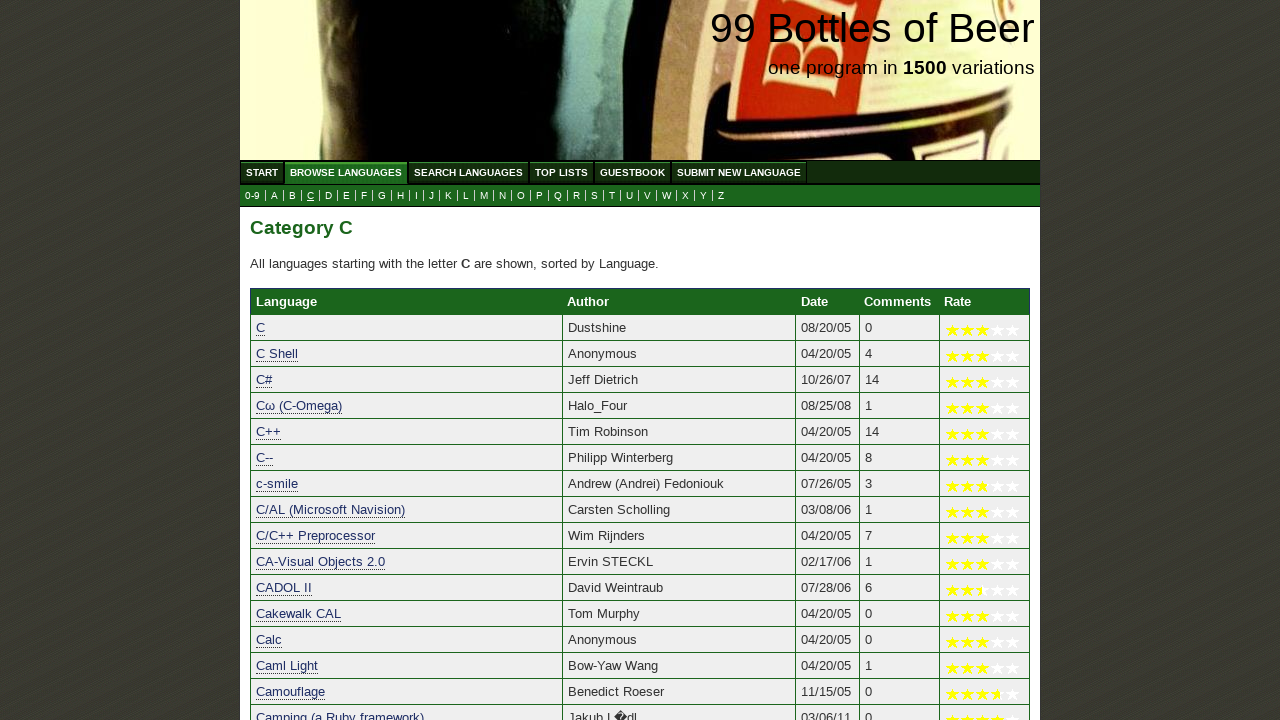

Verified 'Chapel' starts with 'C'
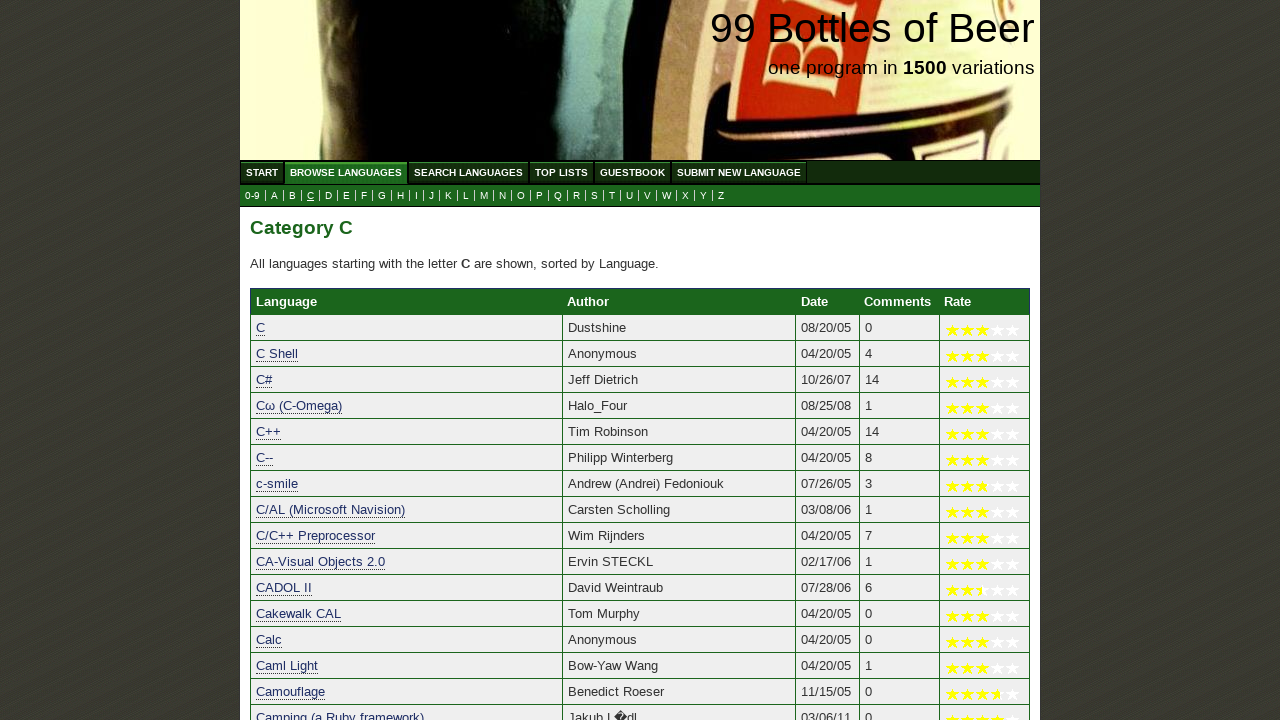

Verified 'Cheetah' starts with 'C'
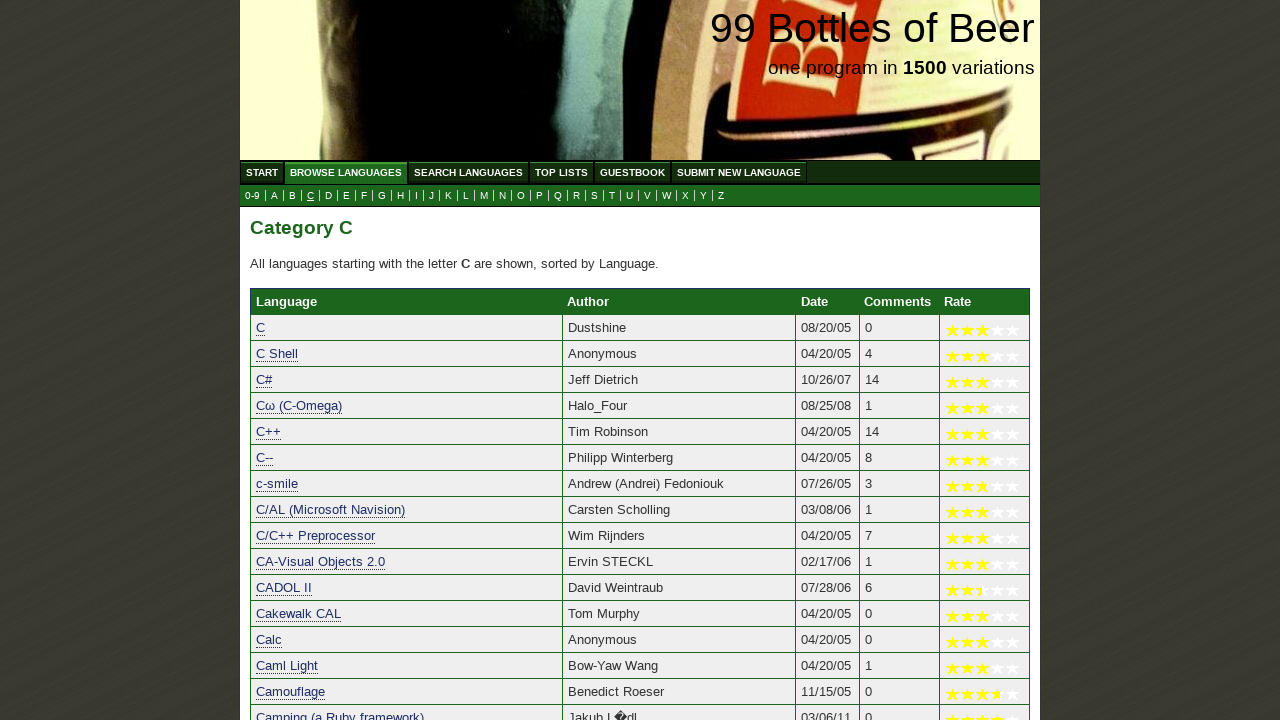

Verified 'Chef' starts with 'C'
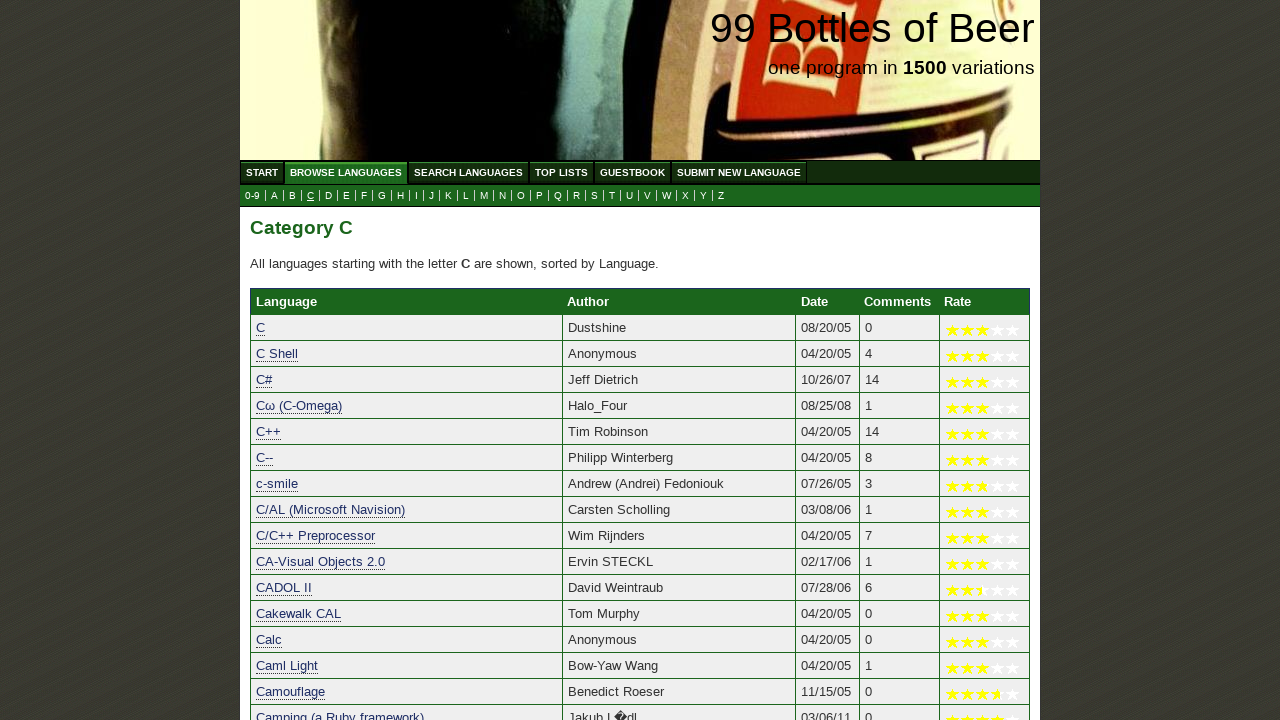

Verified 'CHILL/2' starts with 'C'
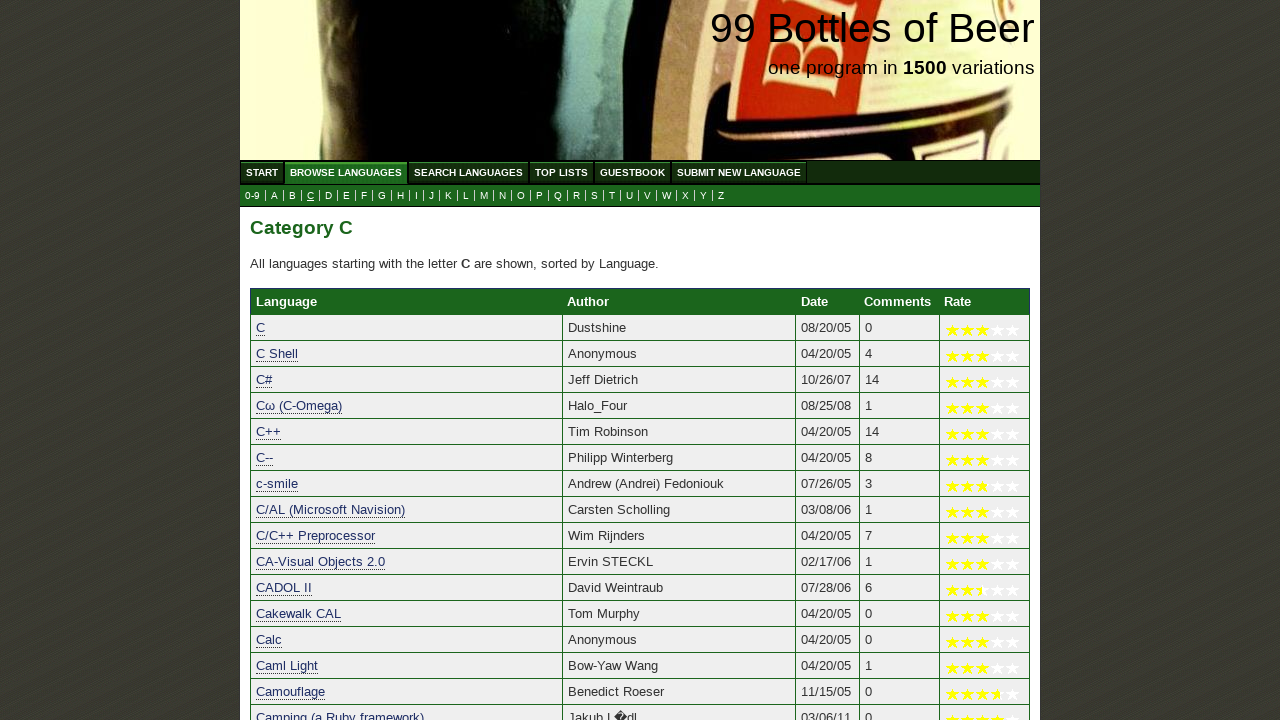

Verified 'Chipmunk Basic' starts with 'C'
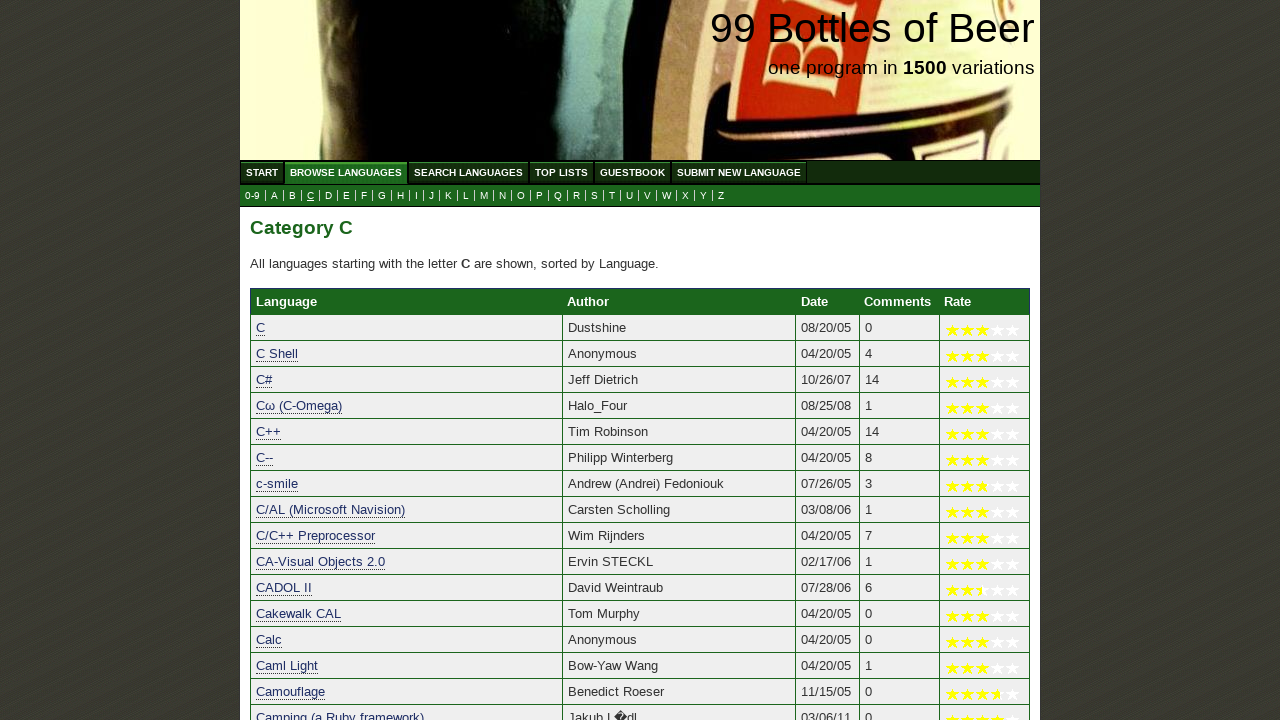

Verified 'CHIQRSX9+' starts with 'C'
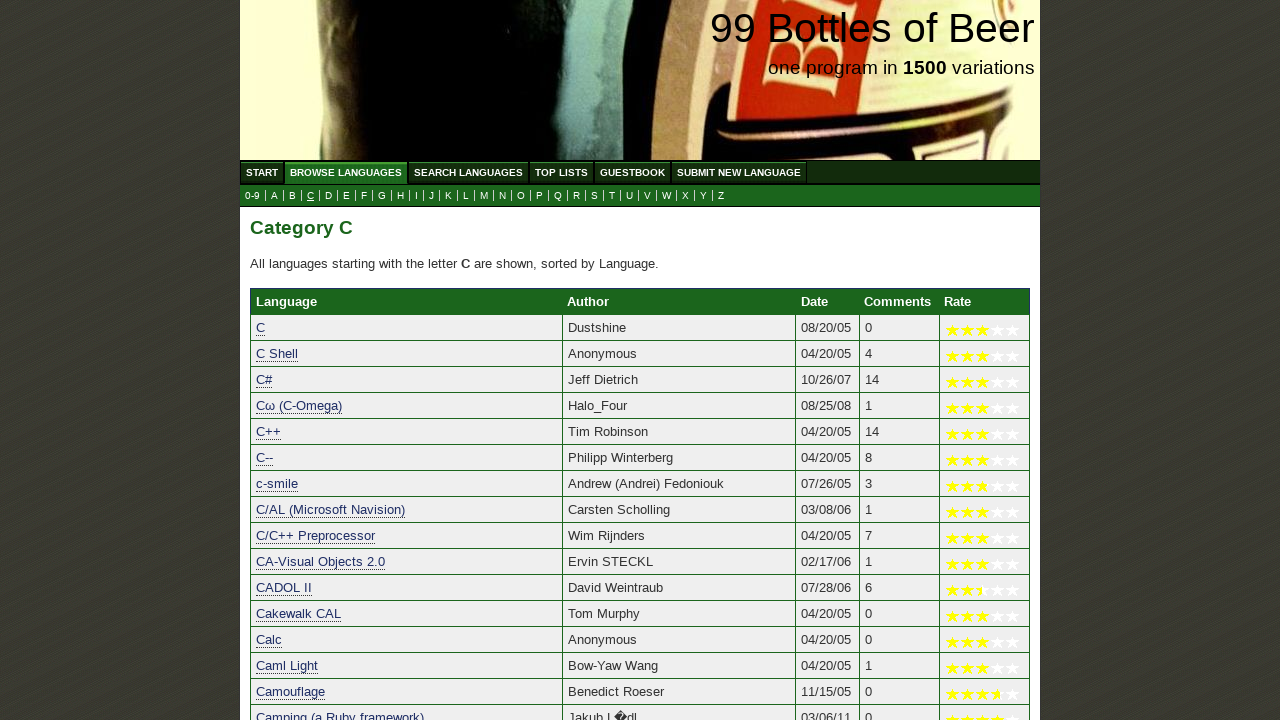

Verified 'Choon' starts with 'C'
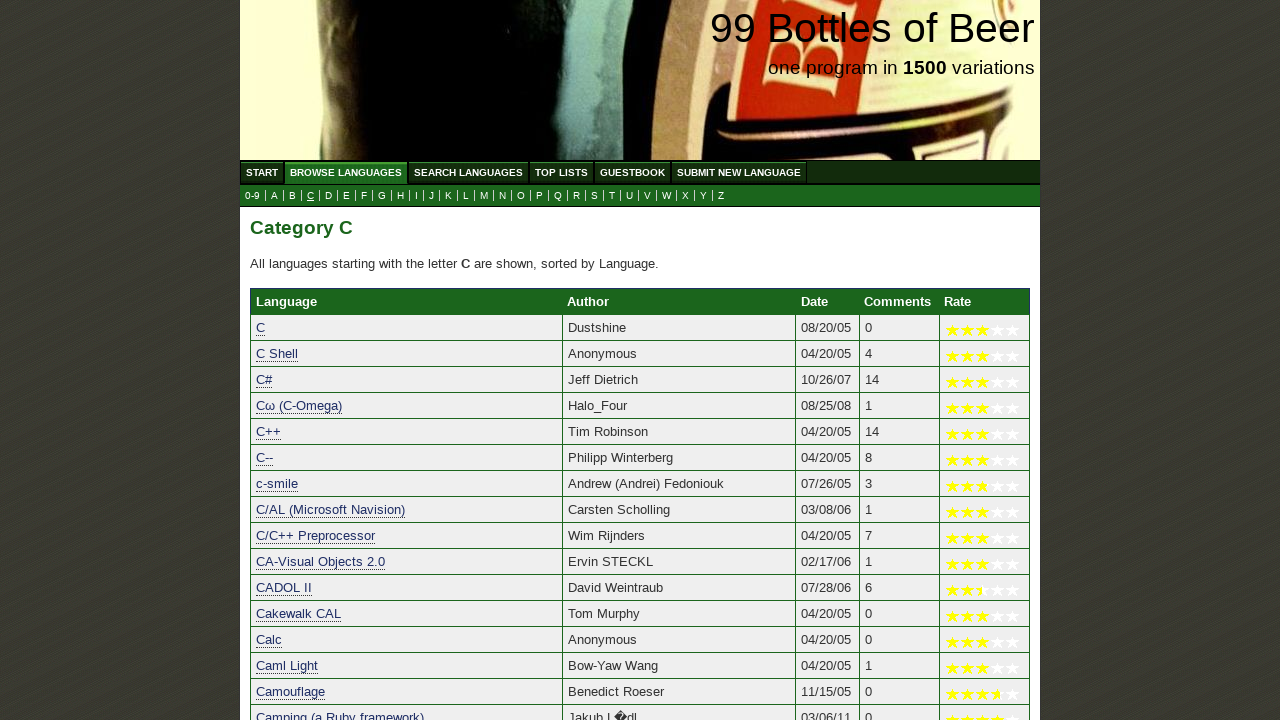

Verified 'CHR' starts with 'C'
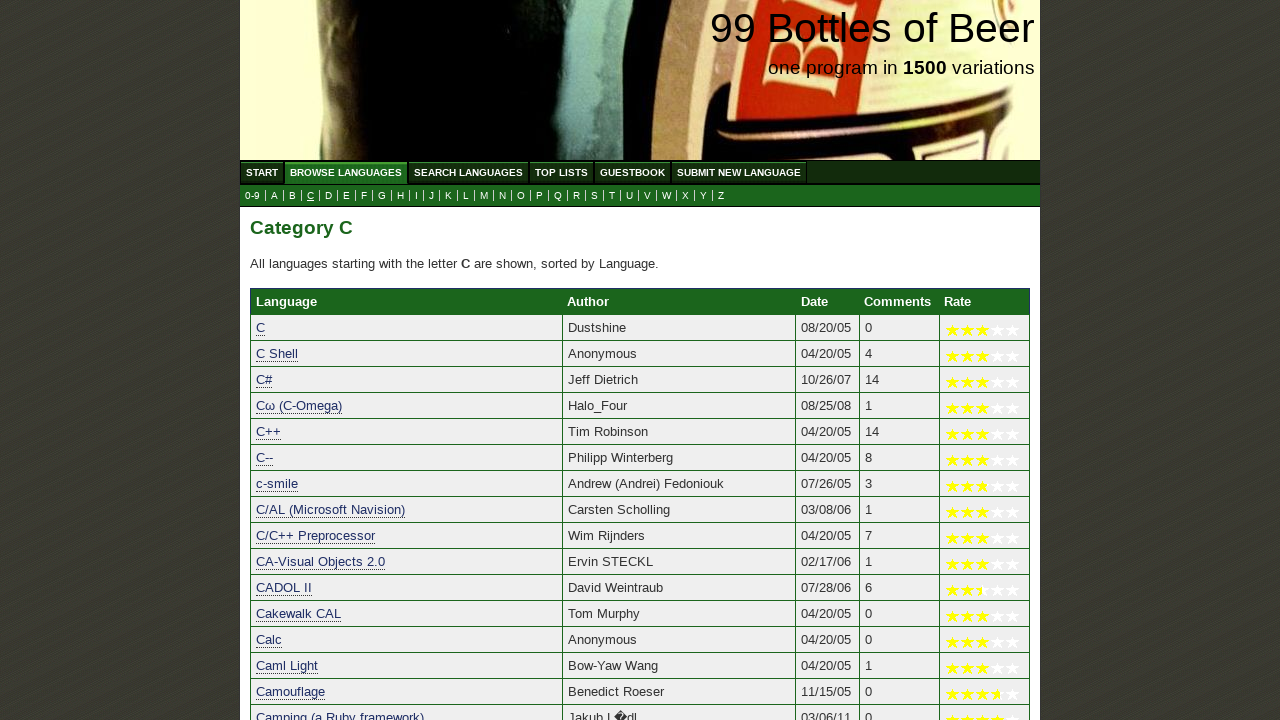

Verified 'Chrome' starts with 'C'
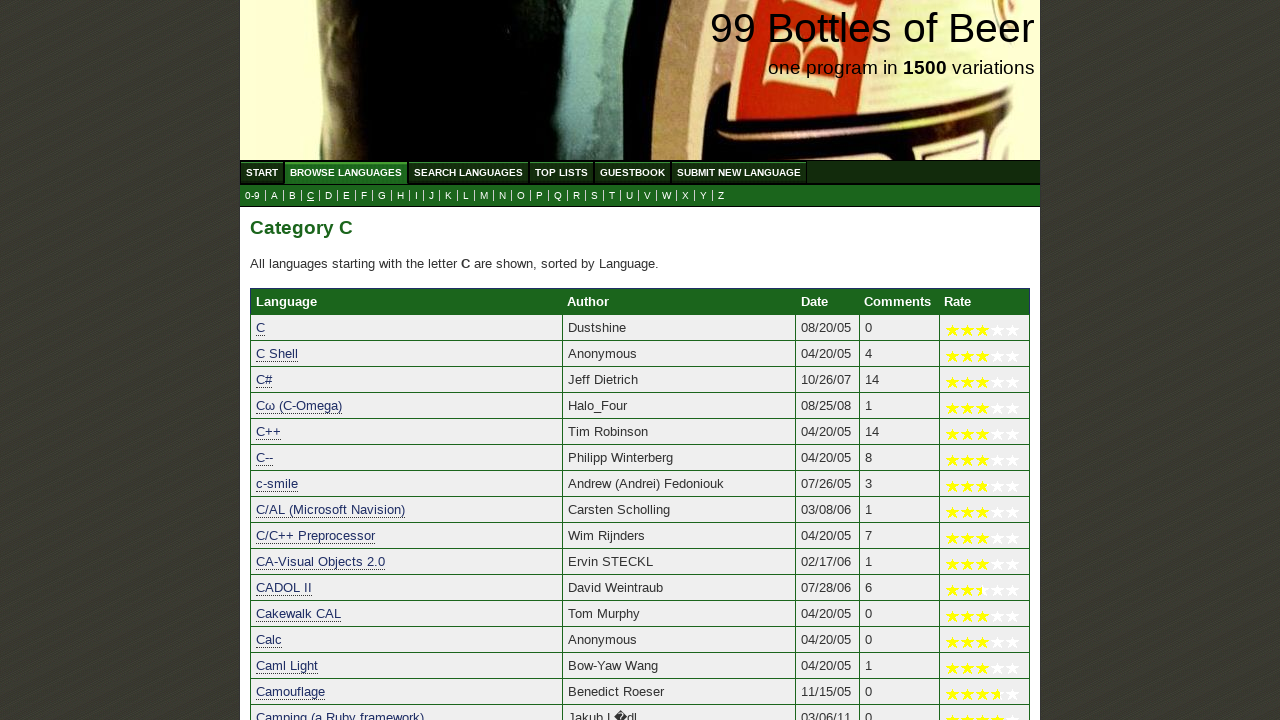

Verified 'ChucK' starts with 'C'
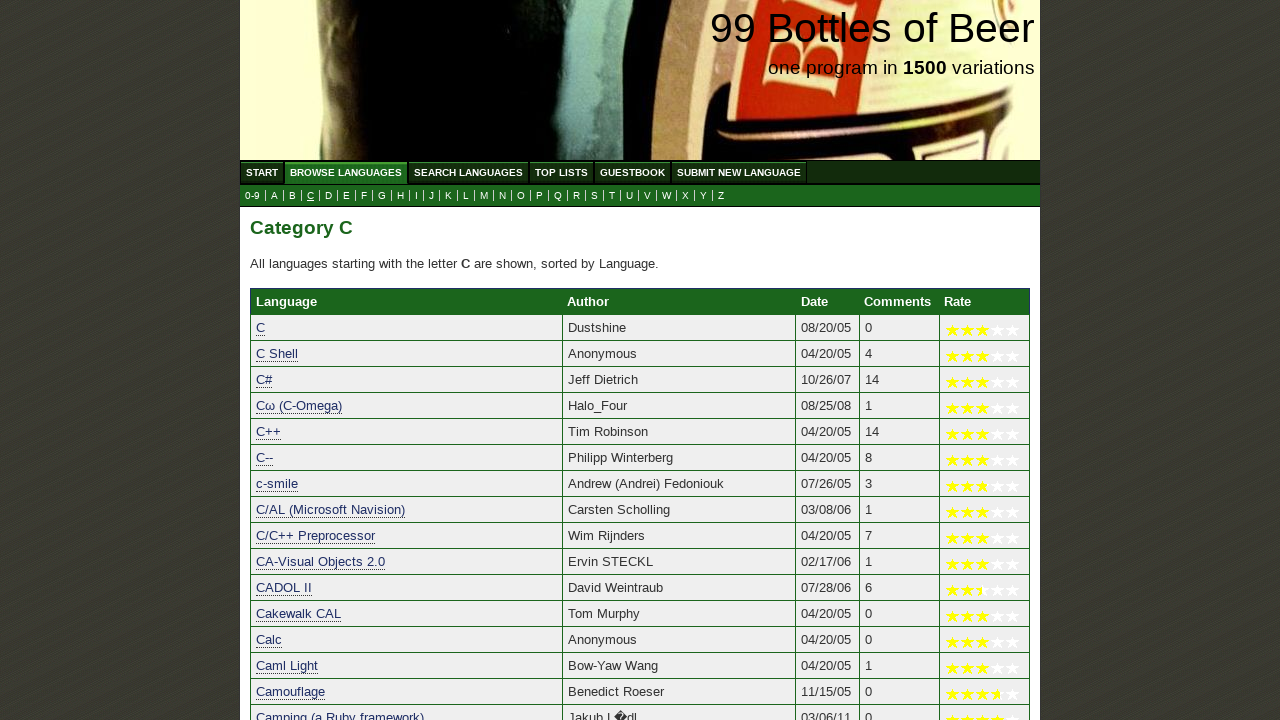

Verified 'Cisco IOS Embedded Event Manager Applet' starts with 'C'
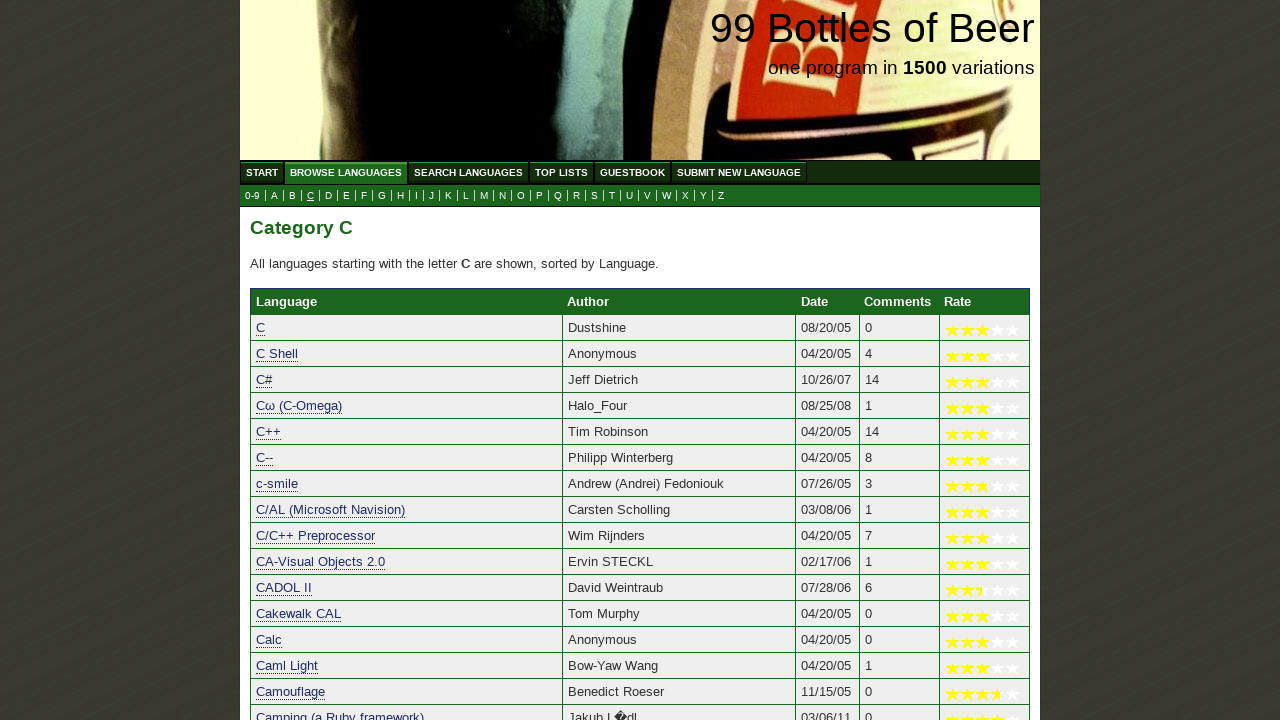

Verified 'CL for AS400' starts with 'C'
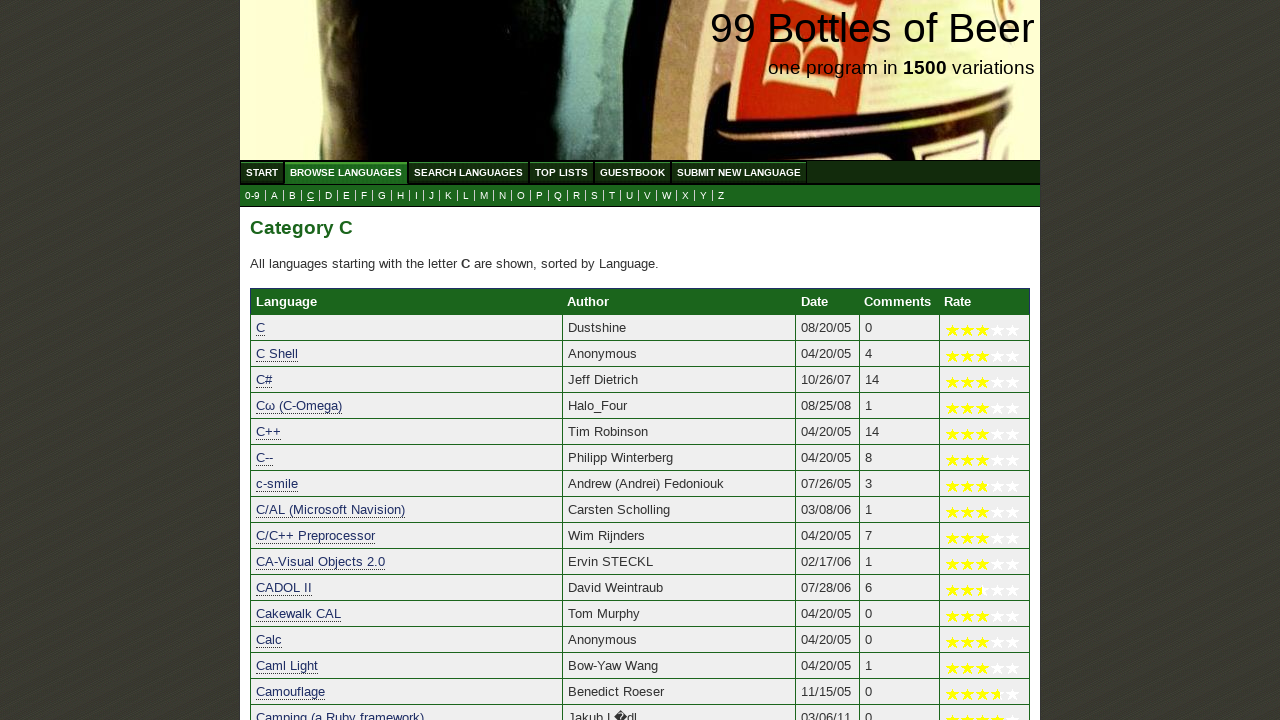

Verified 'Clan Lord's macro' starts with 'C'
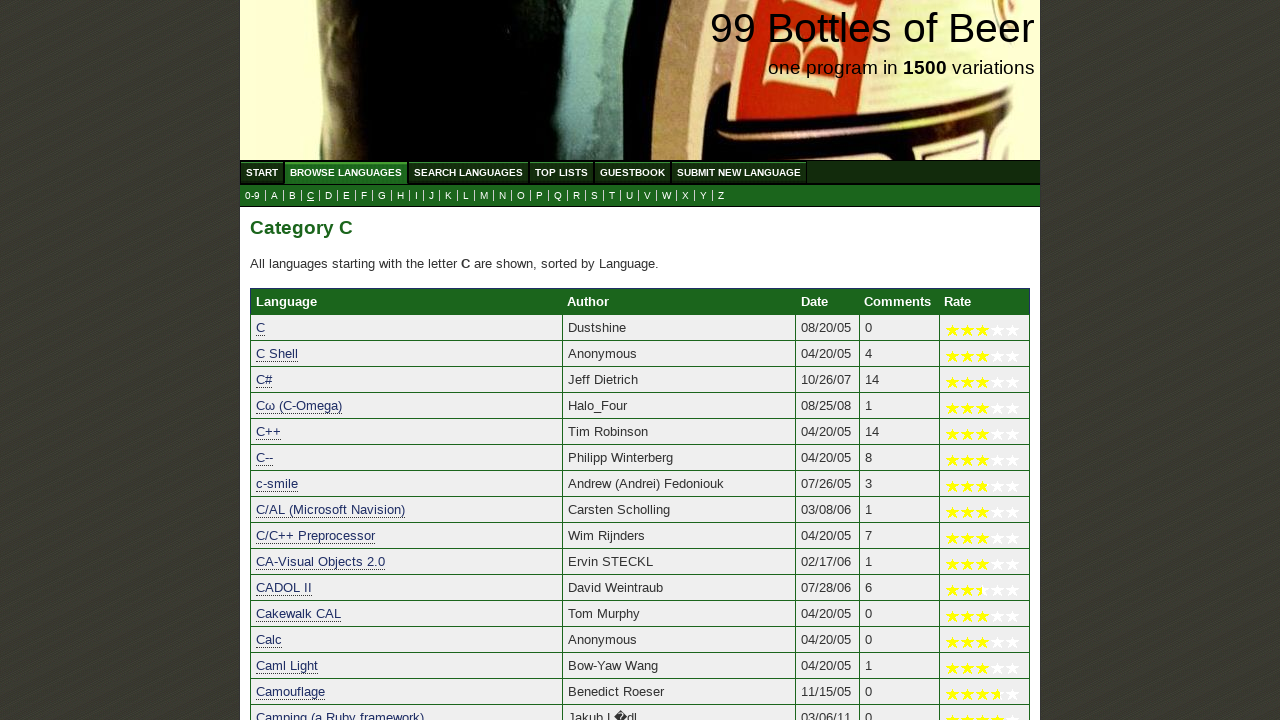

Verified 'CLARION' starts with 'C'
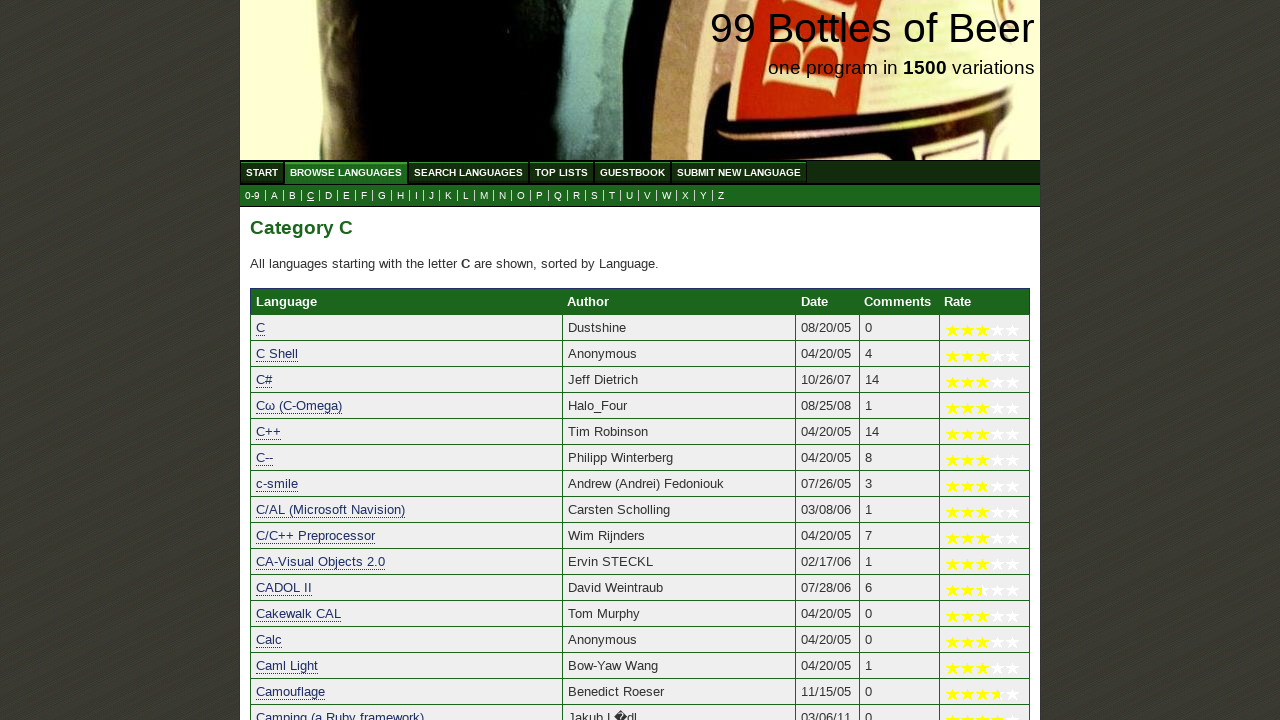

Verified 'Clean' starts with 'C'
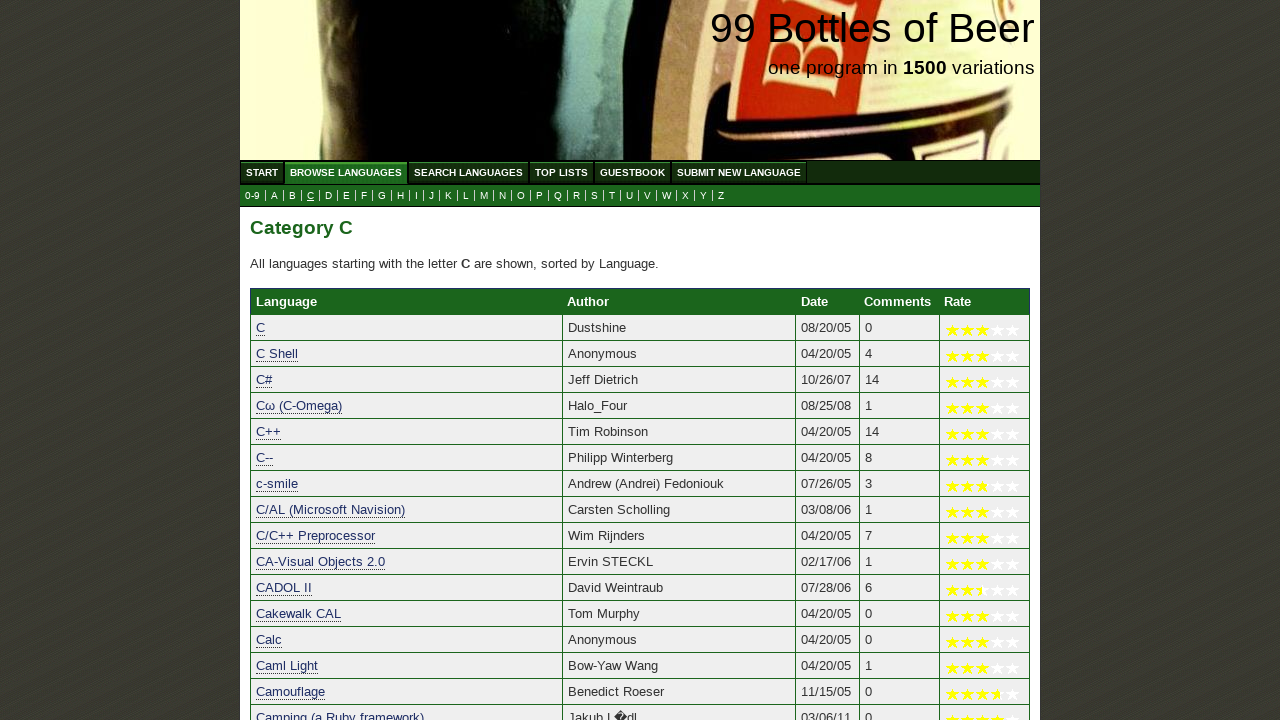

Verified 'click.EXE / instant.EXE' starts with 'C'
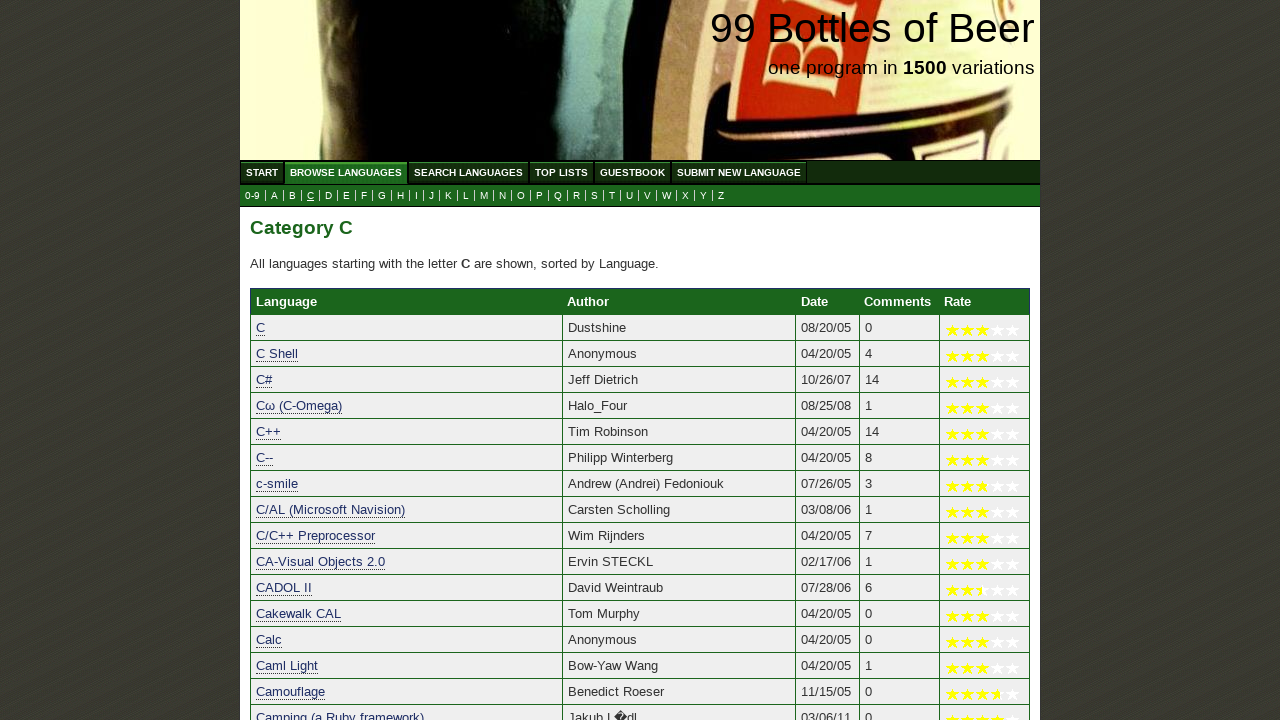

Verified 'Clipper' starts with 'C'
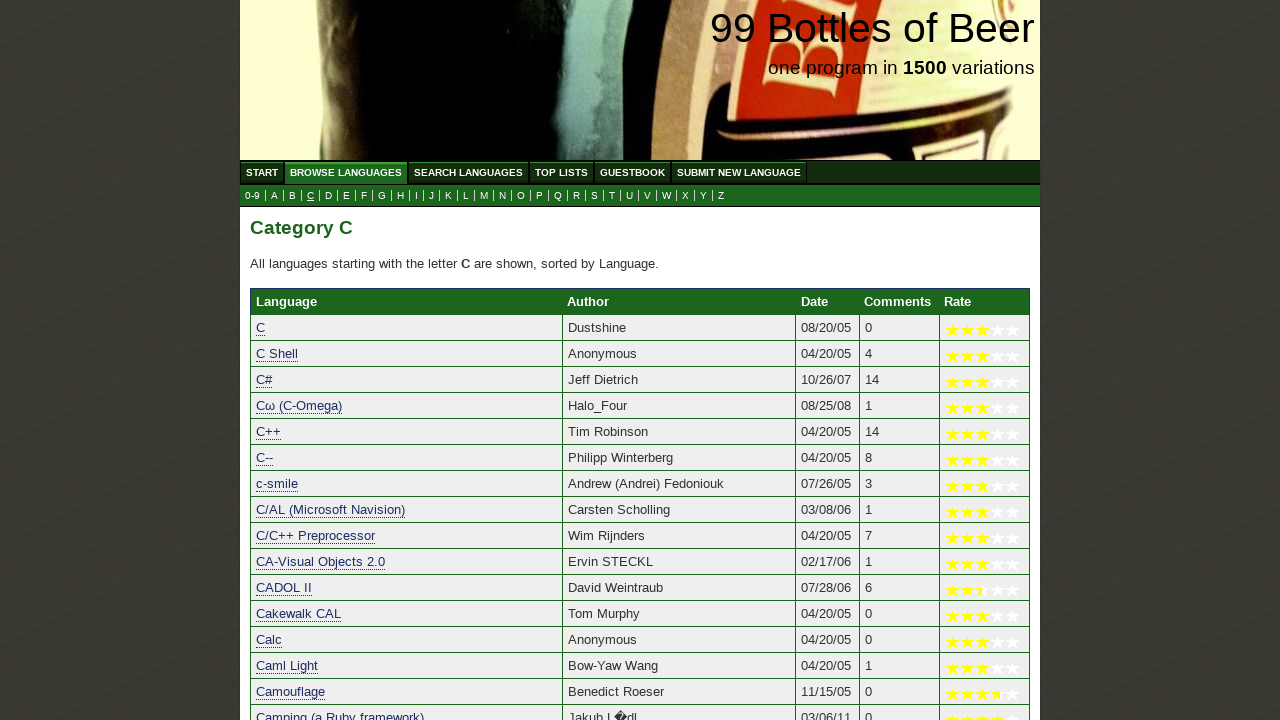

Verified 'CLIPS' starts with 'C'
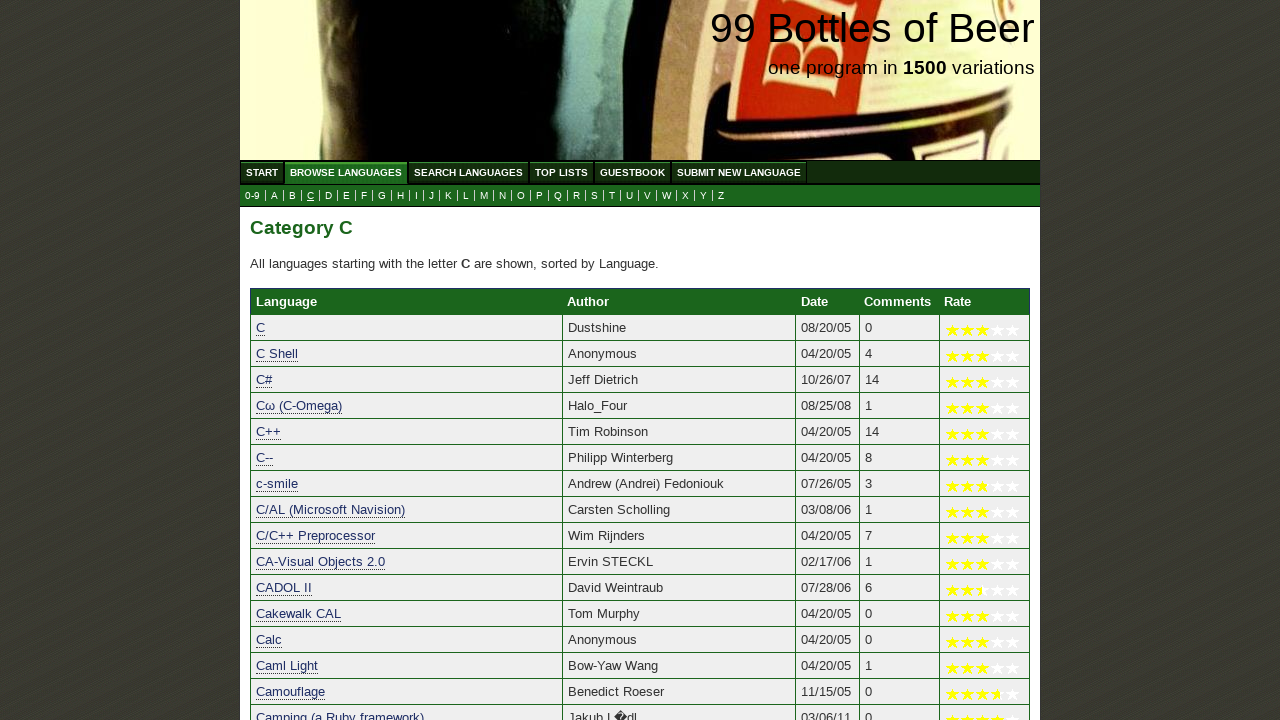

Verified 'CLIST' starts with 'C'
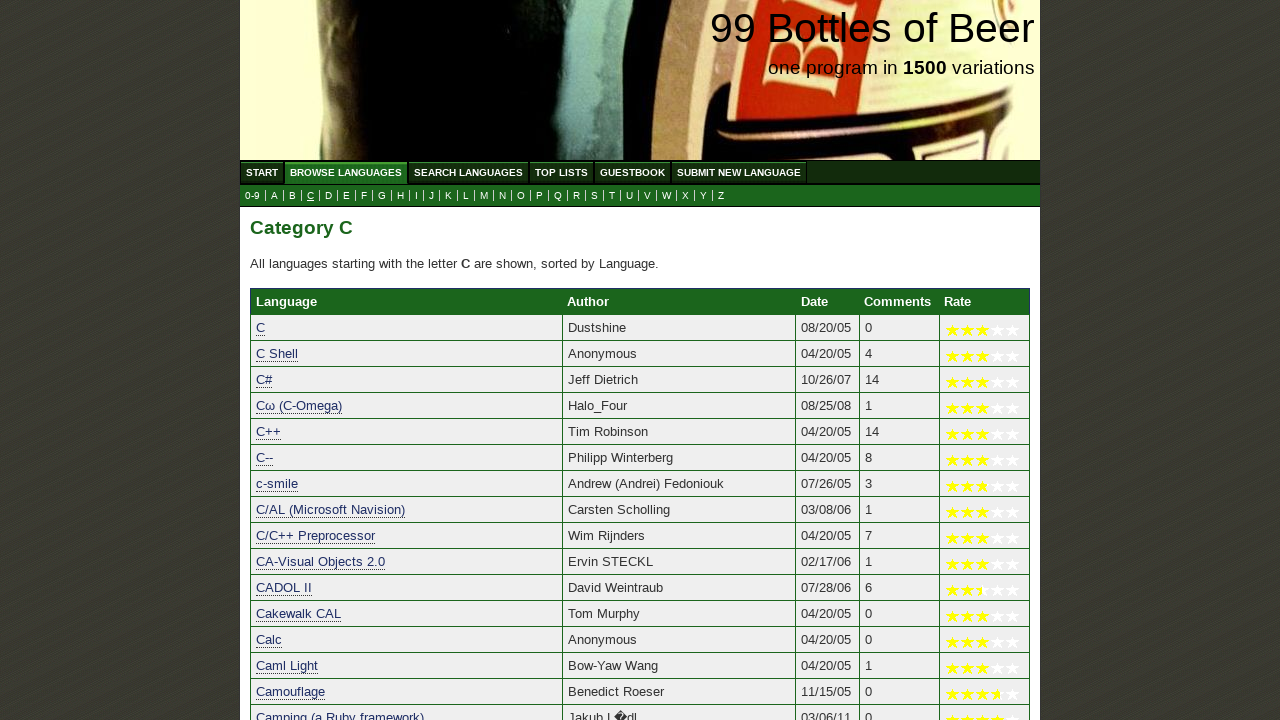

Verified 'CLLE' starts with 'C'
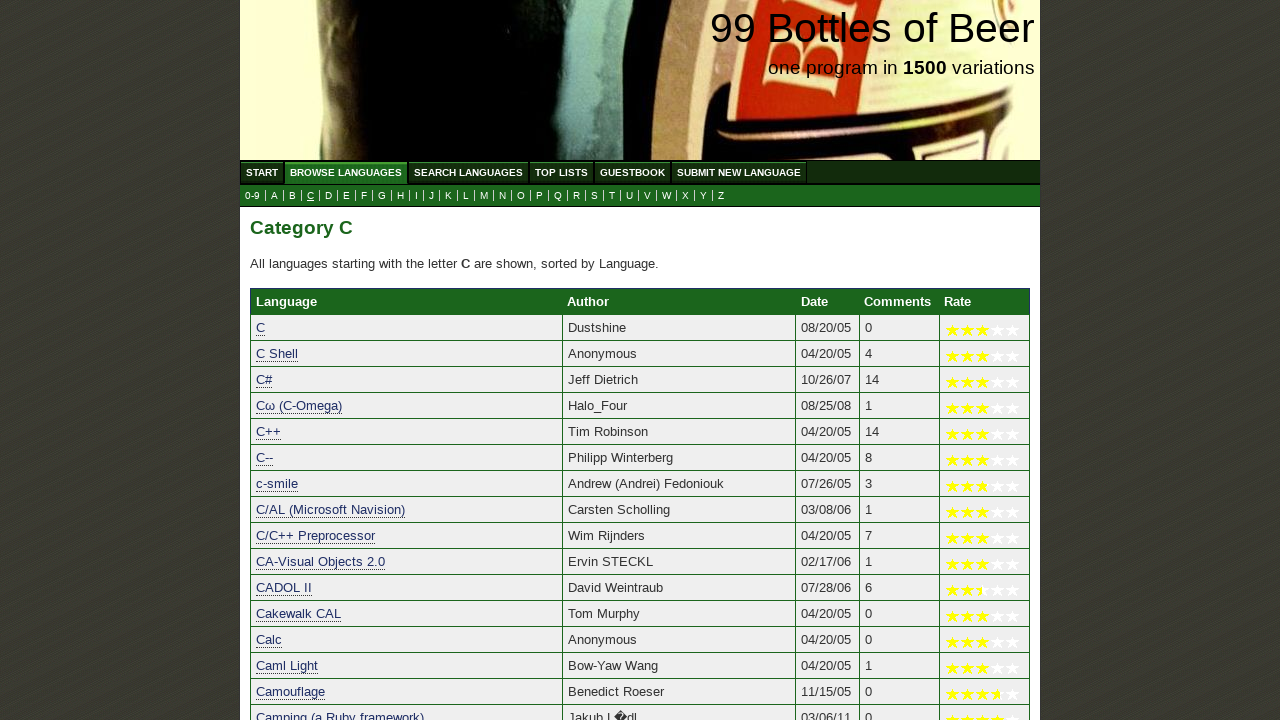

Verified 'clojure' starts with 'C'
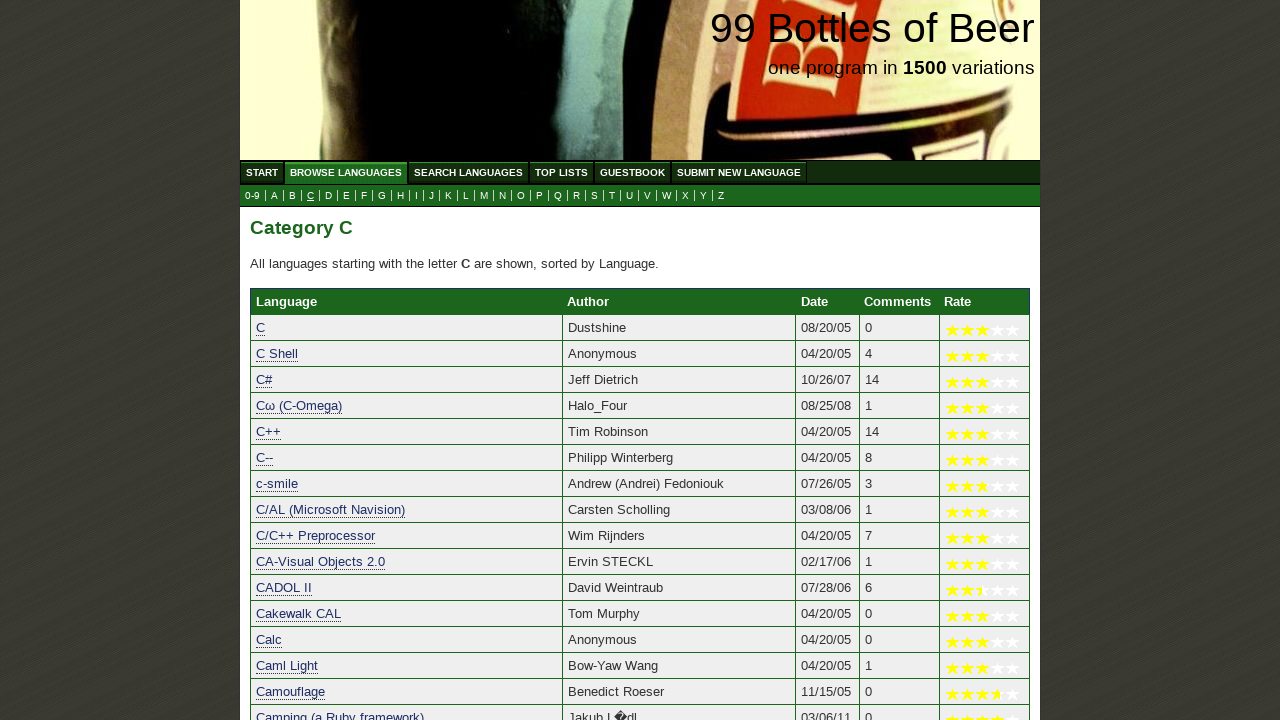

Verified 'CLOS' starts with 'C'
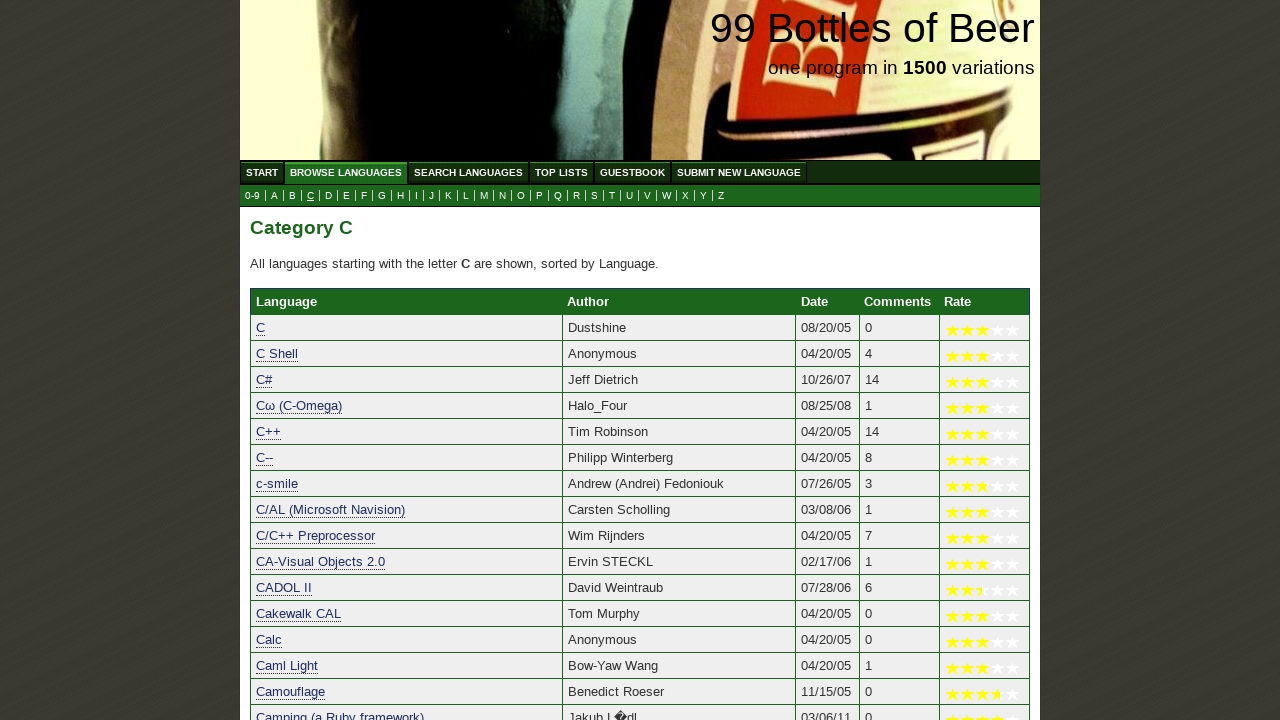

Verified 'CLU' starts with 'C'
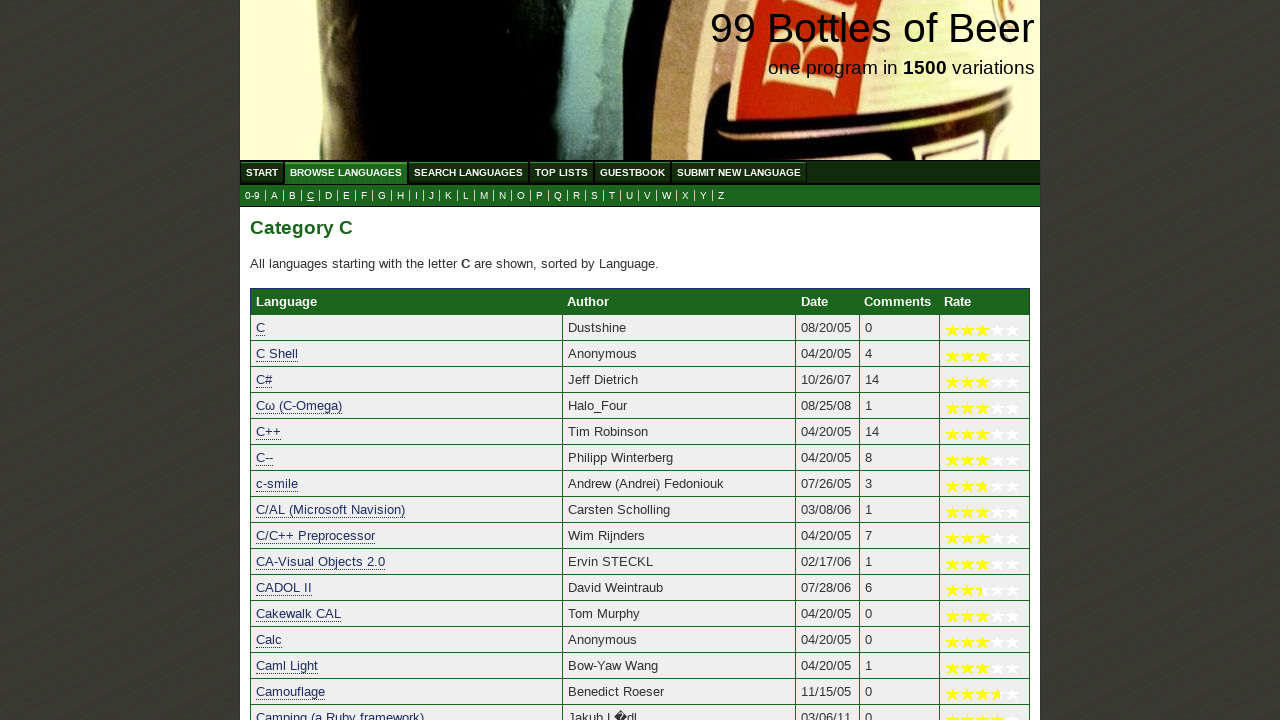

Verified 'cmake' starts with 'C'
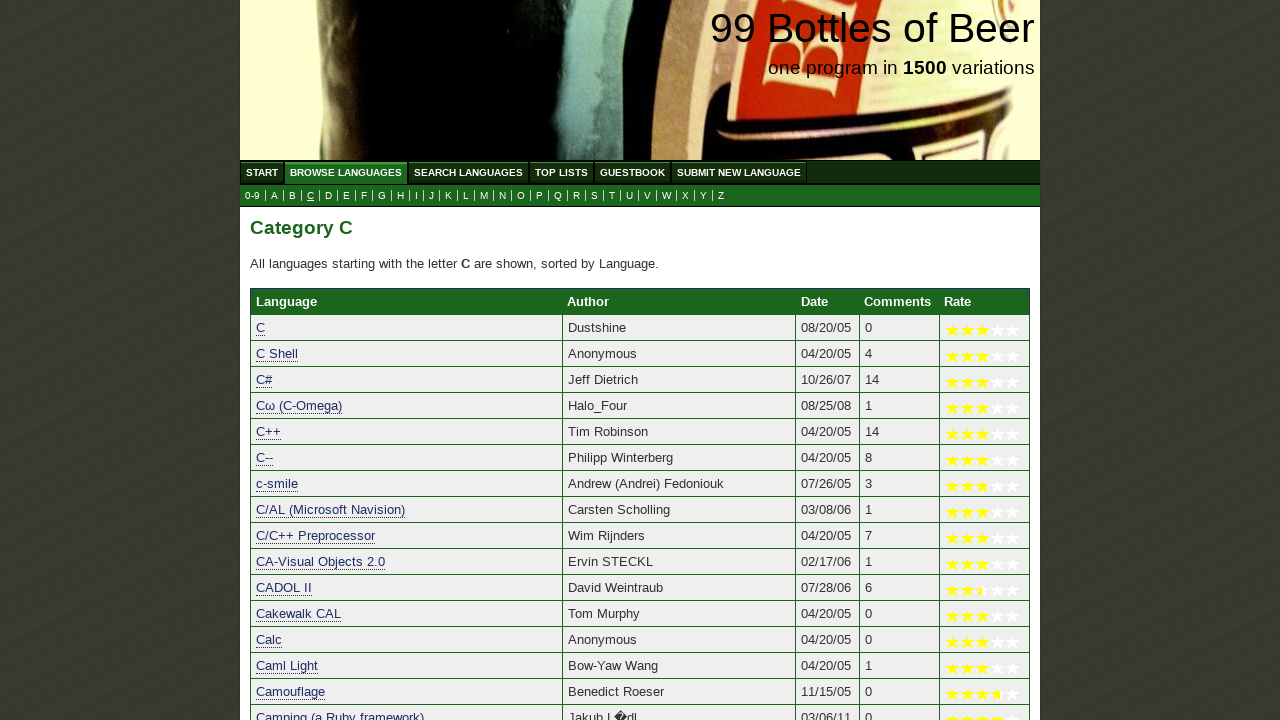

Verified 'CMS Pipelines' starts with 'C'
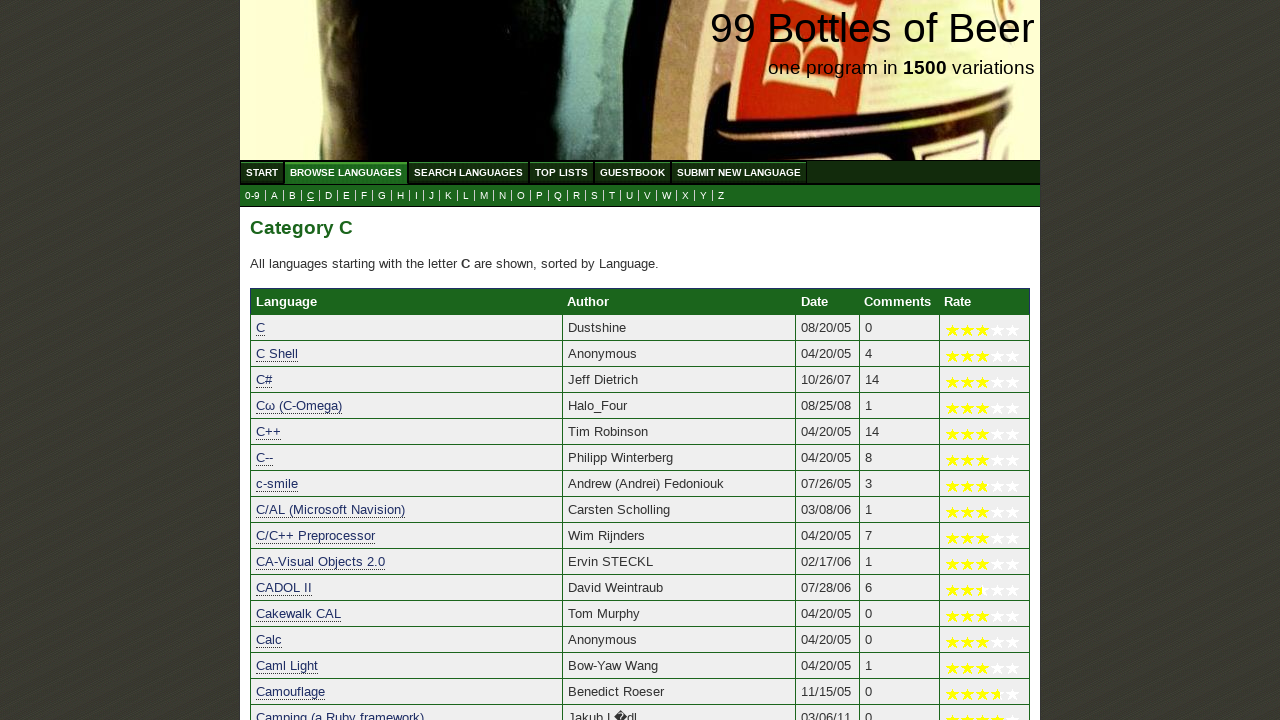

Verified 'COBOL' starts with 'C'
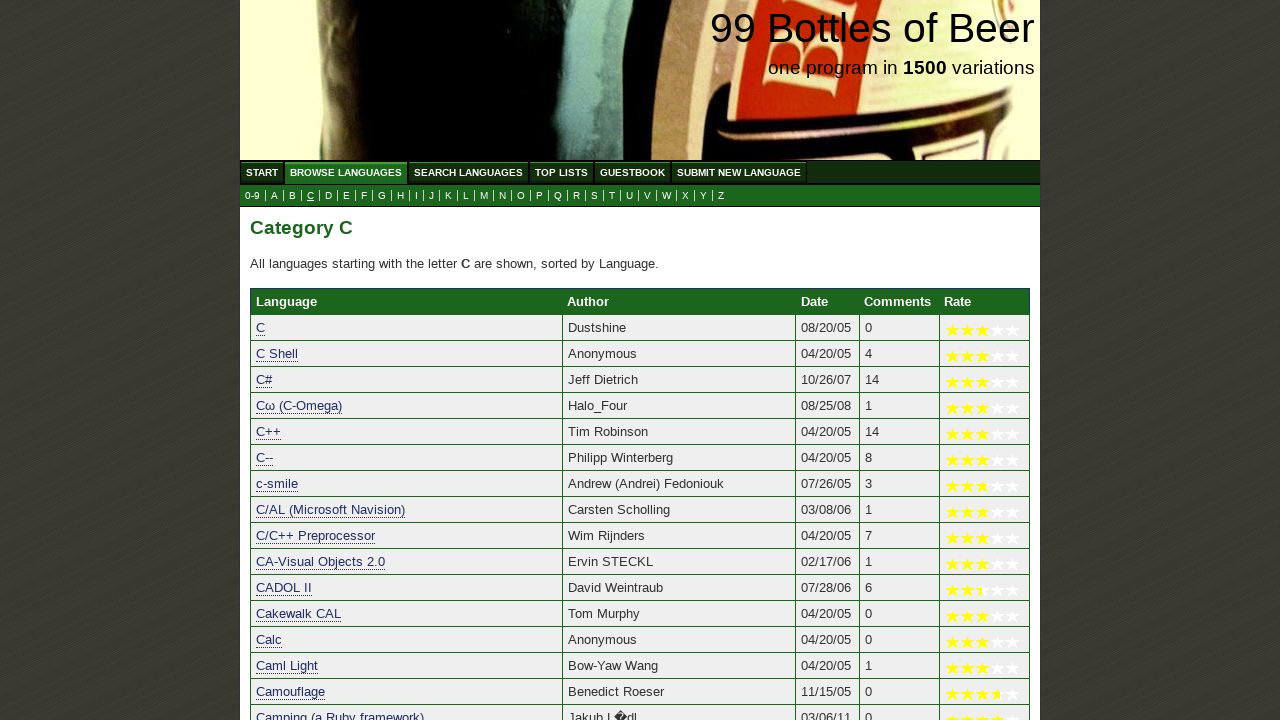

Verified 'Cobra' starts with 'C'
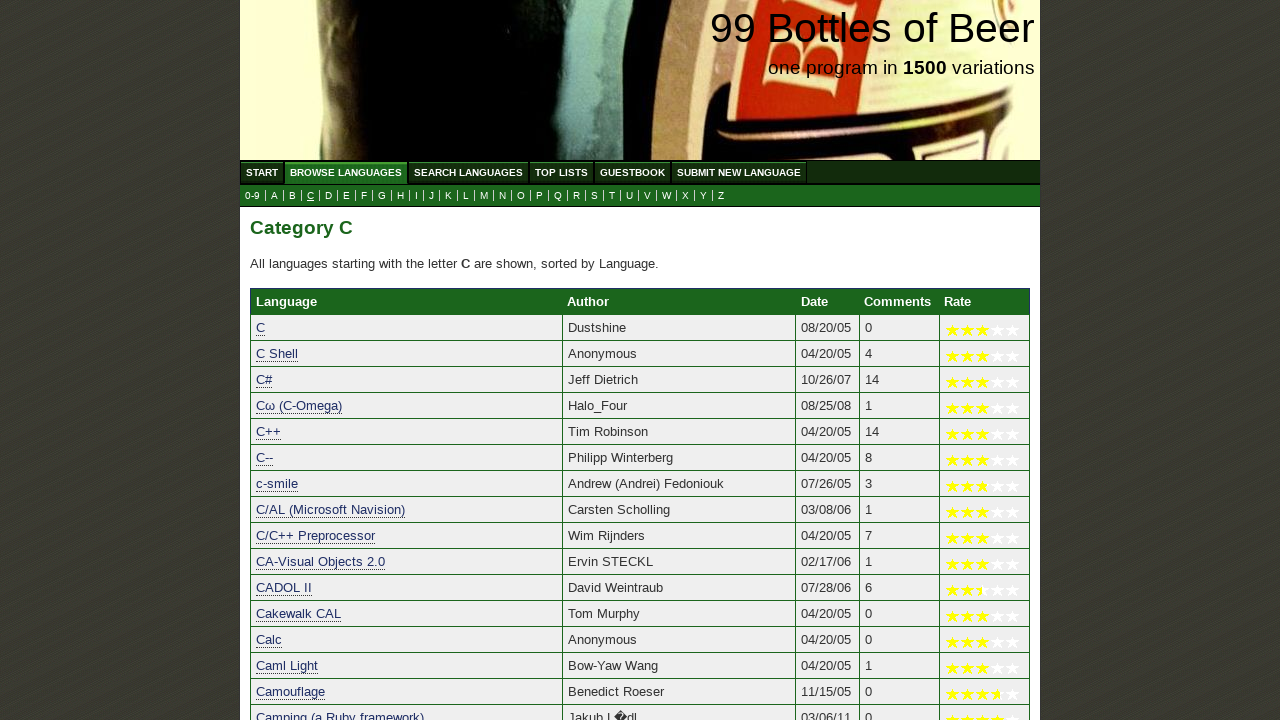

Verified 'coco' starts with 'C'
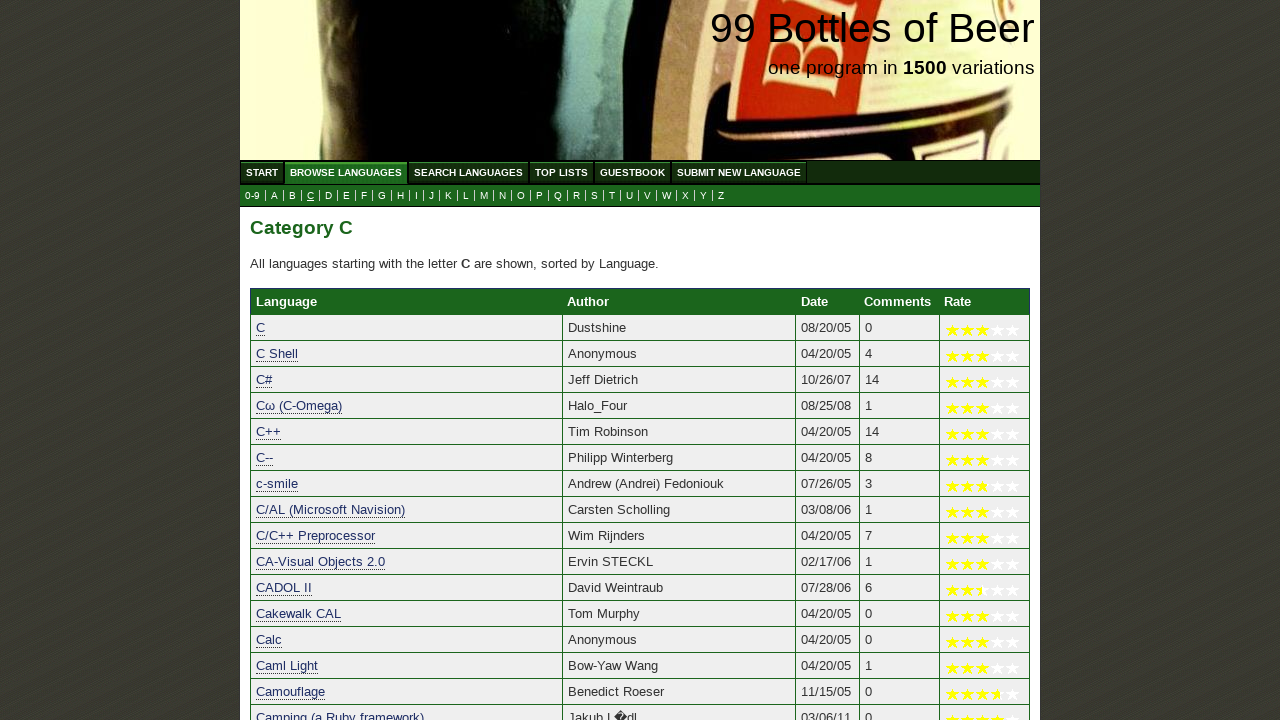

Verified 'COCOA' starts with 'C'
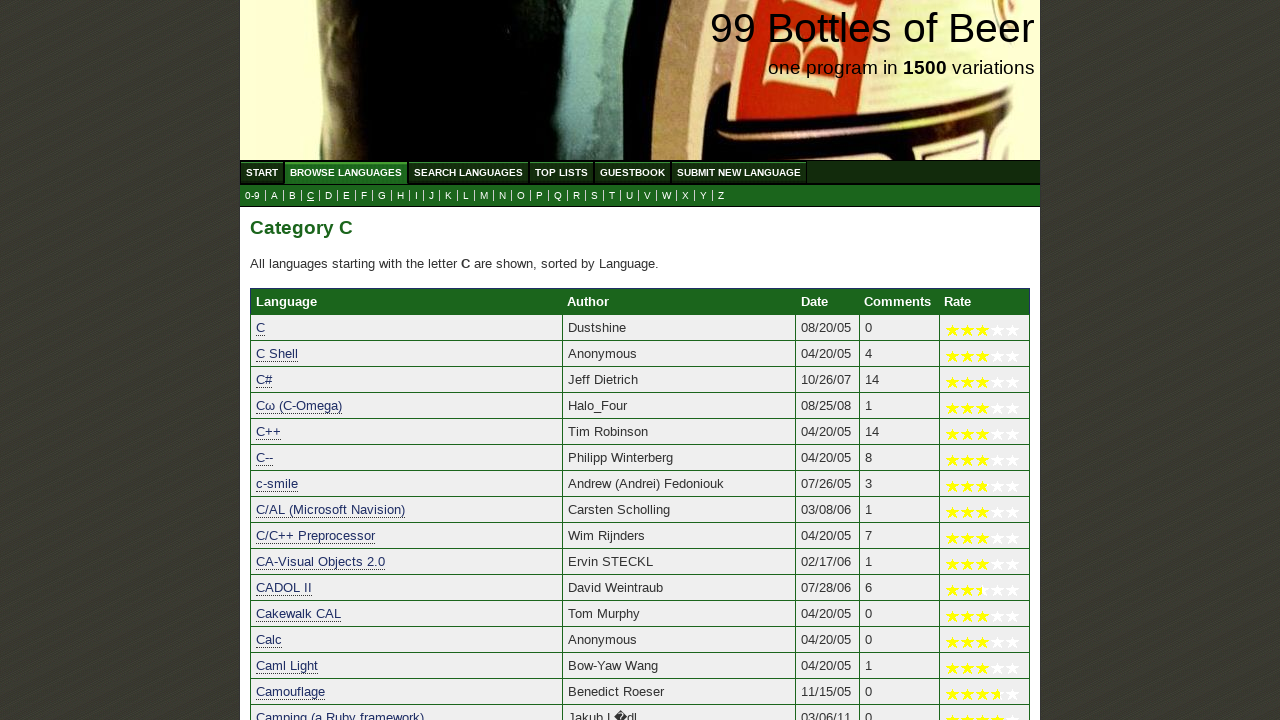

Verified 'Coffee' starts with 'C'
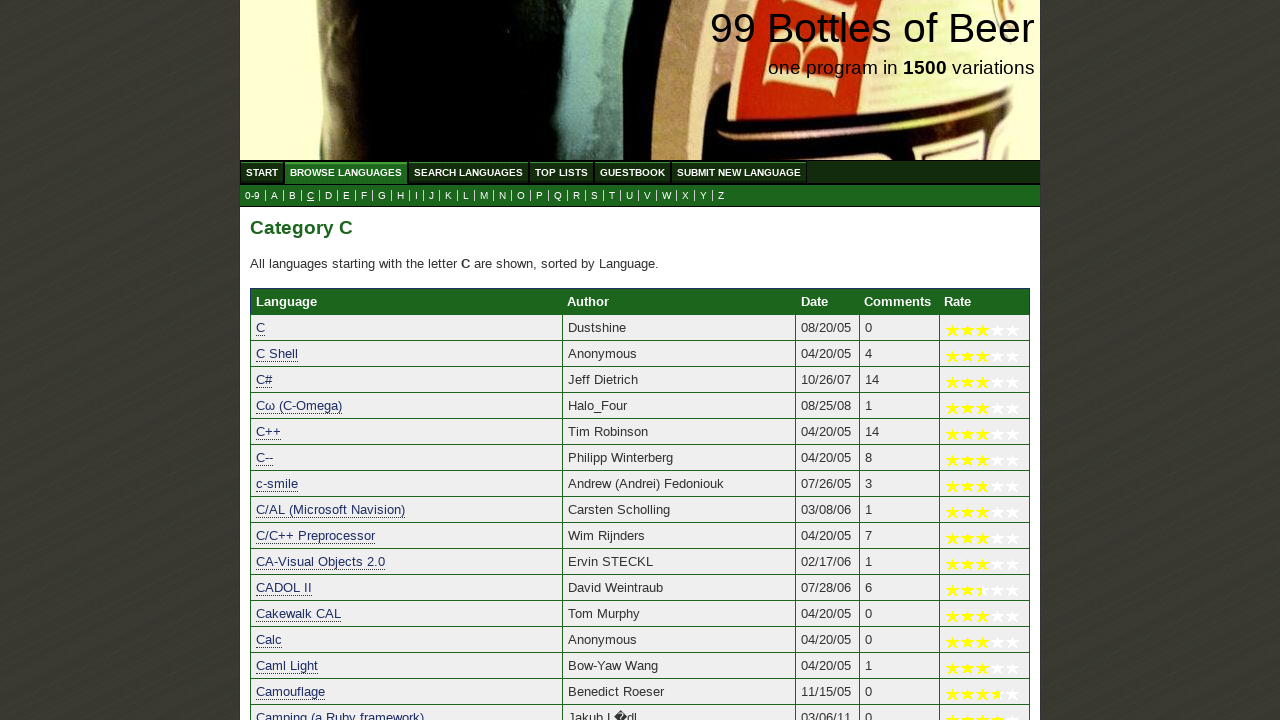

Verified 'Cold Fusion' starts with 'C'
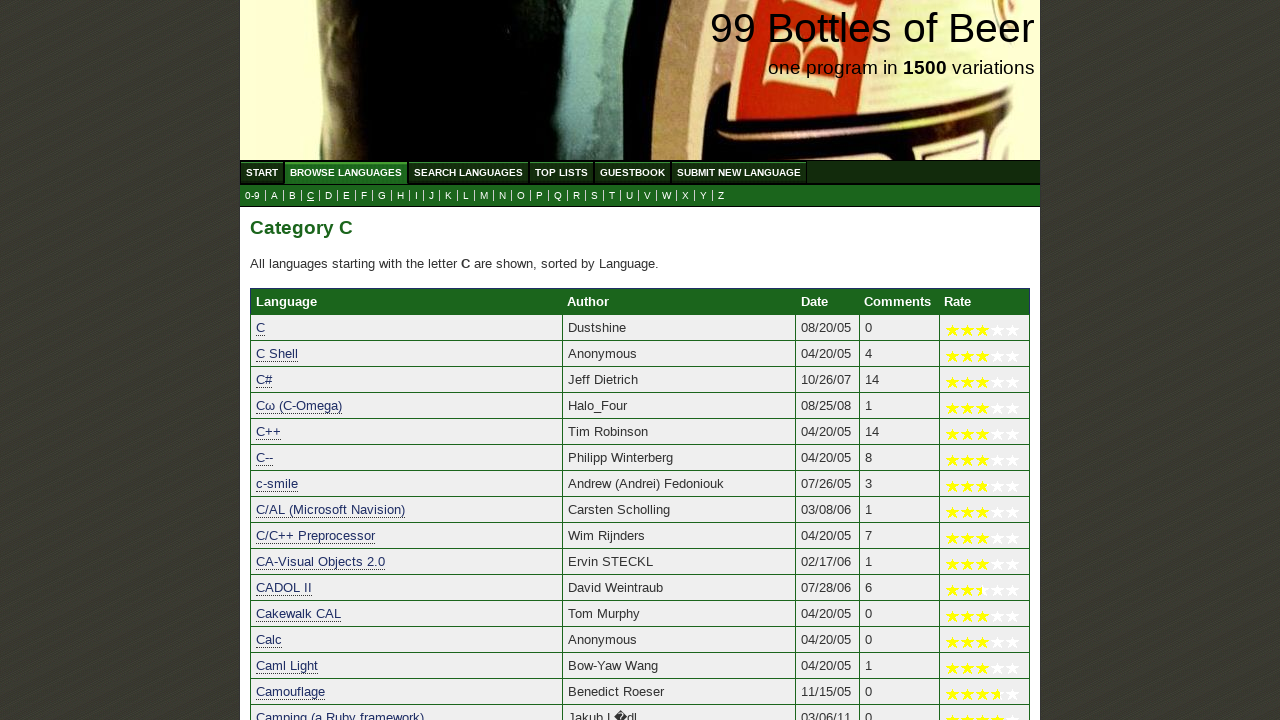

Verified 'COMAL' starts with 'C'
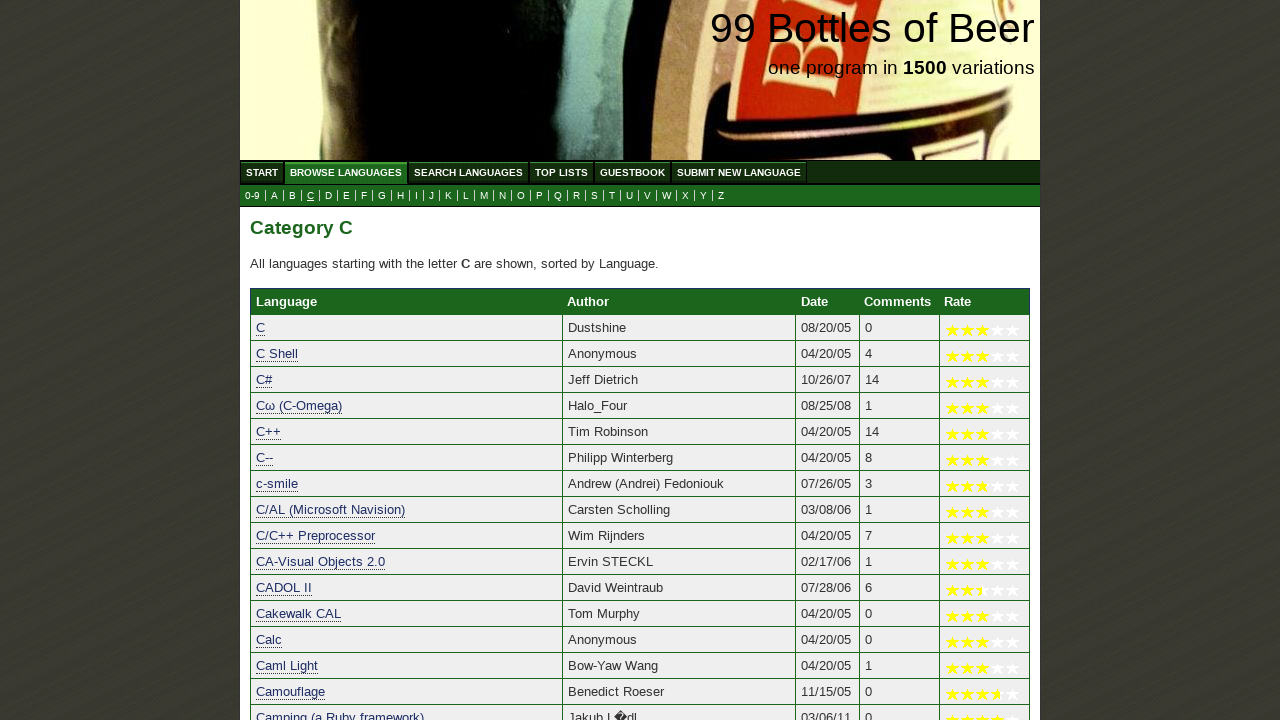

Verified 'Comega' starts with 'C'
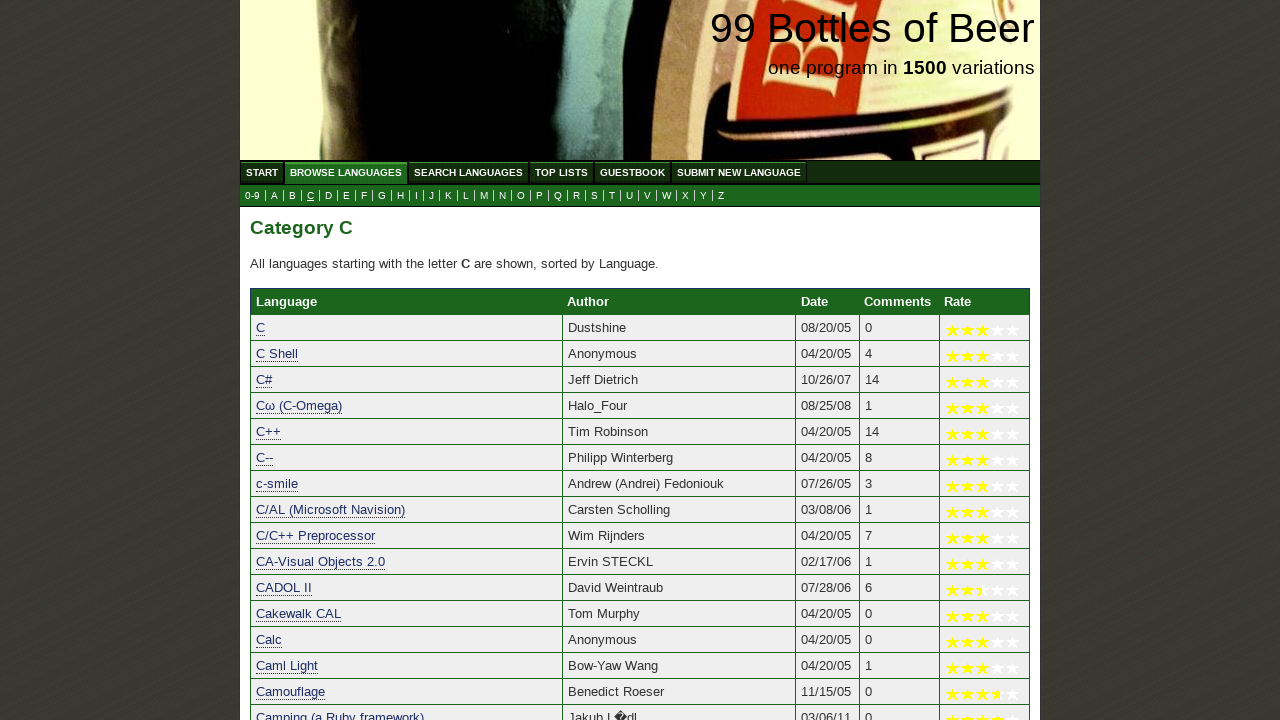

Verified 'Commodore 64 BASIC (V2)' starts with 'C'
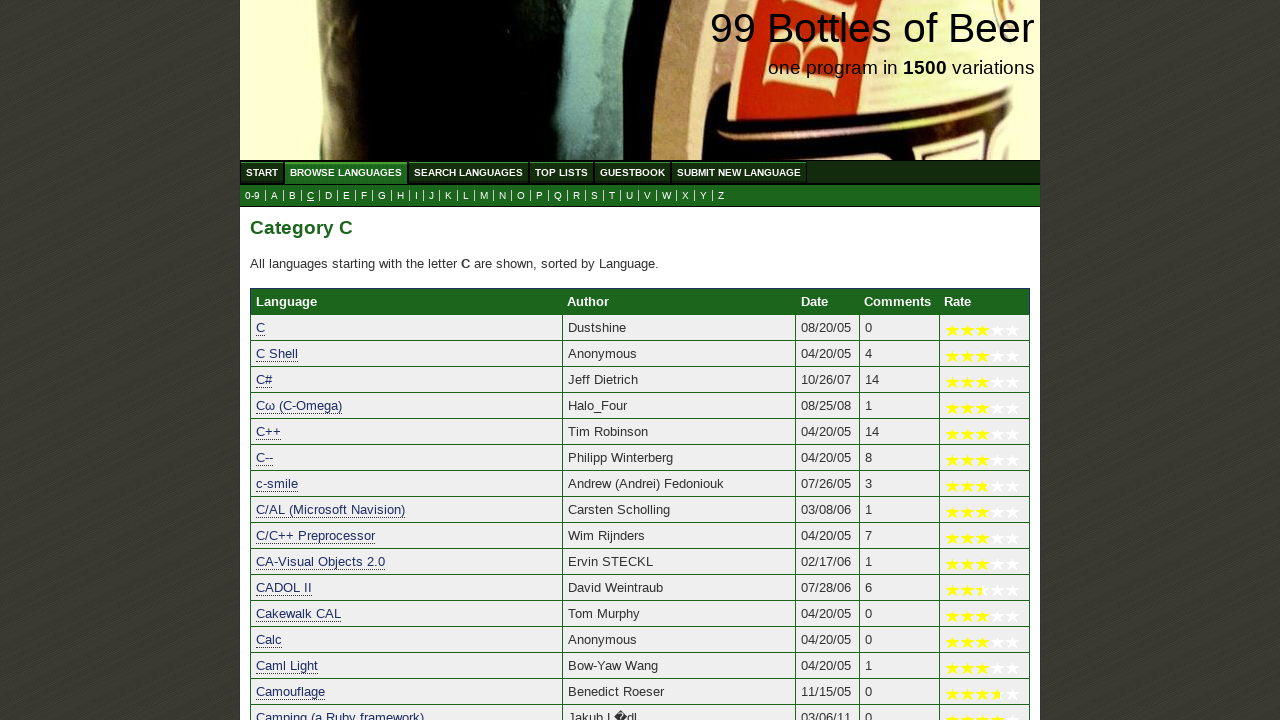

Verified 'Commodore 8-bit Basic' starts with 'C'
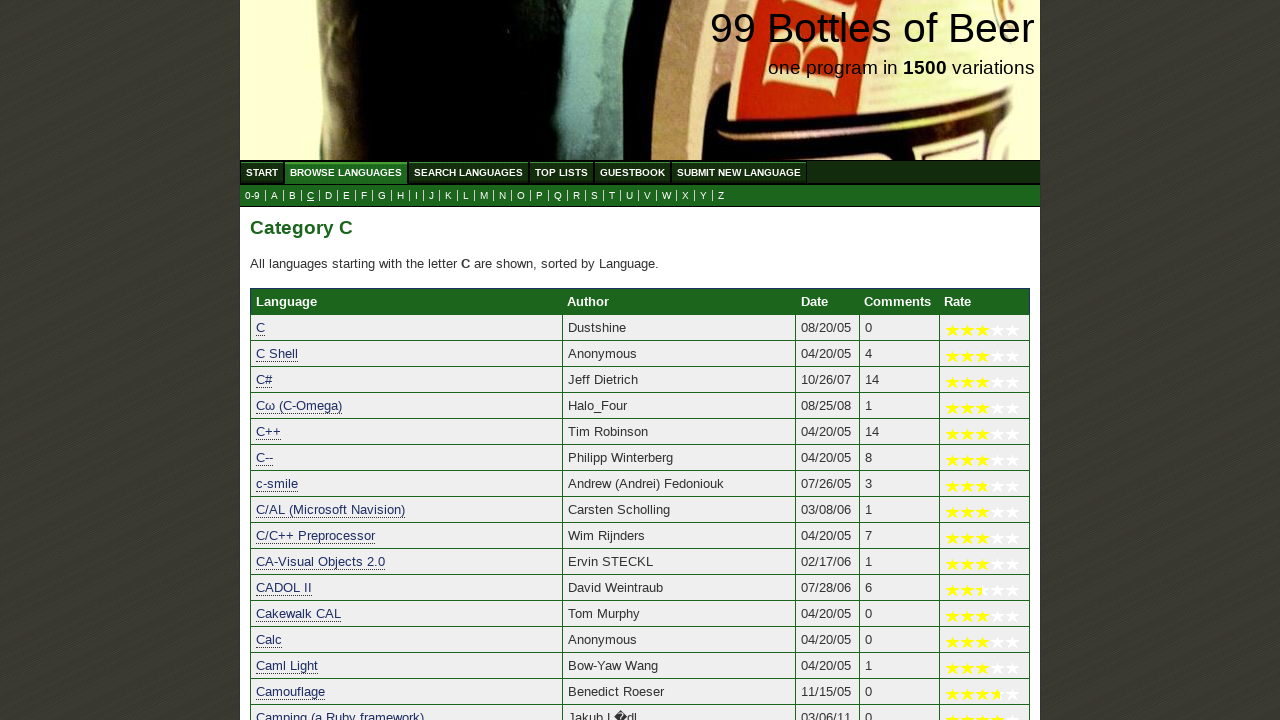

Verified 'Commodore Basic V2' starts with 'C'
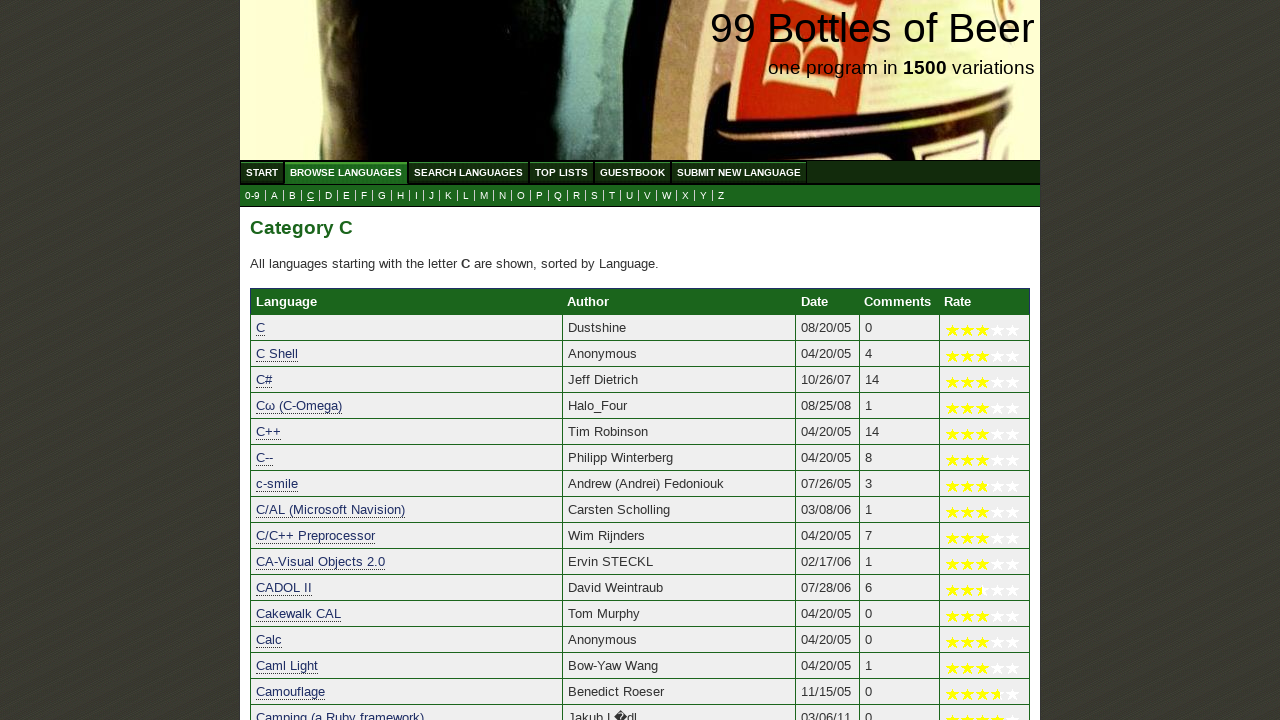

Verified 'Common Lisp' starts with 'C'
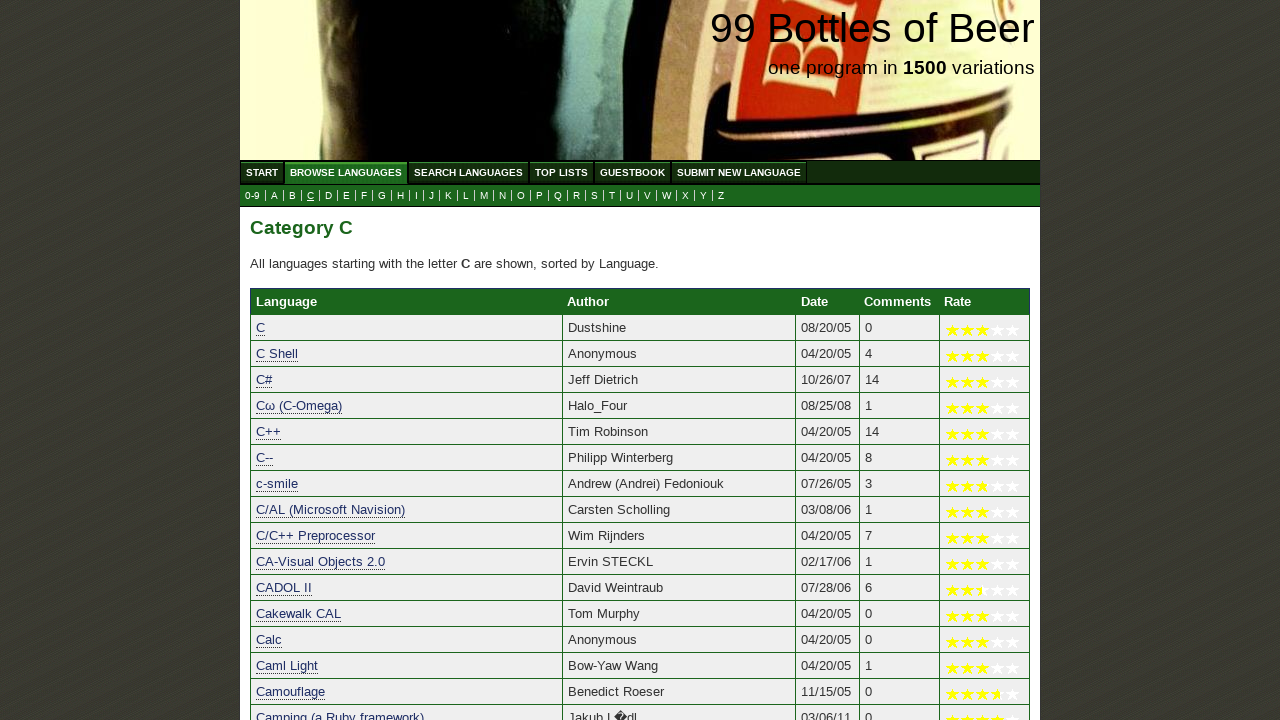

Verified 'ComWic' starts with 'C'
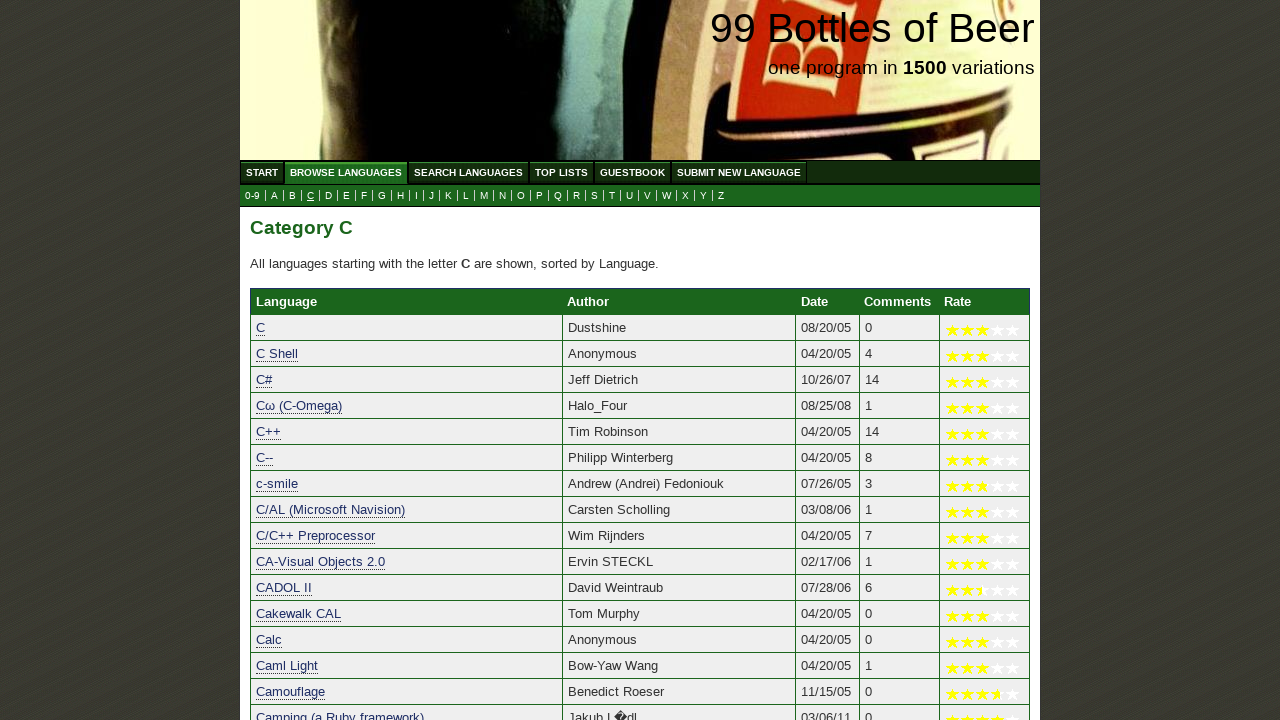

Verified 'coNCePTuaL' starts with 'C'
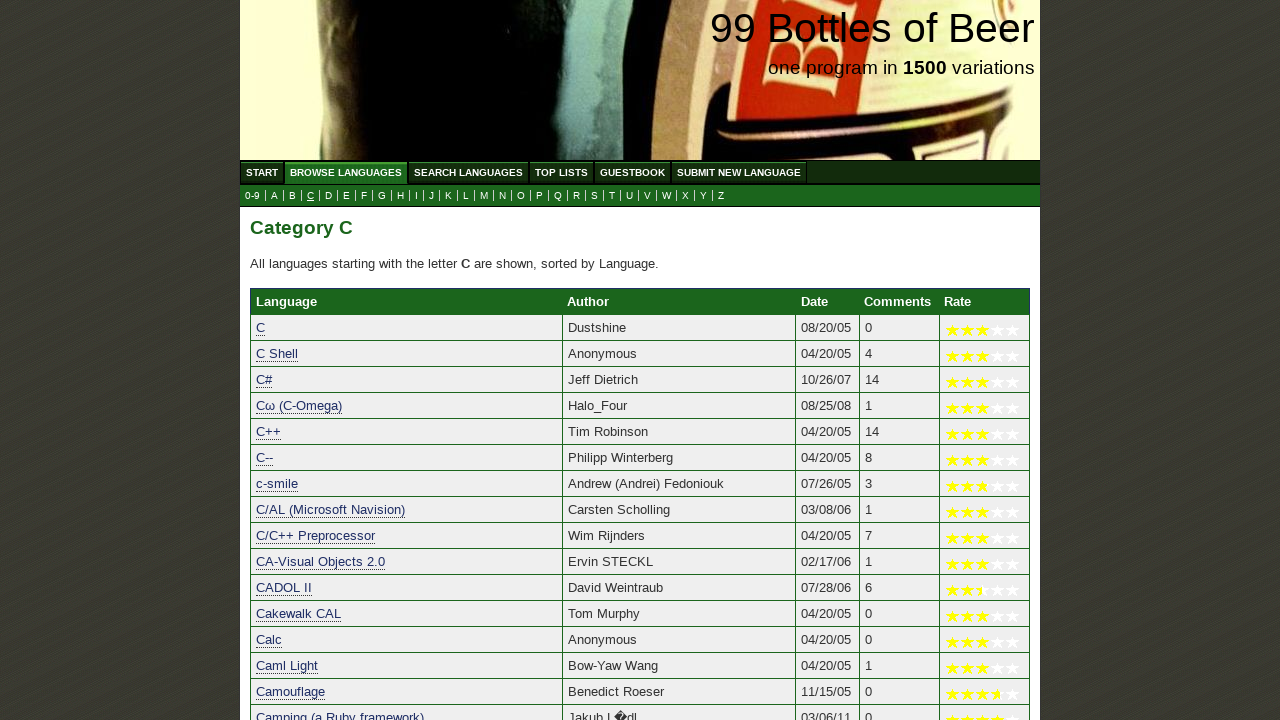

Verified 'Concurrent Clean' starts with 'C'
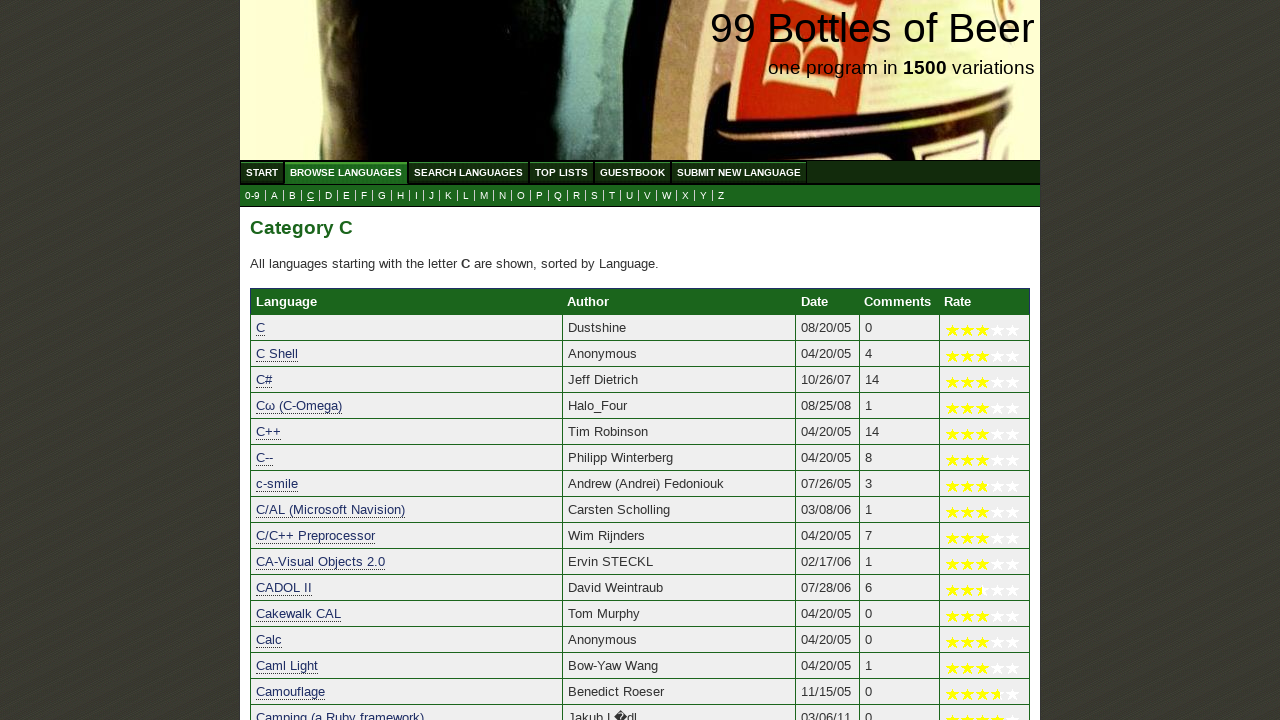

Verified 'Condit' starts with 'C'
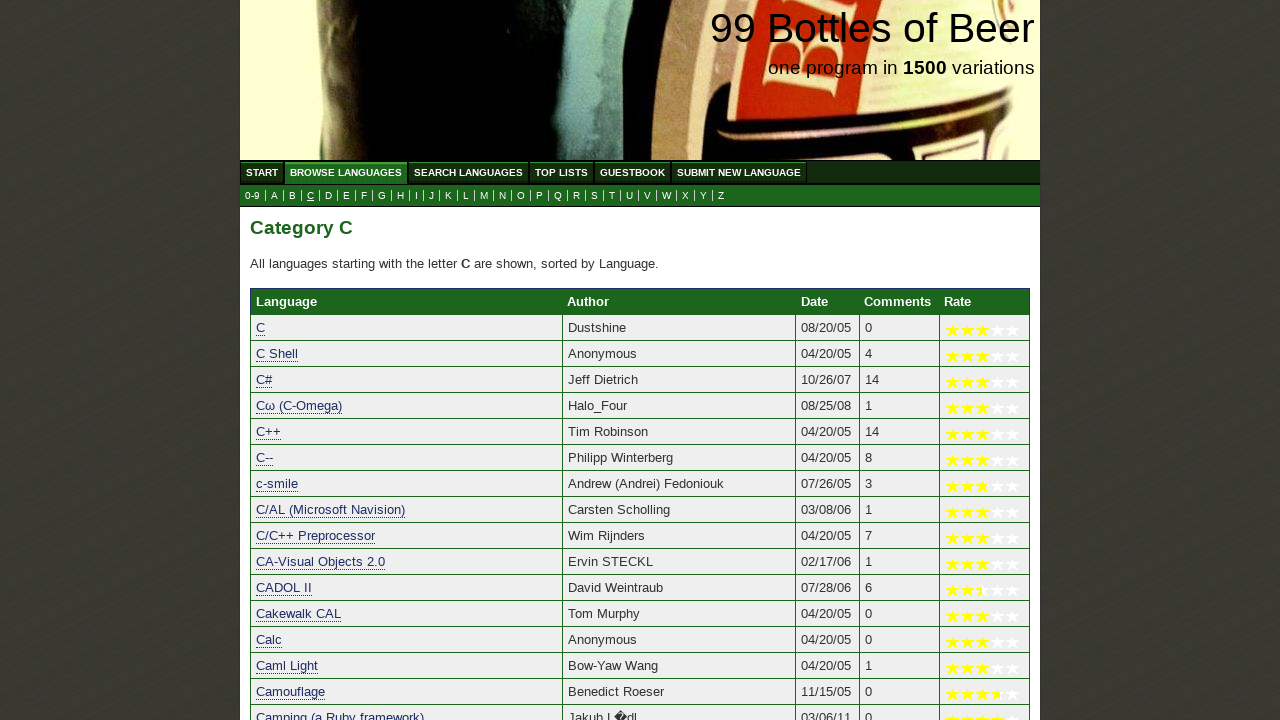

Verified 'CONNECT built-in script language' starts with 'C'
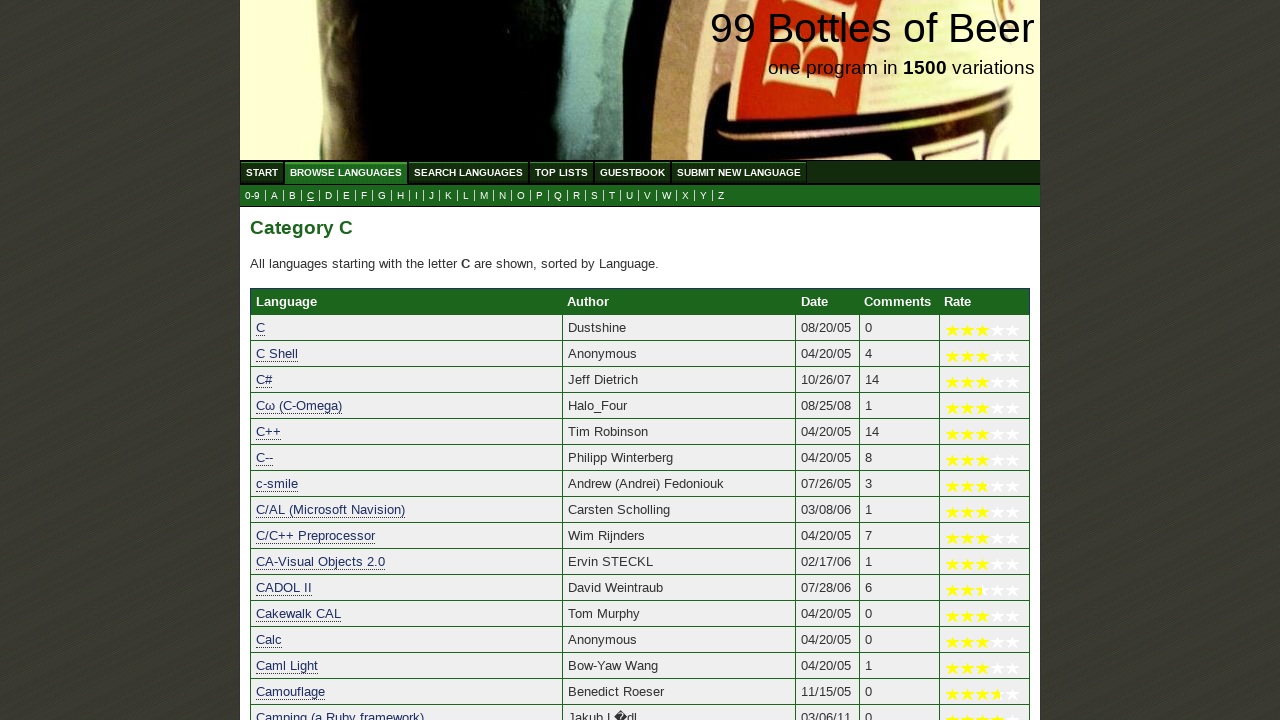

Verified 'CONTROL-M/Analyzer' starts with 'C'
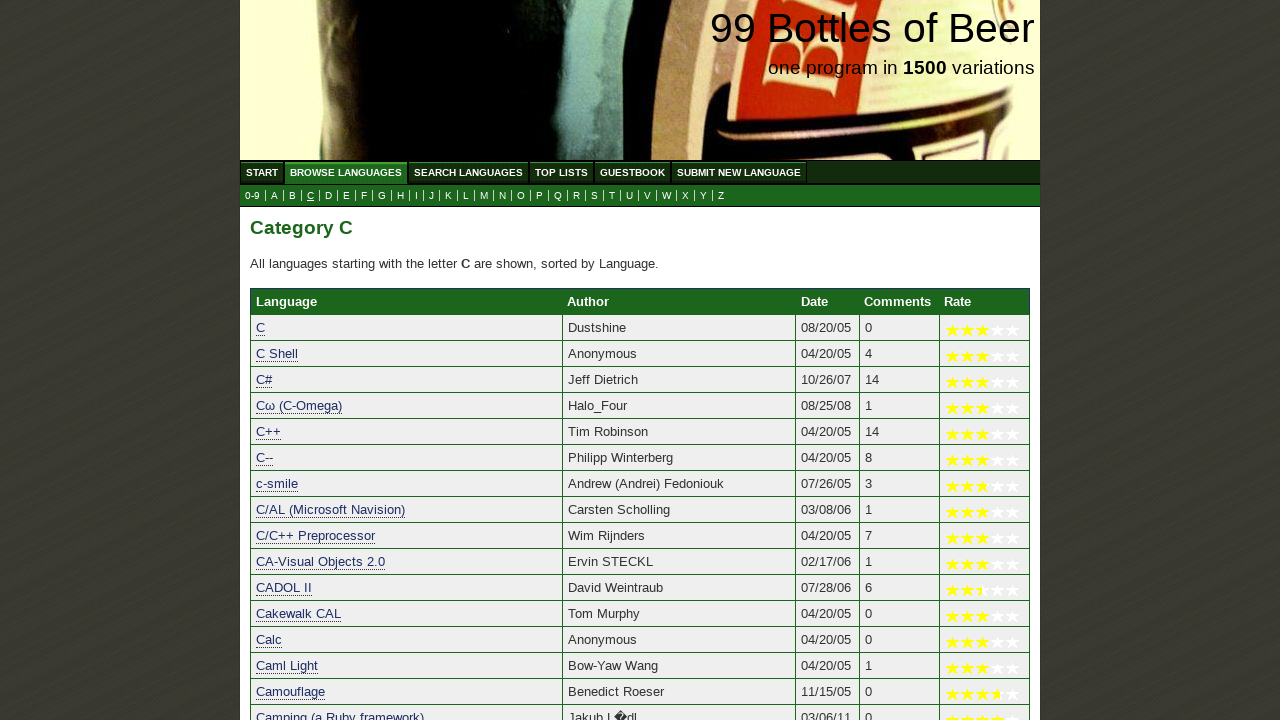

Verified 'Conzept 16' starts with 'C'
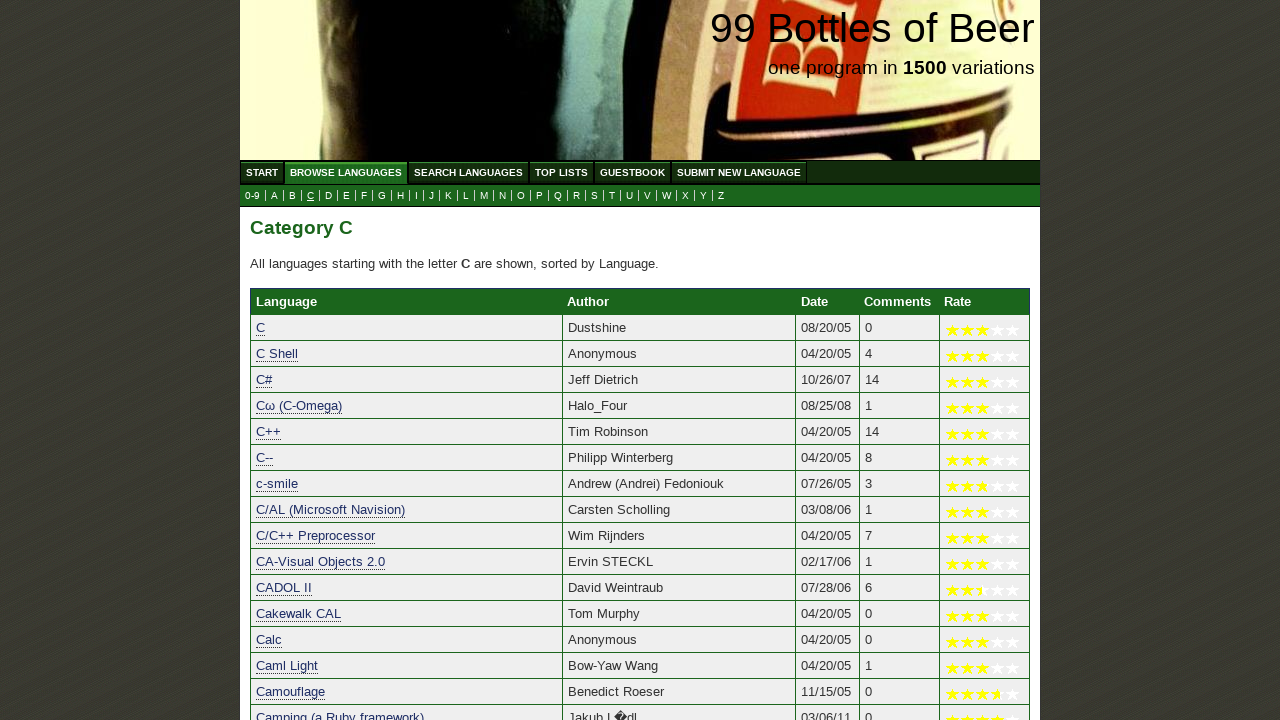

Verified 'Cool' starts with 'C'
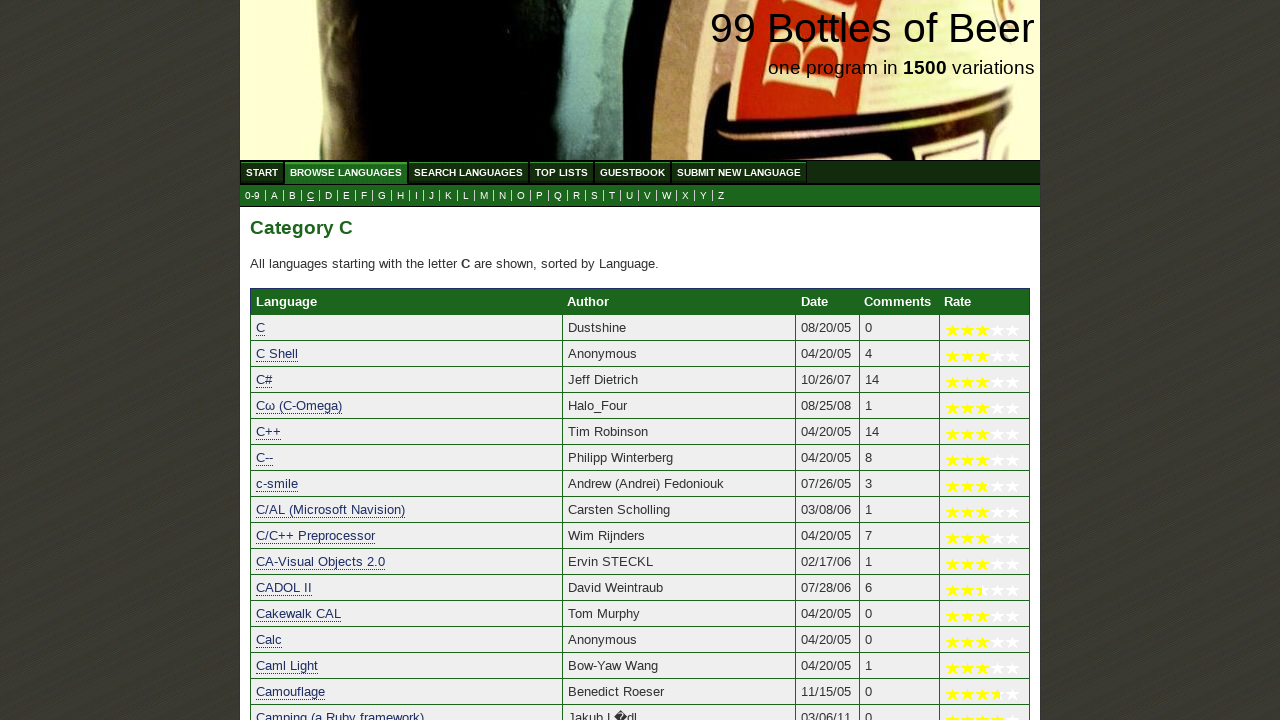

Verified 'coq' starts with 'C'
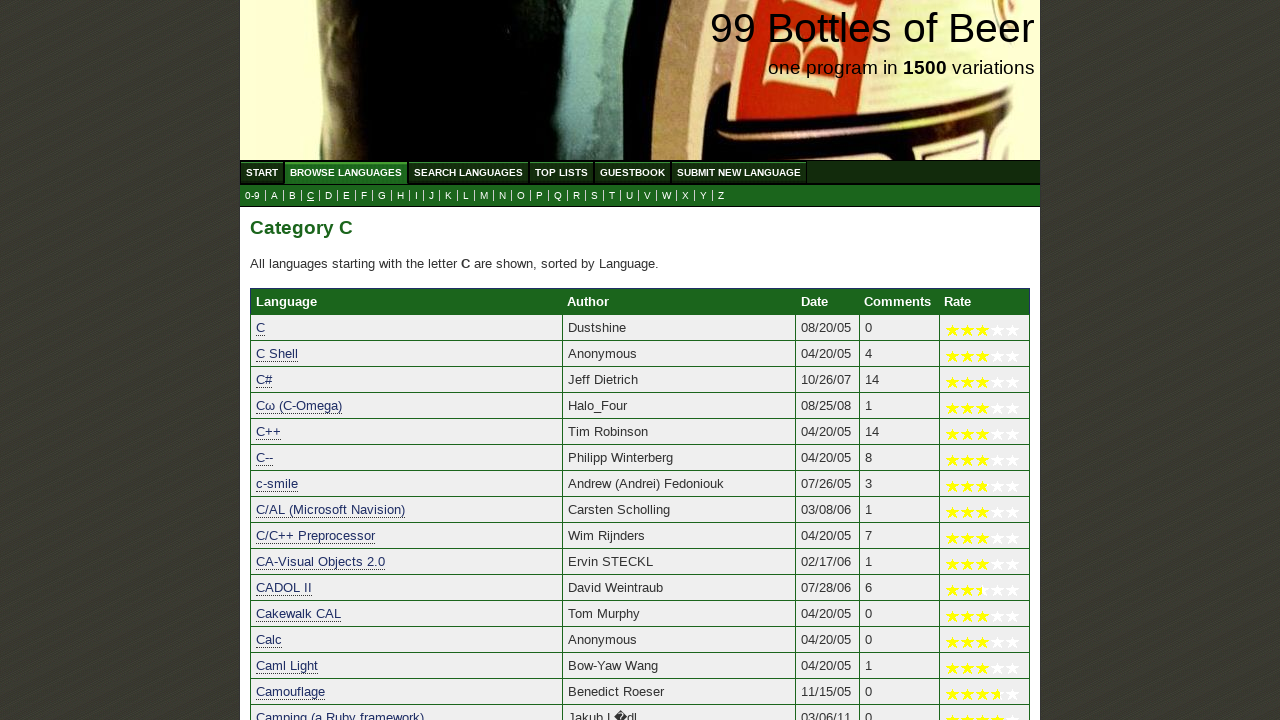

Verified 'CoreASM' starts with 'C'
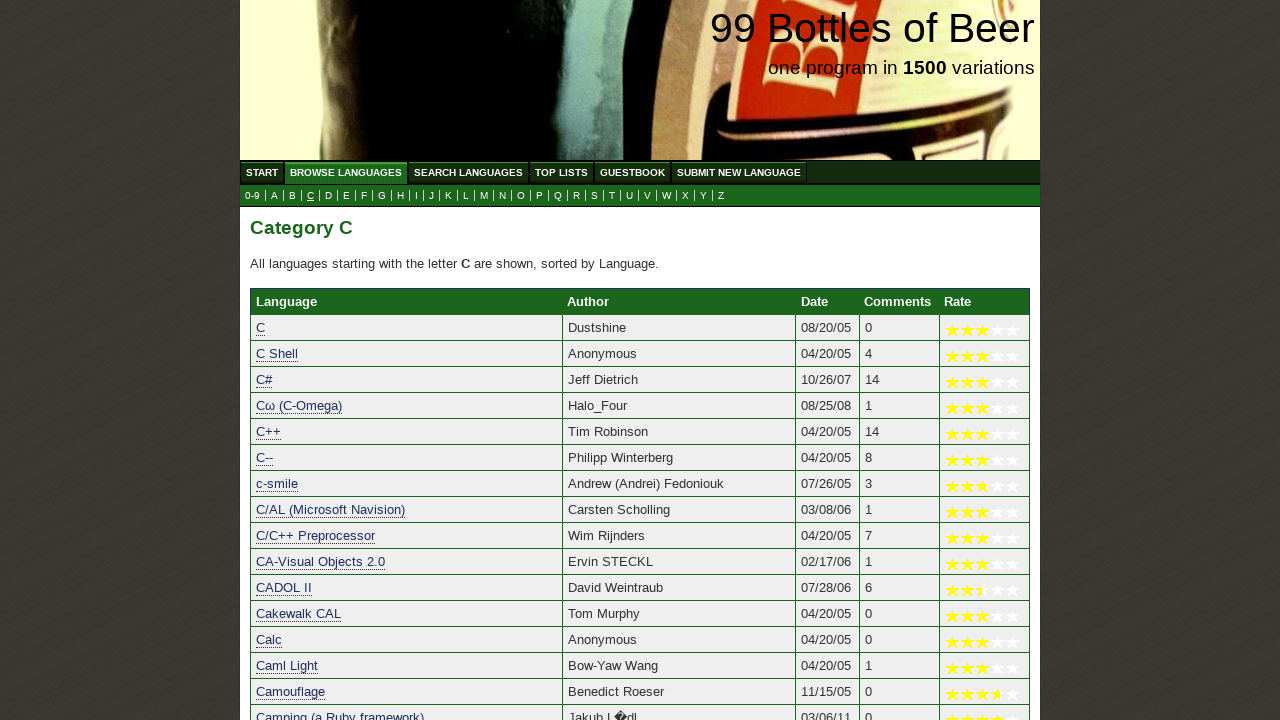

Verified 'Corn' starts with 'C'
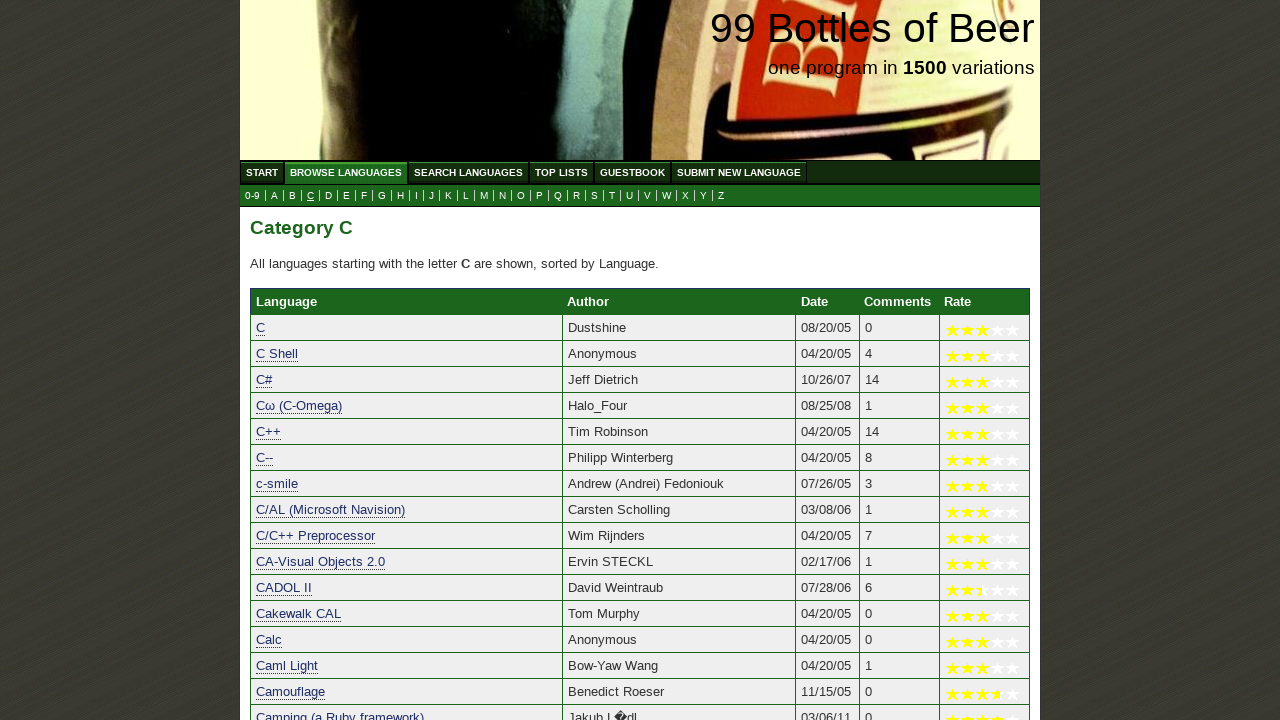

Verified 'CorVu' starts with 'C'
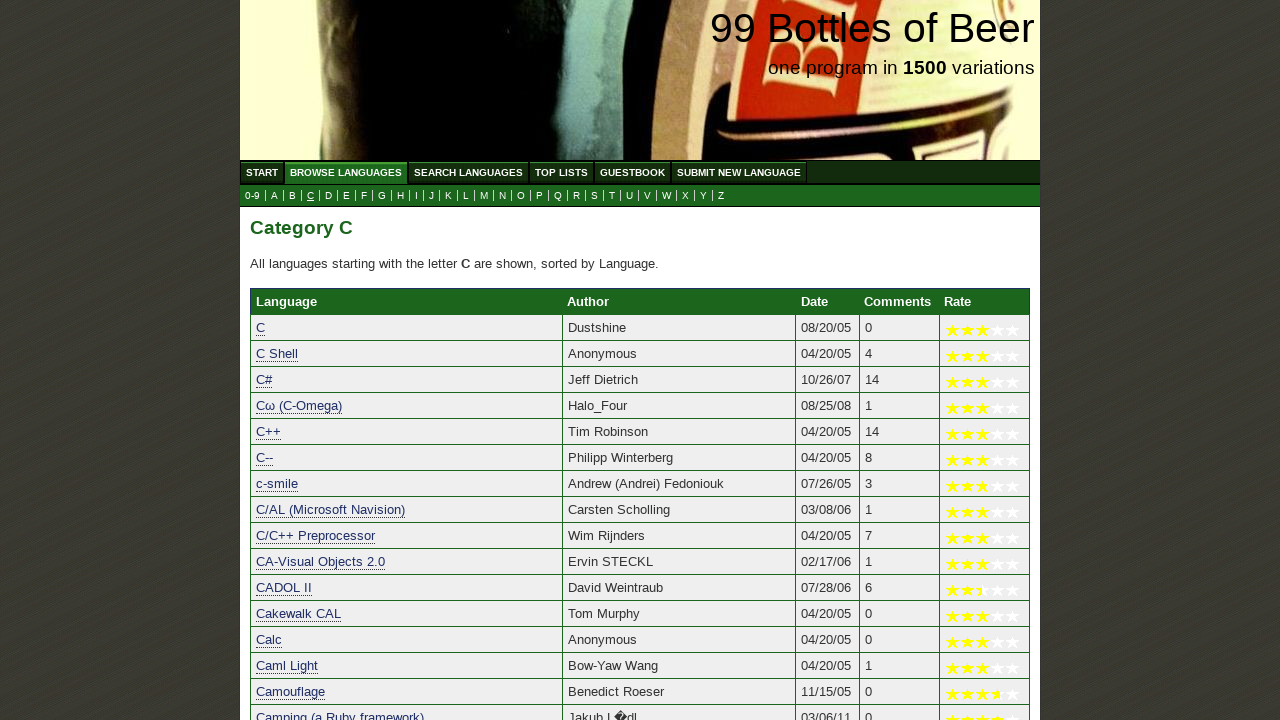

Verified 'Cow' starts with 'C'
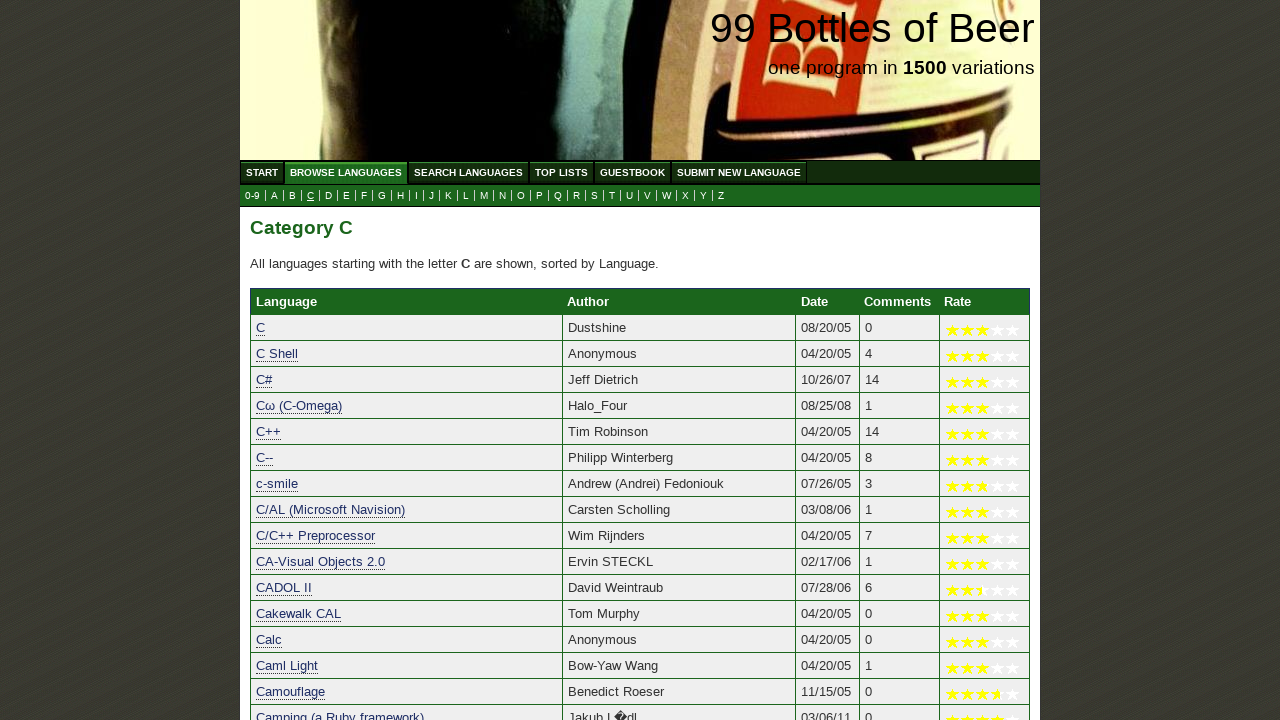

Verified 'CRM114' starts with 'C'
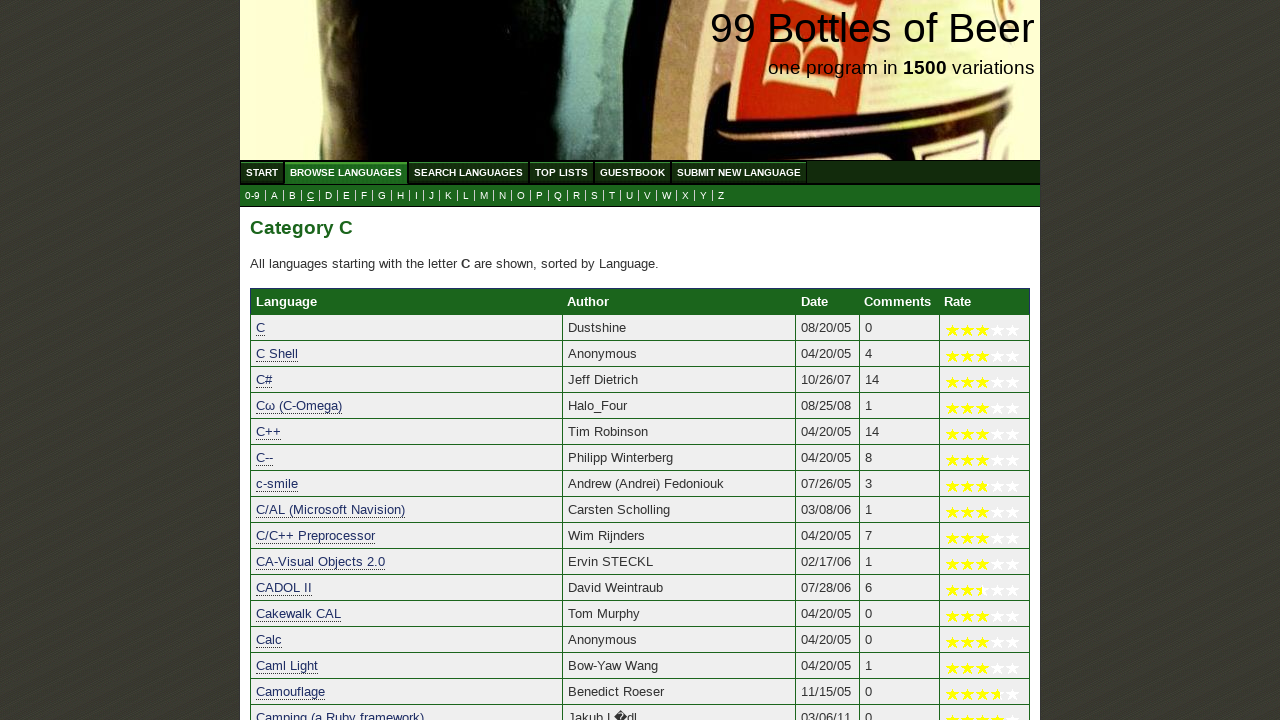

Verified 'Crystal Reports Formula' starts with 'C'
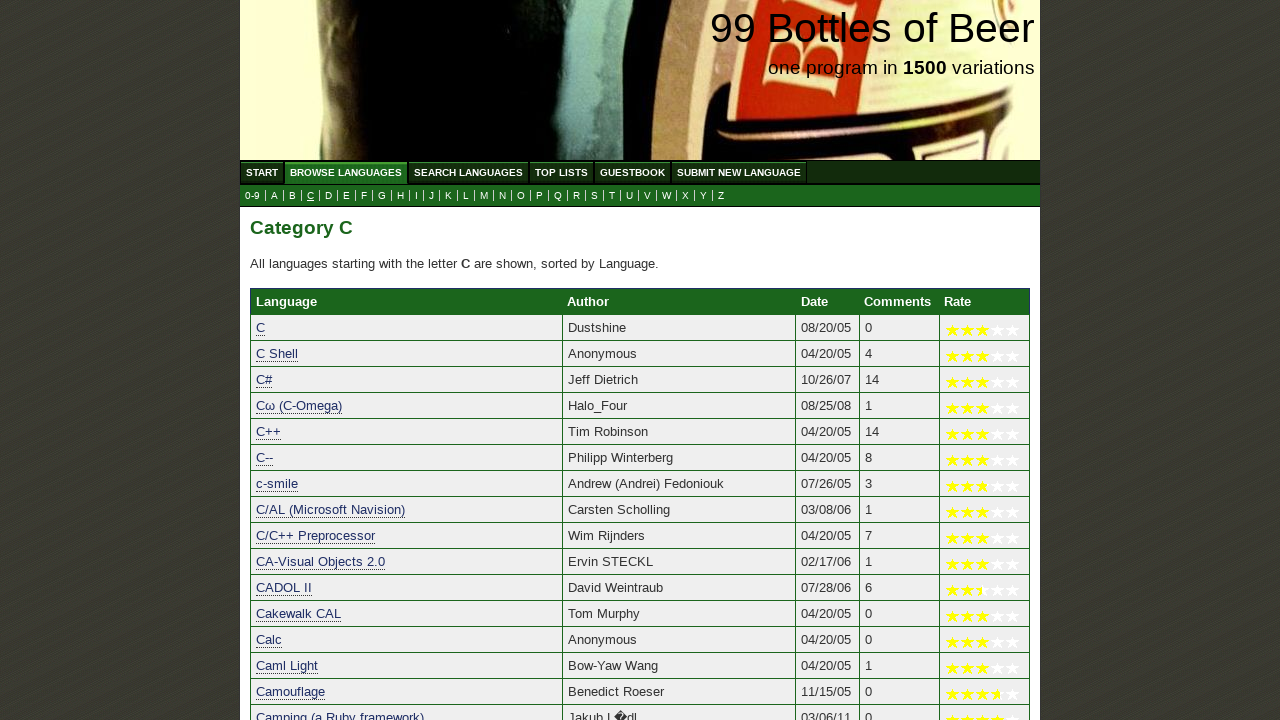

Verified 'CSC4' starts with 'C'
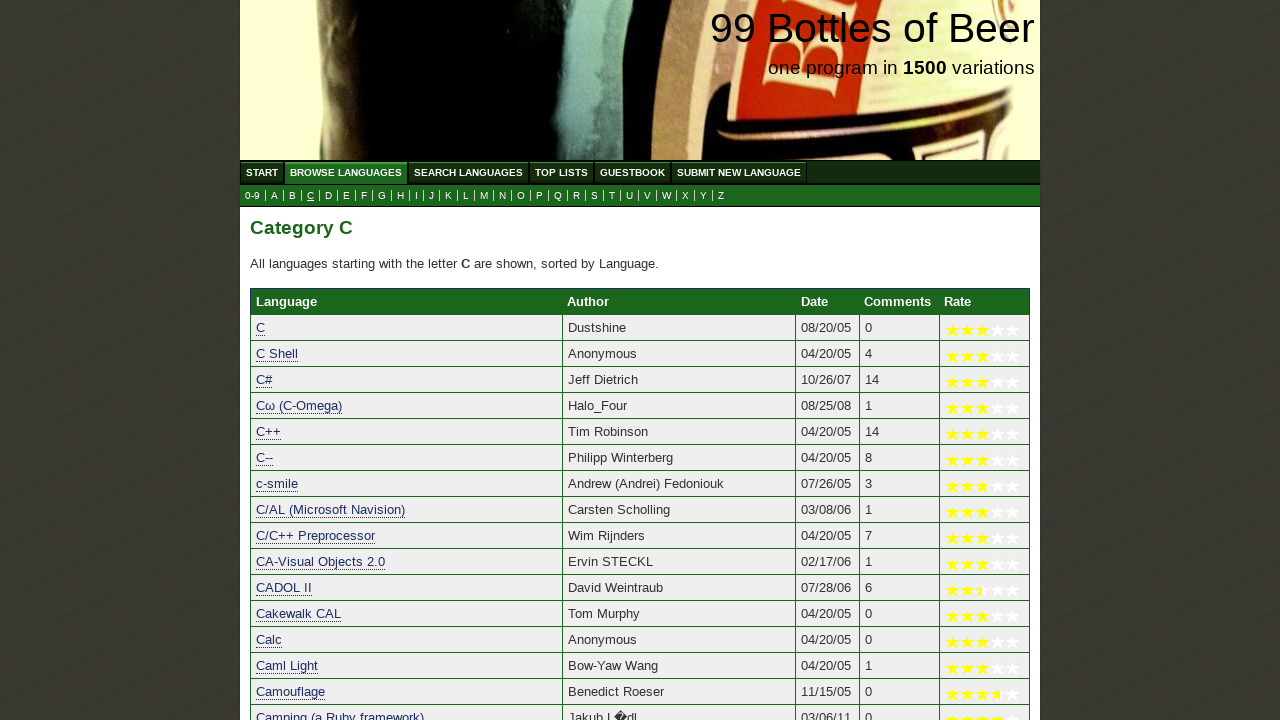

Verified 'CSP' starts with 'C'
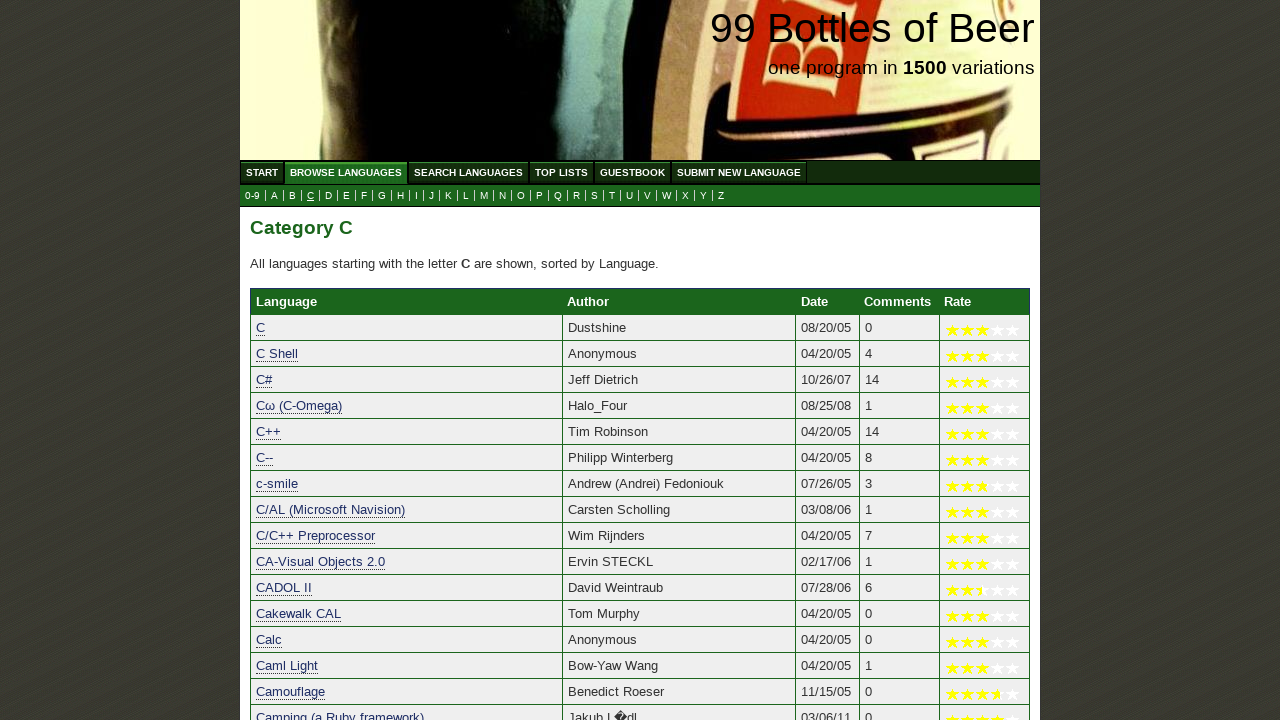

Verified 'Cupid' starts with 'C'
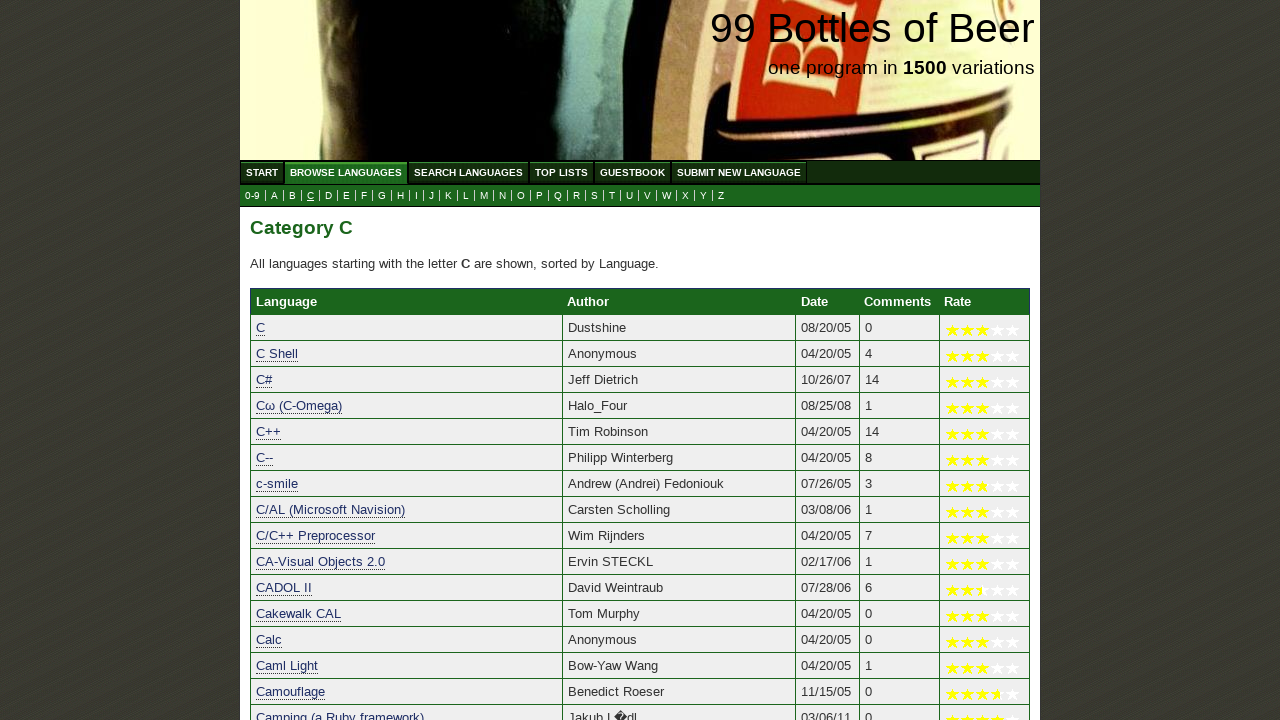

Verified 'CUPL' starts with 'C'
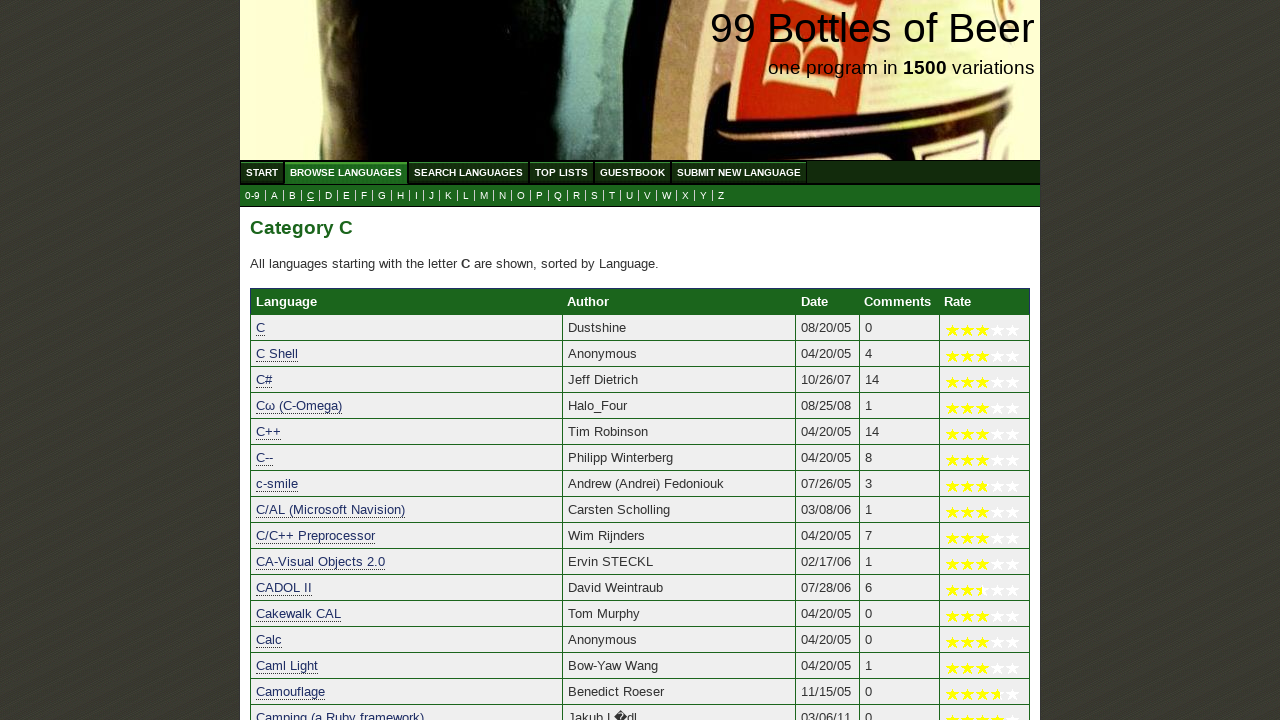

Verified 'Curl' starts with 'C'
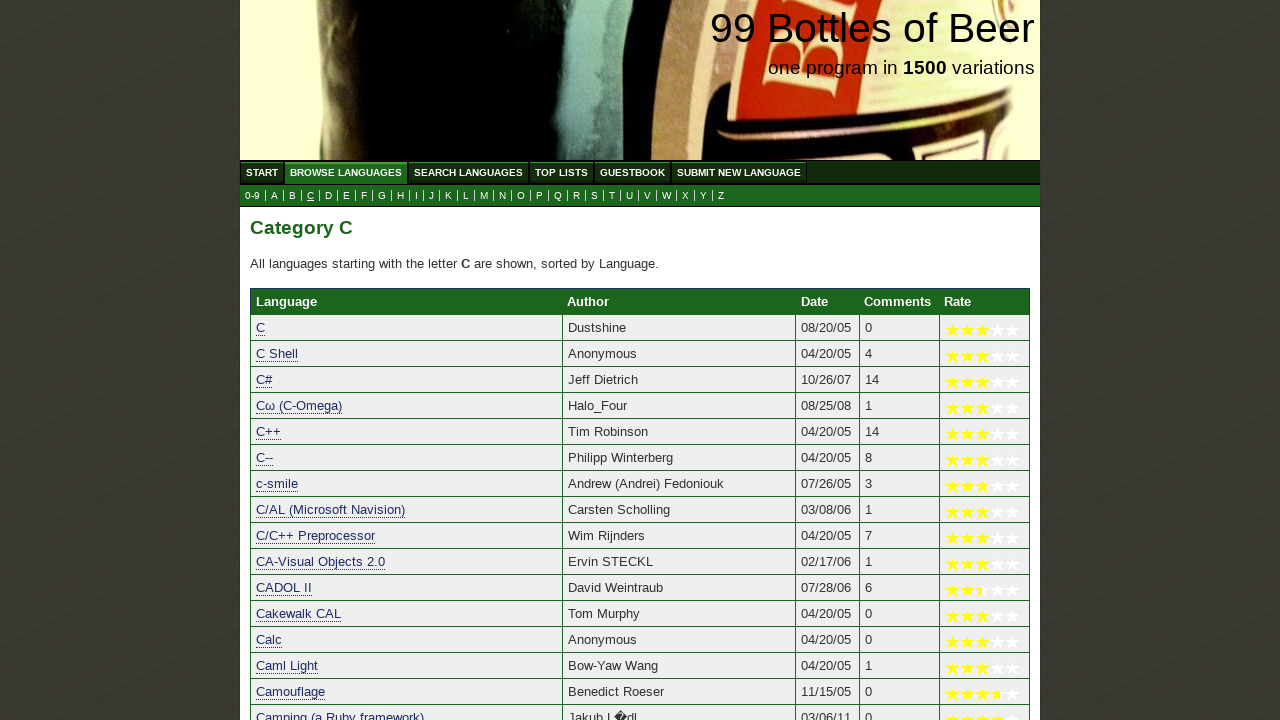

Verified 'Curry' starts with 'C'
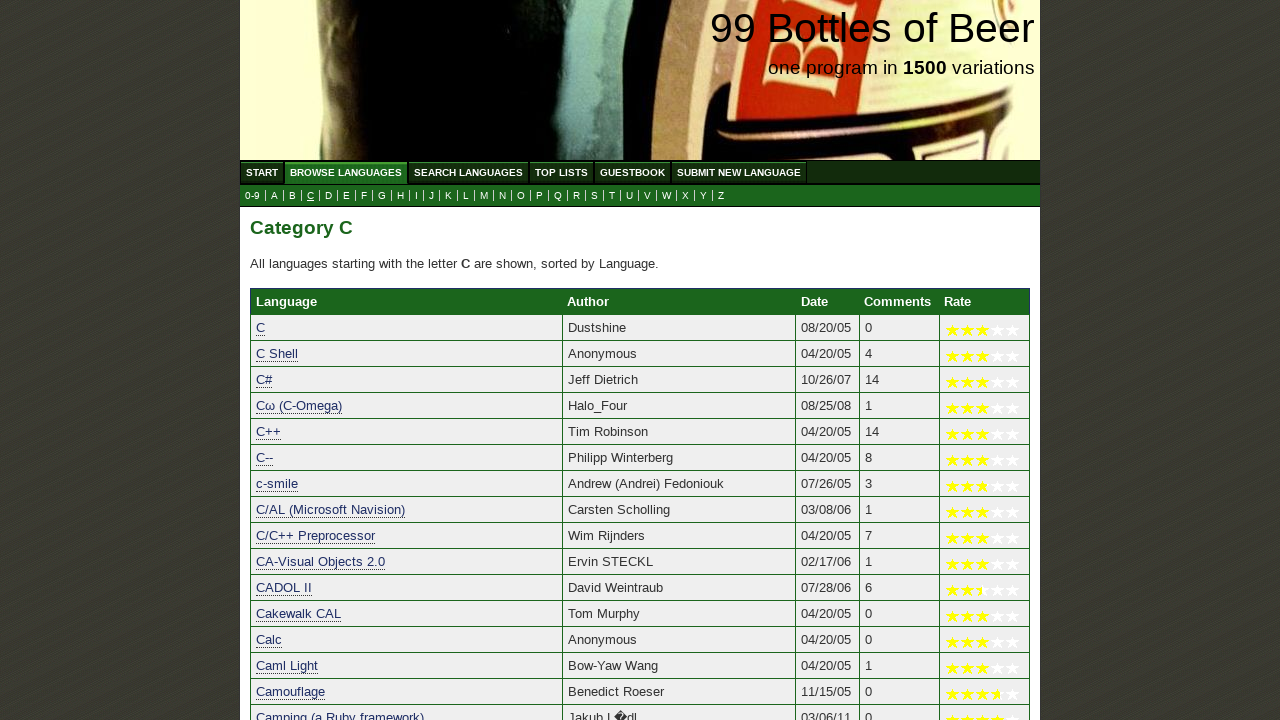

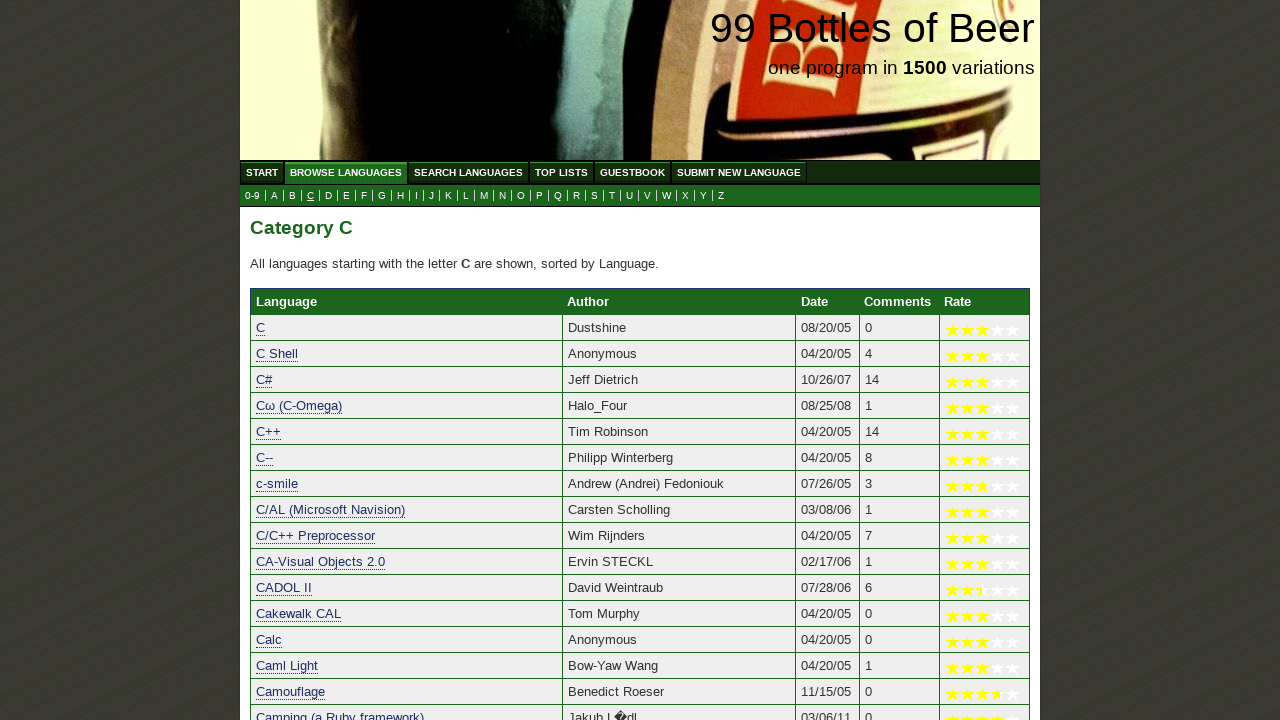